Fills all input fields on a large form with text and submits the form by clicking the submit button

Starting URL: http://suninjuly.github.io/huge_form.html

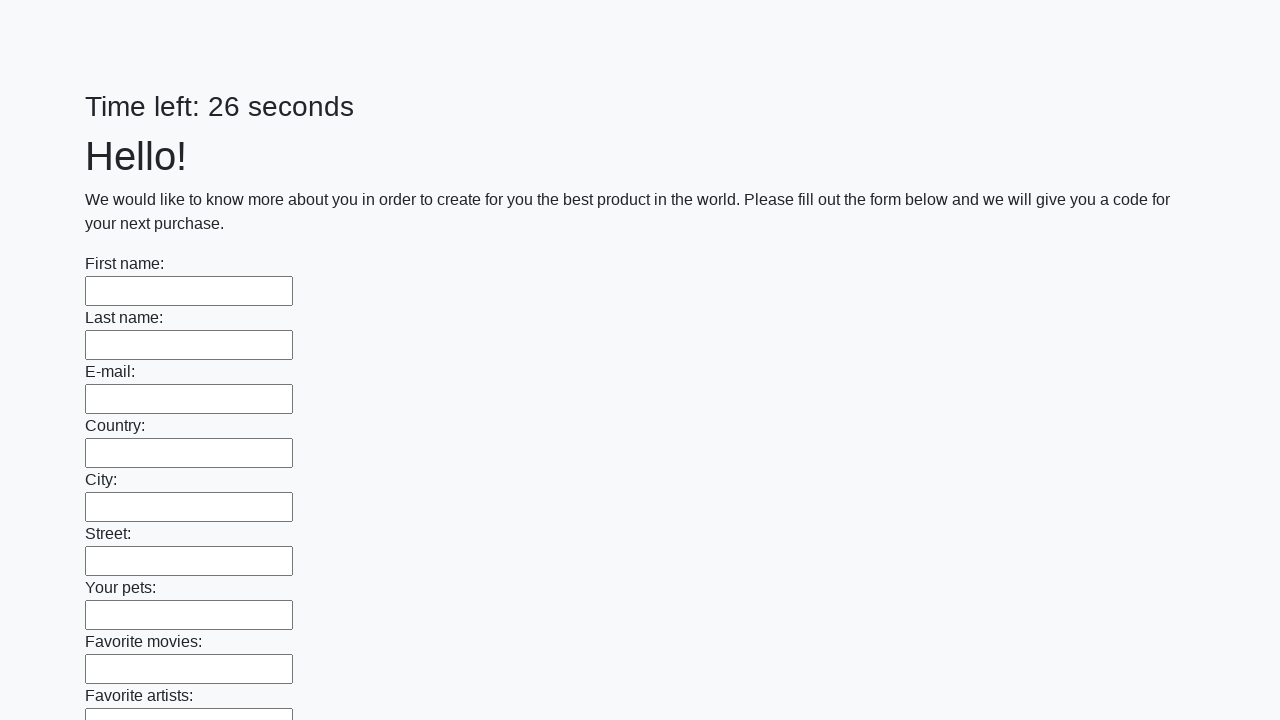

Navigated to huge form page
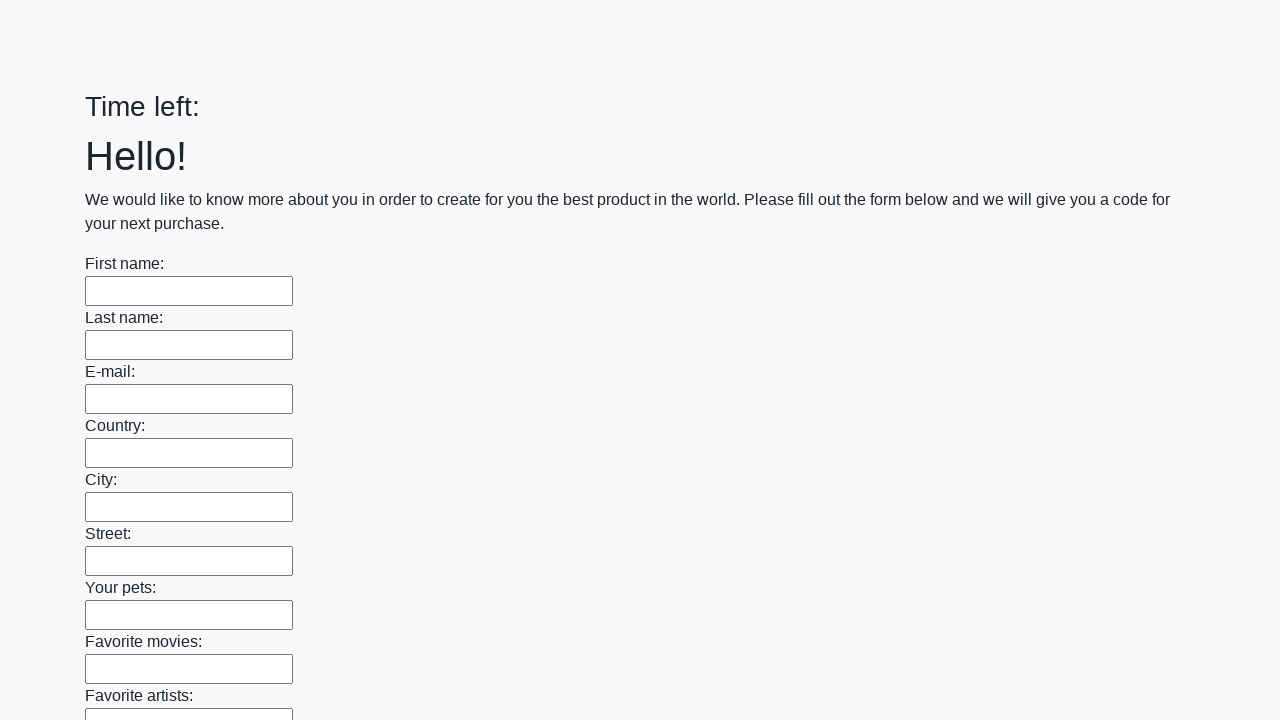

Filled input field with 'Мой ответ' on input >> nth=0
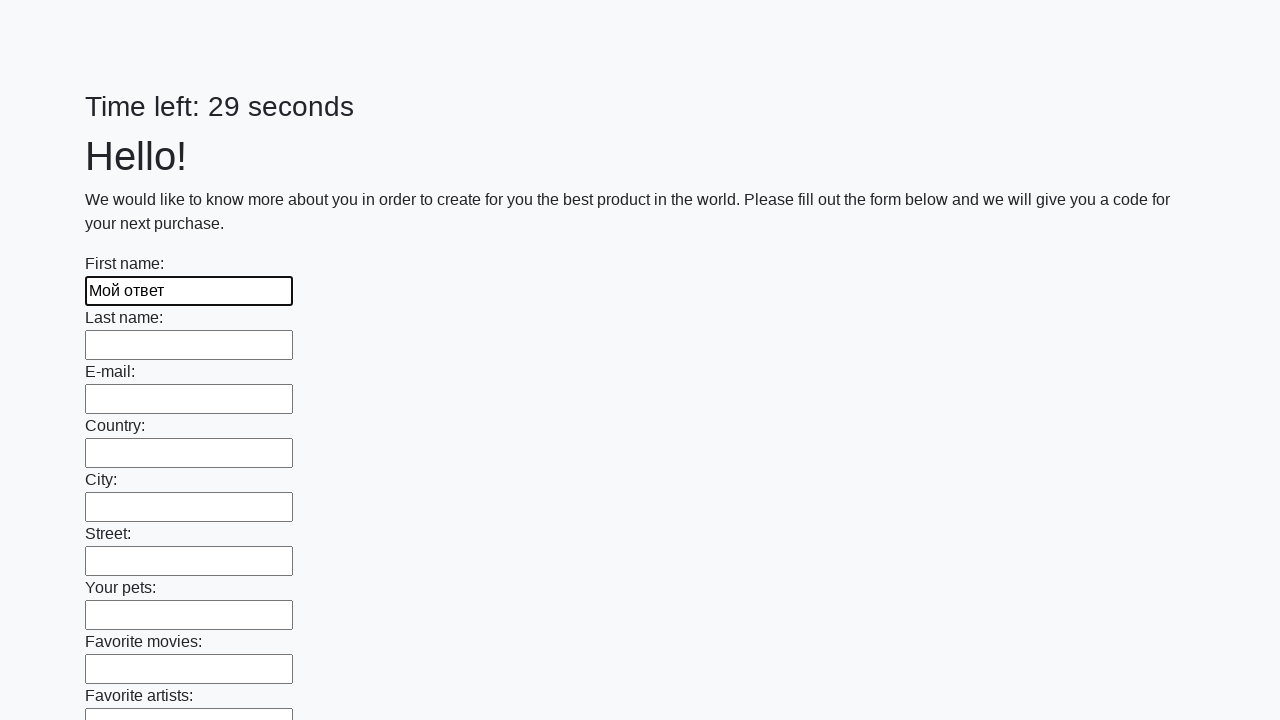

Filled input field with 'Мой ответ' on input >> nth=1
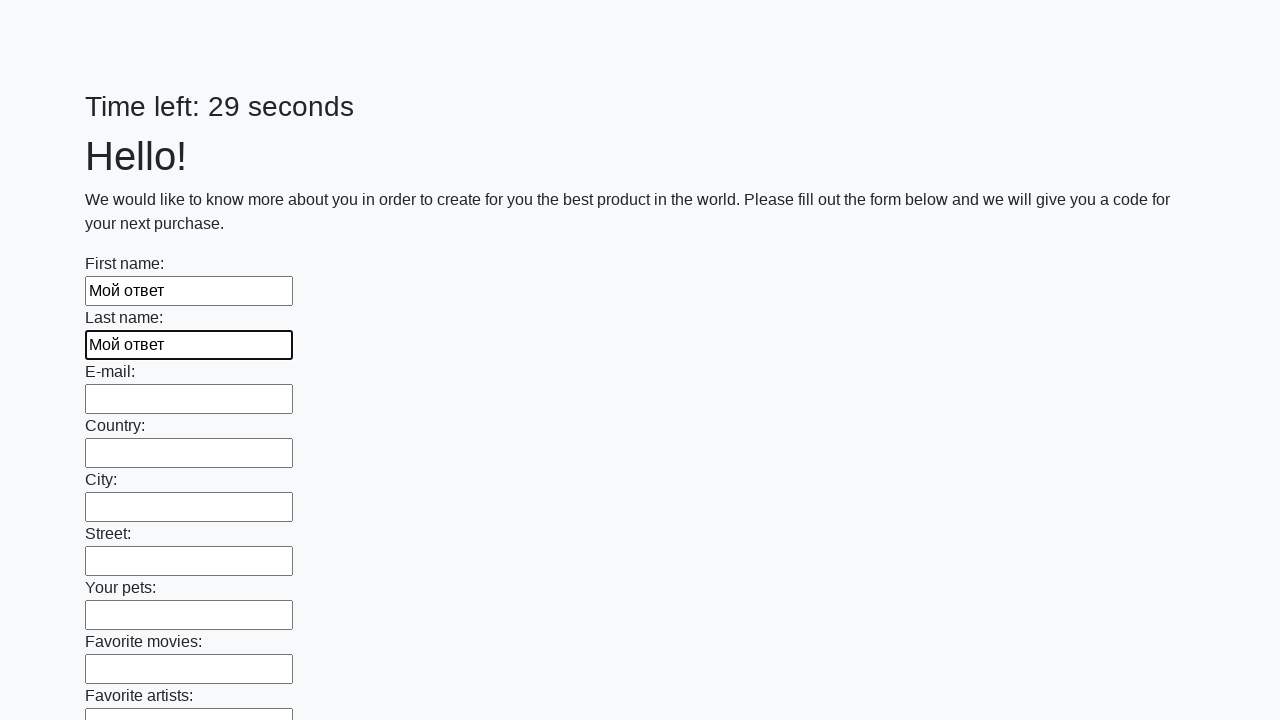

Filled input field with 'Мой ответ' on input >> nth=2
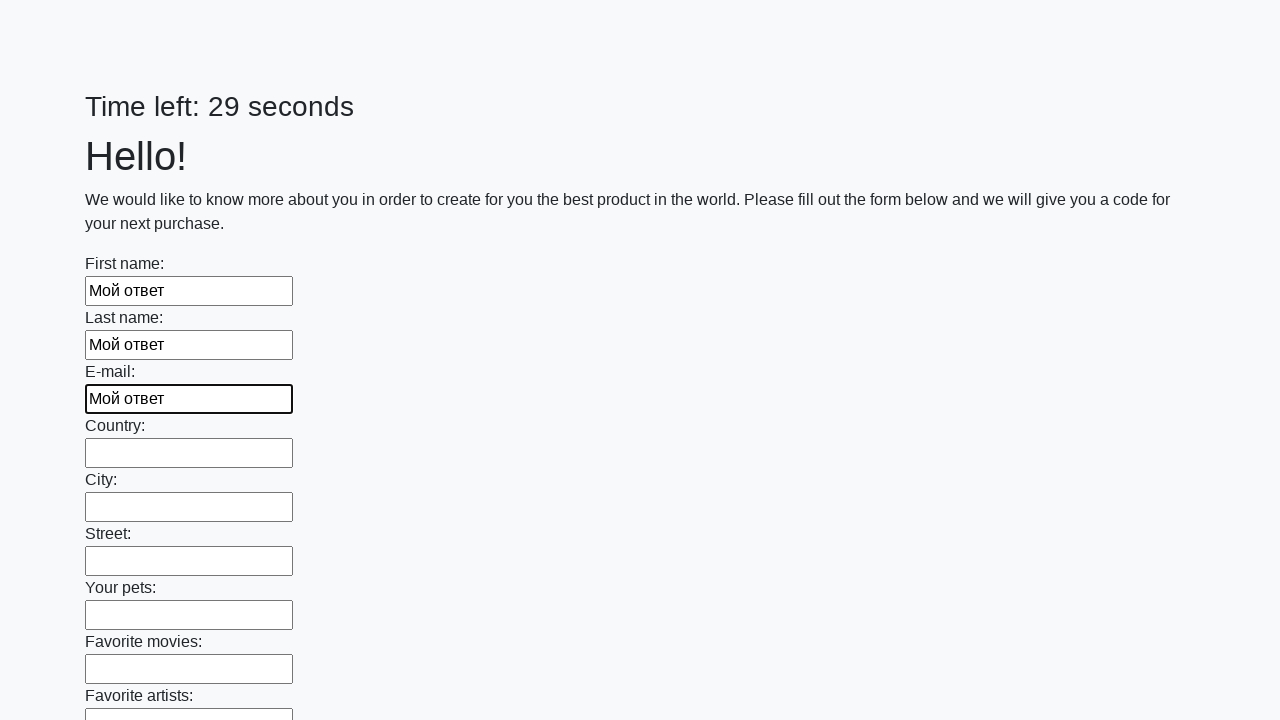

Filled input field with 'Мой ответ' on input >> nth=3
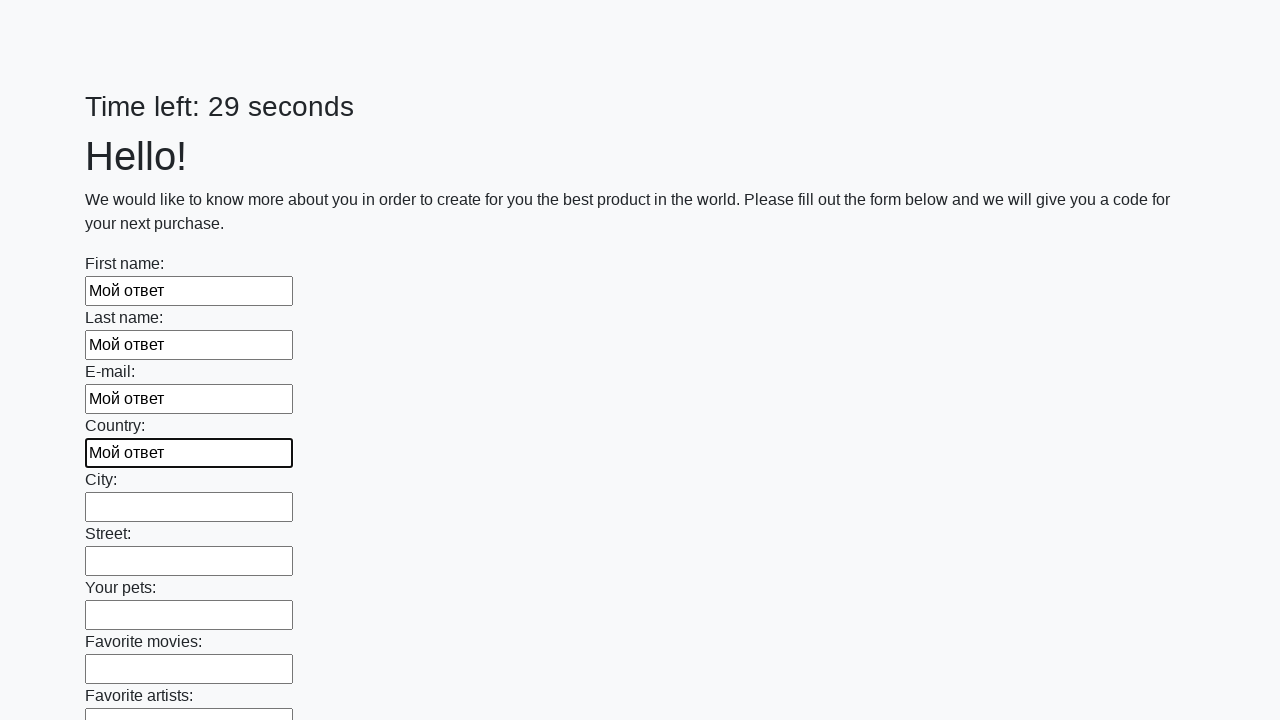

Filled input field with 'Мой ответ' on input >> nth=4
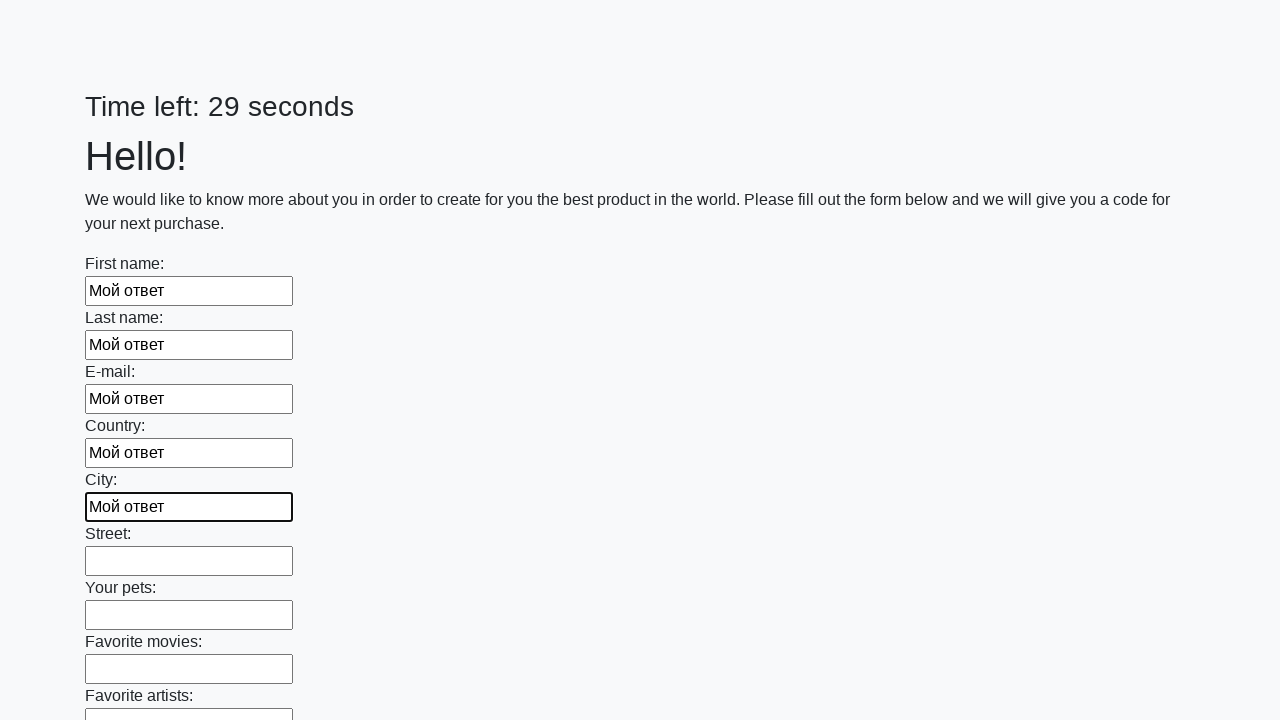

Filled input field with 'Мой ответ' on input >> nth=5
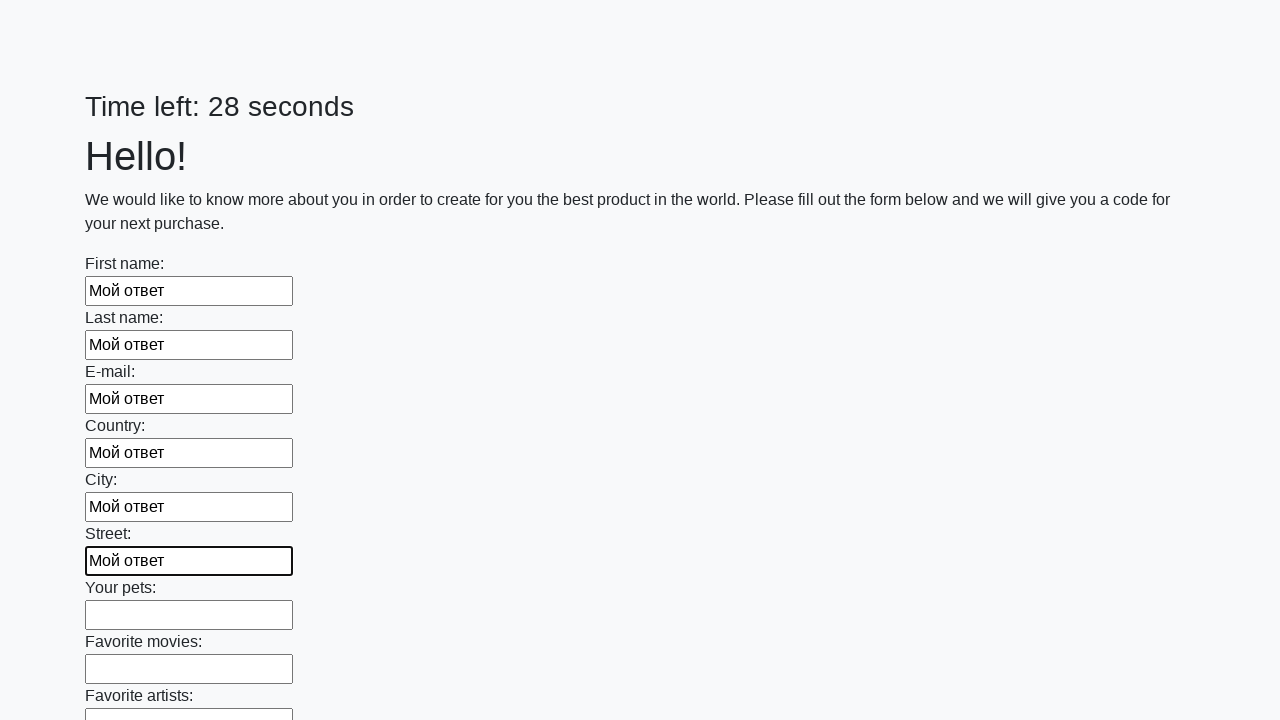

Filled input field with 'Мой ответ' on input >> nth=6
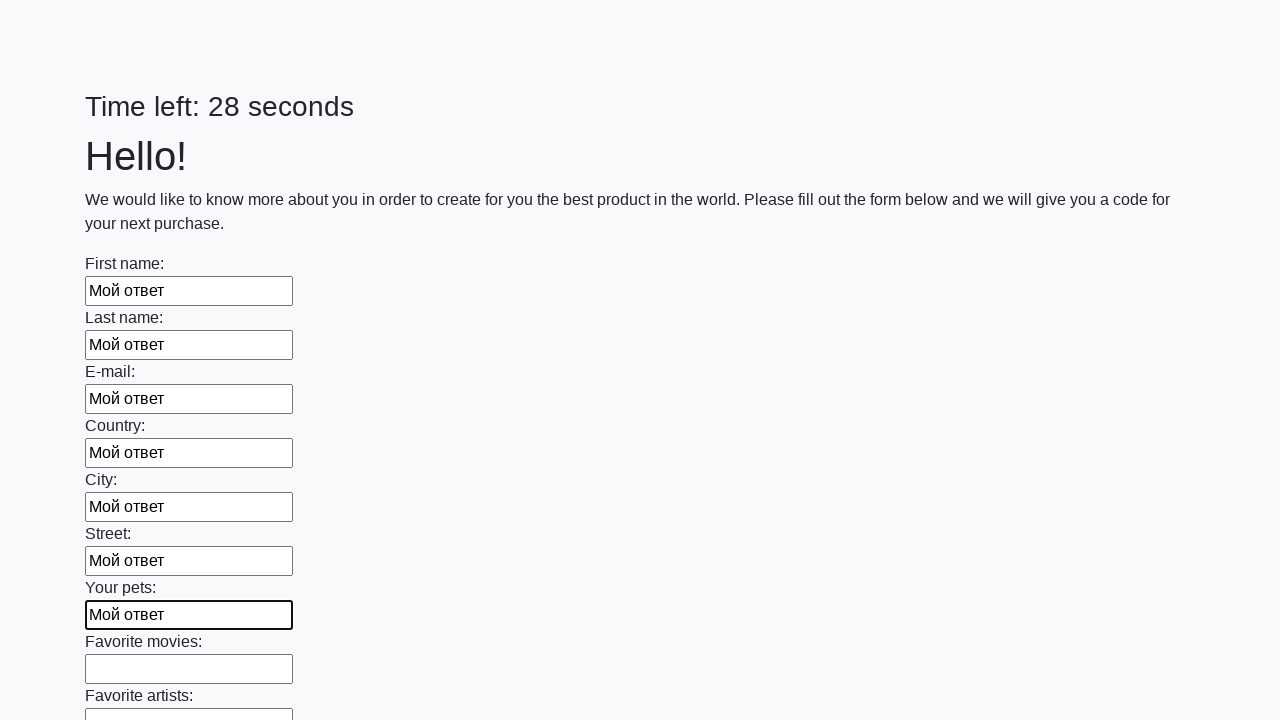

Filled input field with 'Мой ответ' on input >> nth=7
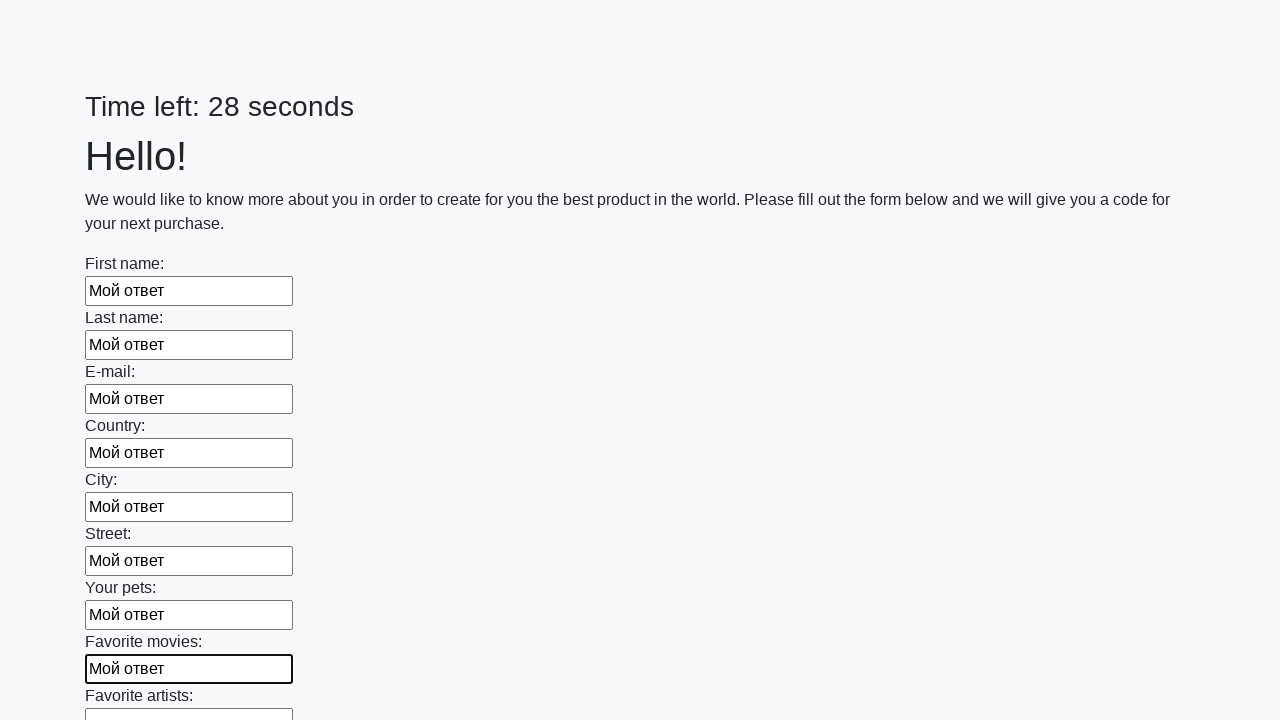

Filled input field with 'Мой ответ' on input >> nth=8
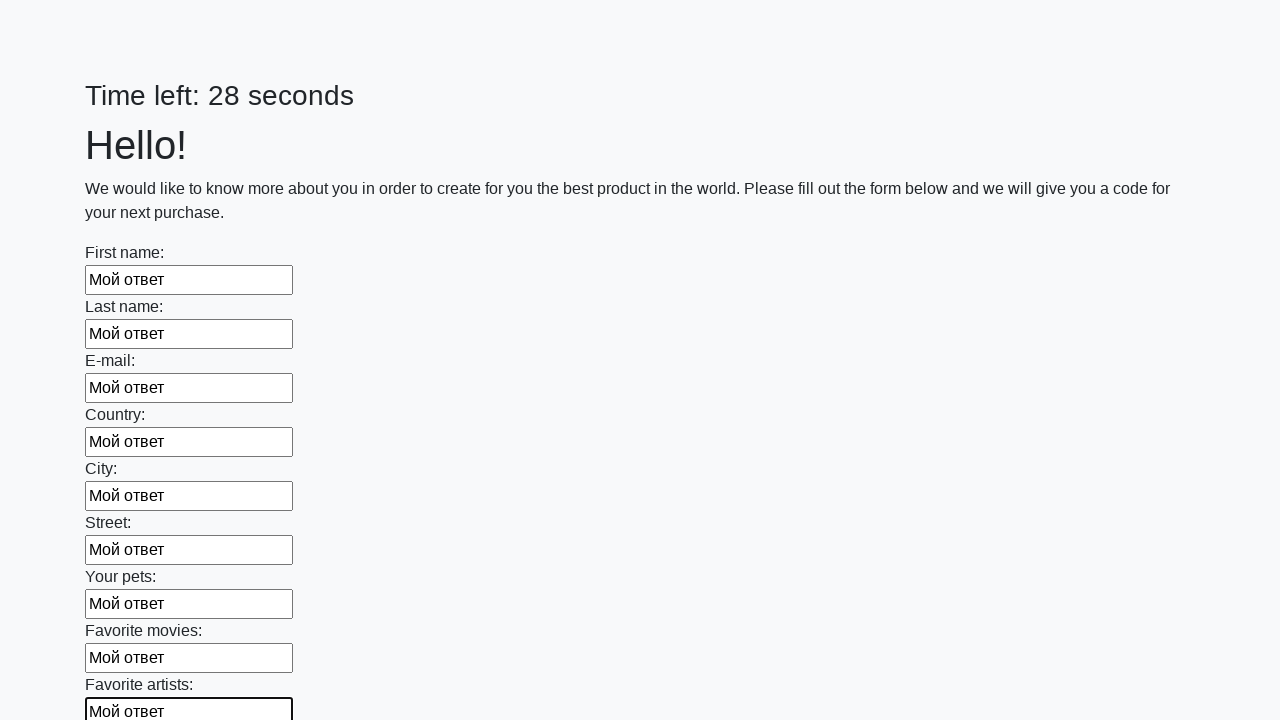

Filled input field with 'Мой ответ' on input >> nth=9
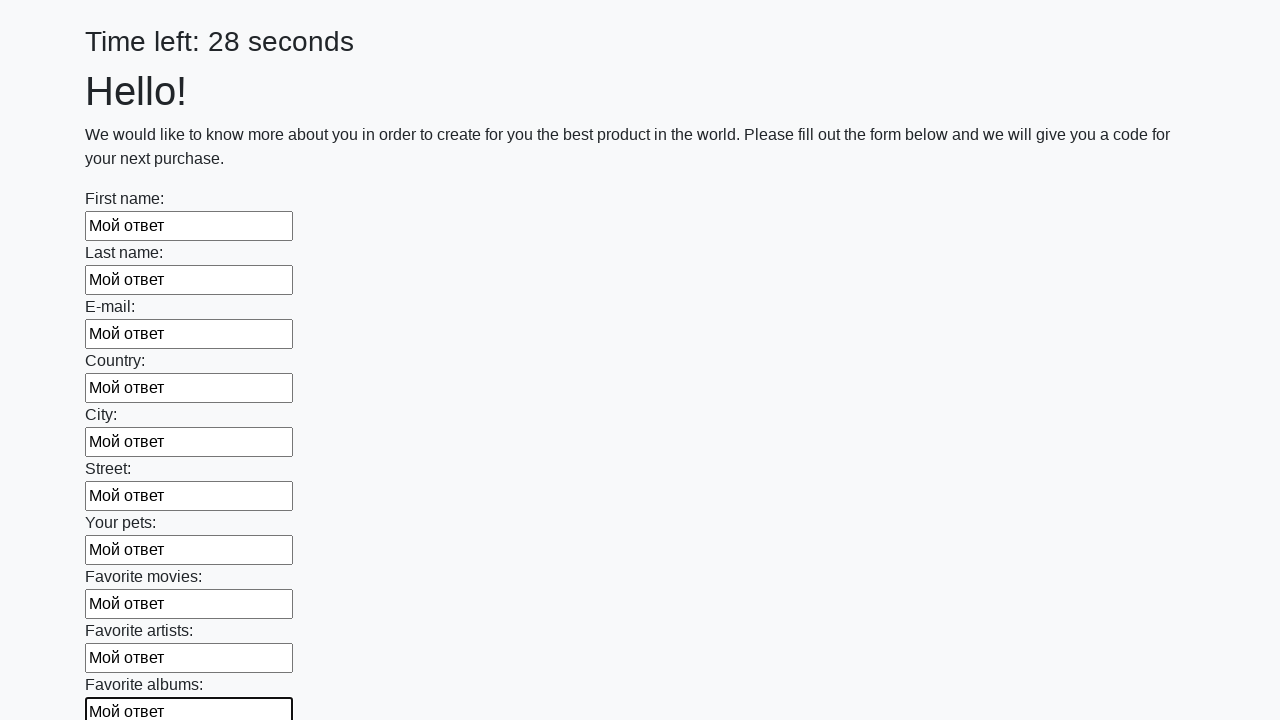

Filled input field with 'Мой ответ' on input >> nth=10
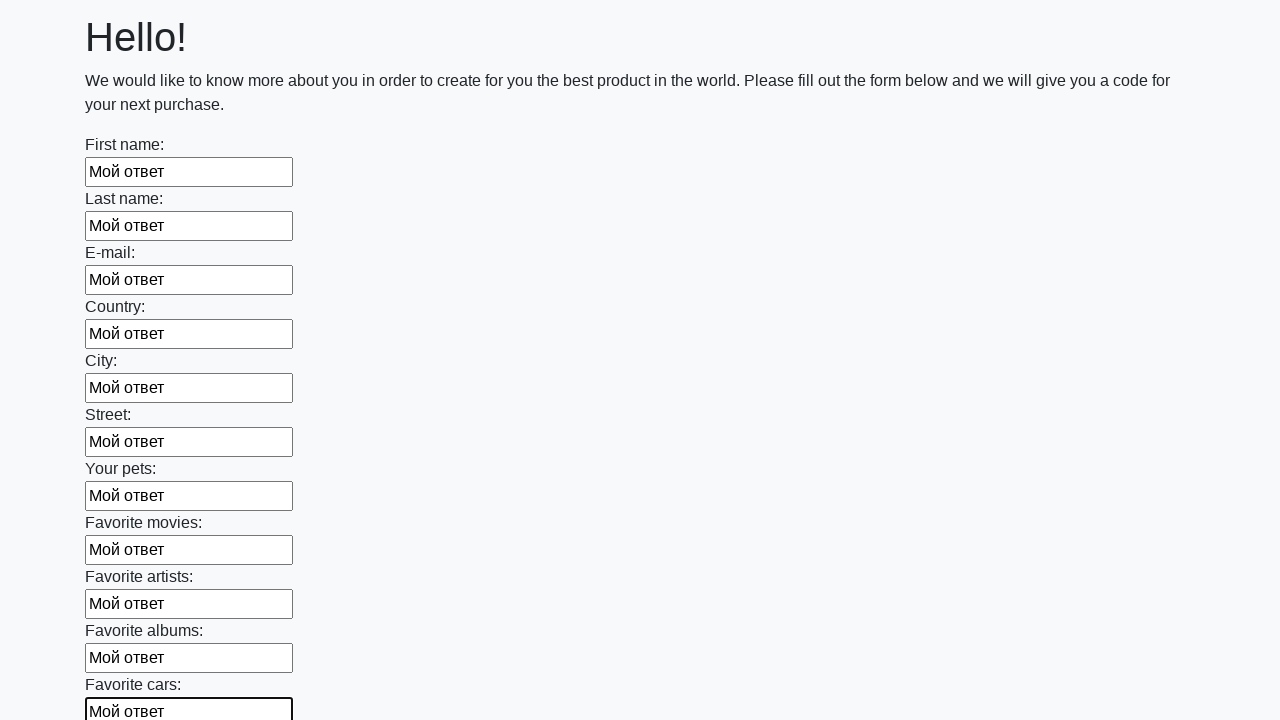

Filled input field with 'Мой ответ' on input >> nth=11
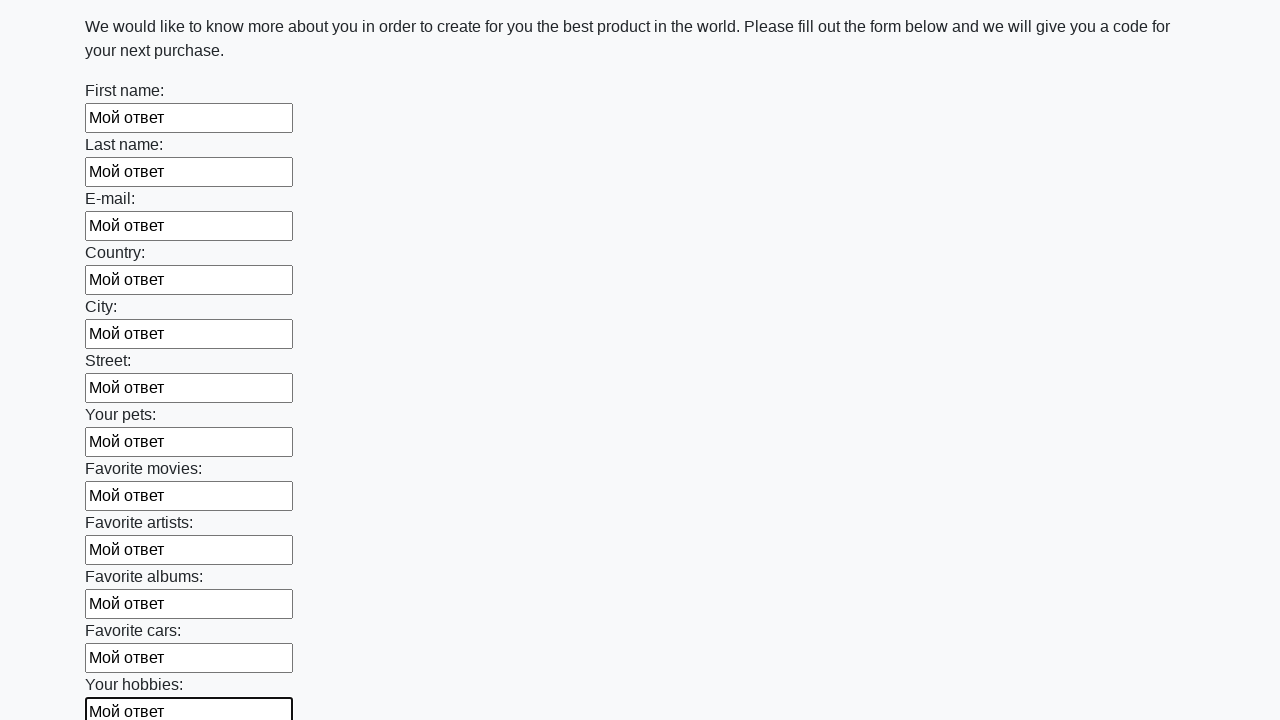

Filled input field with 'Мой ответ' on input >> nth=12
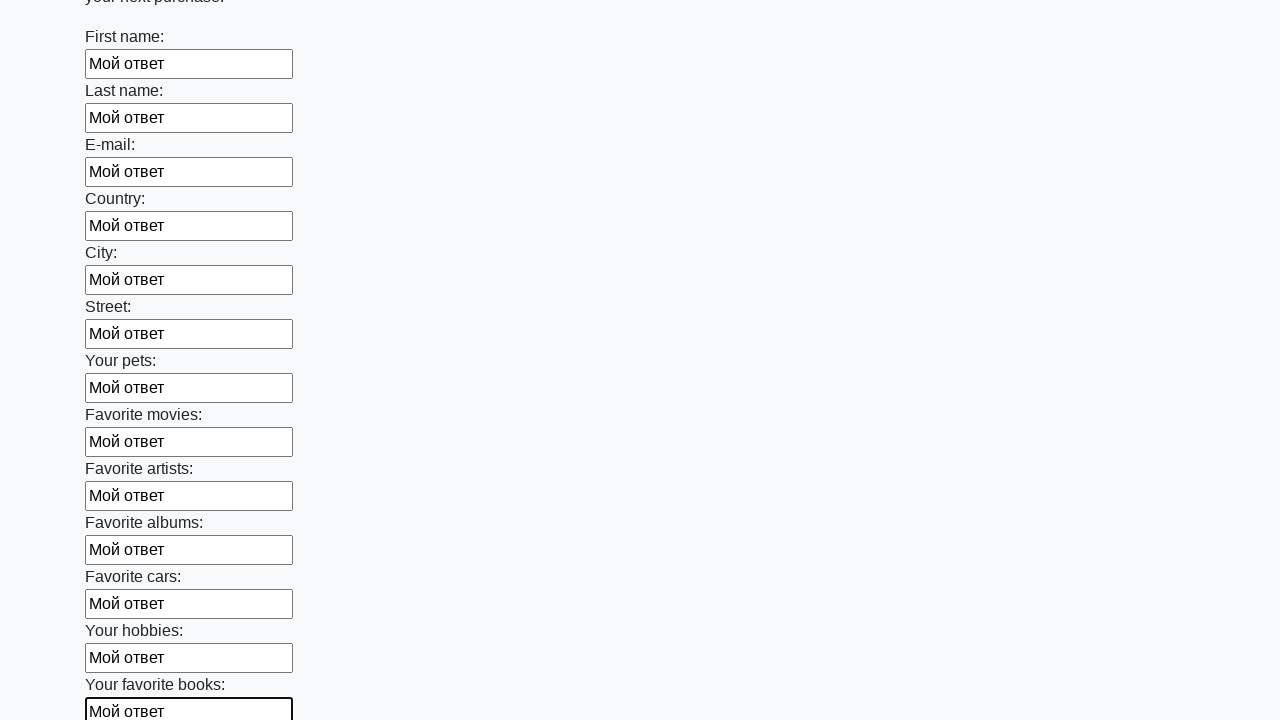

Filled input field with 'Мой ответ' on input >> nth=13
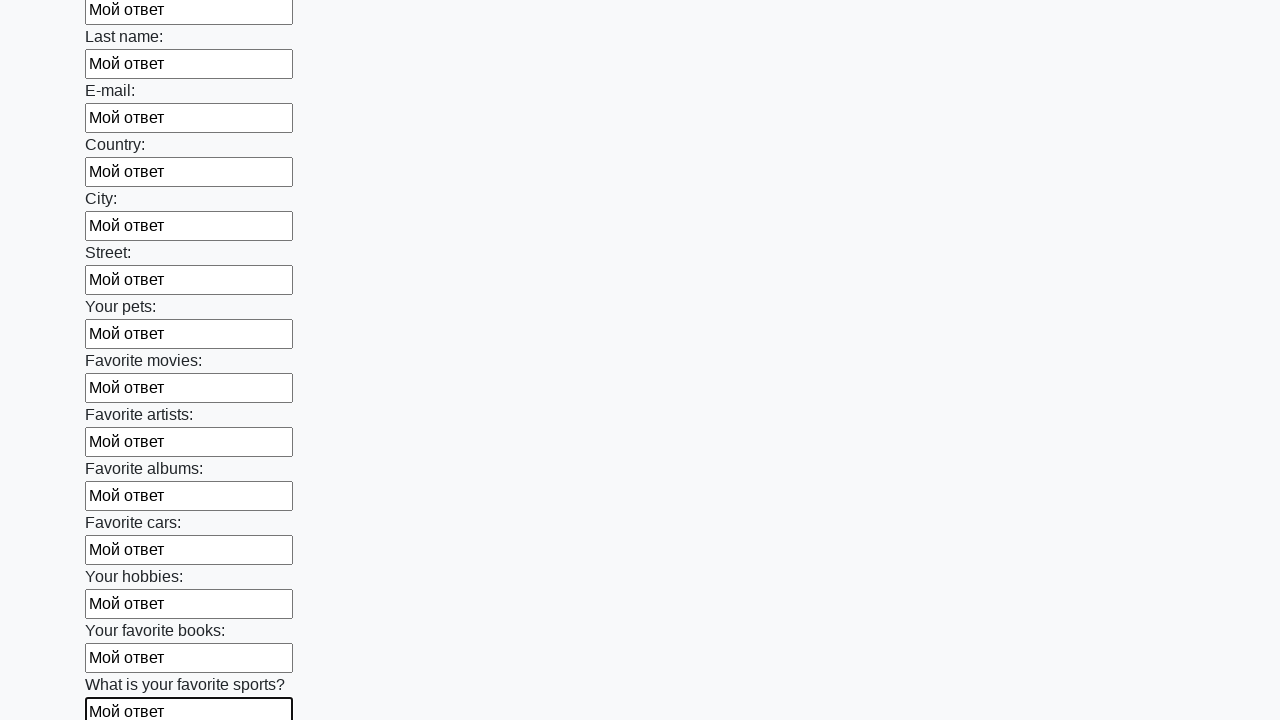

Filled input field with 'Мой ответ' on input >> nth=14
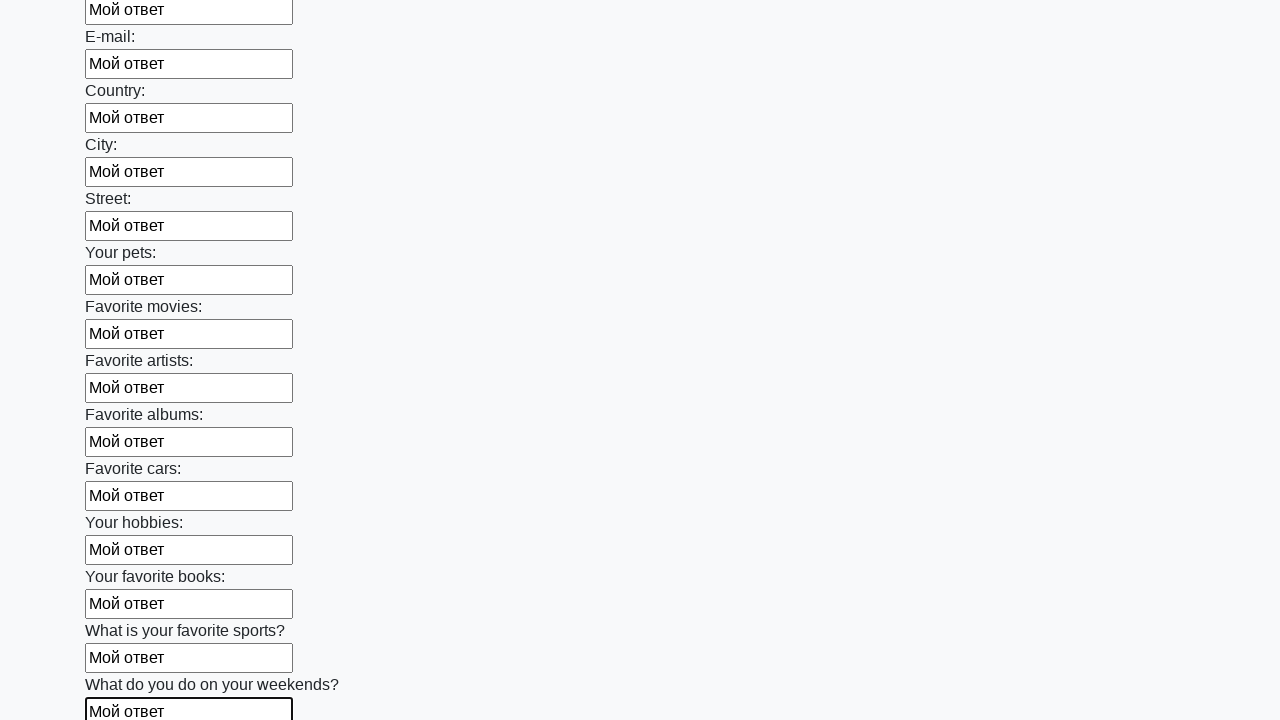

Filled input field with 'Мой ответ' on input >> nth=15
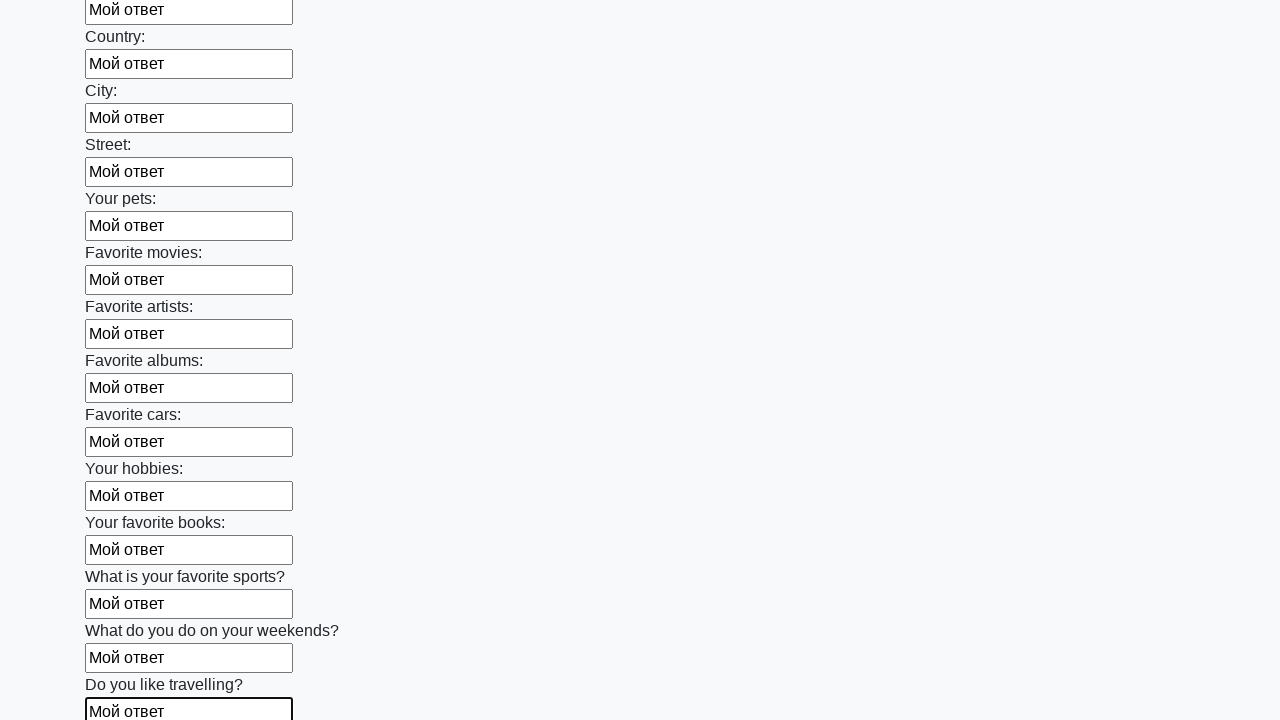

Filled input field with 'Мой ответ' on input >> nth=16
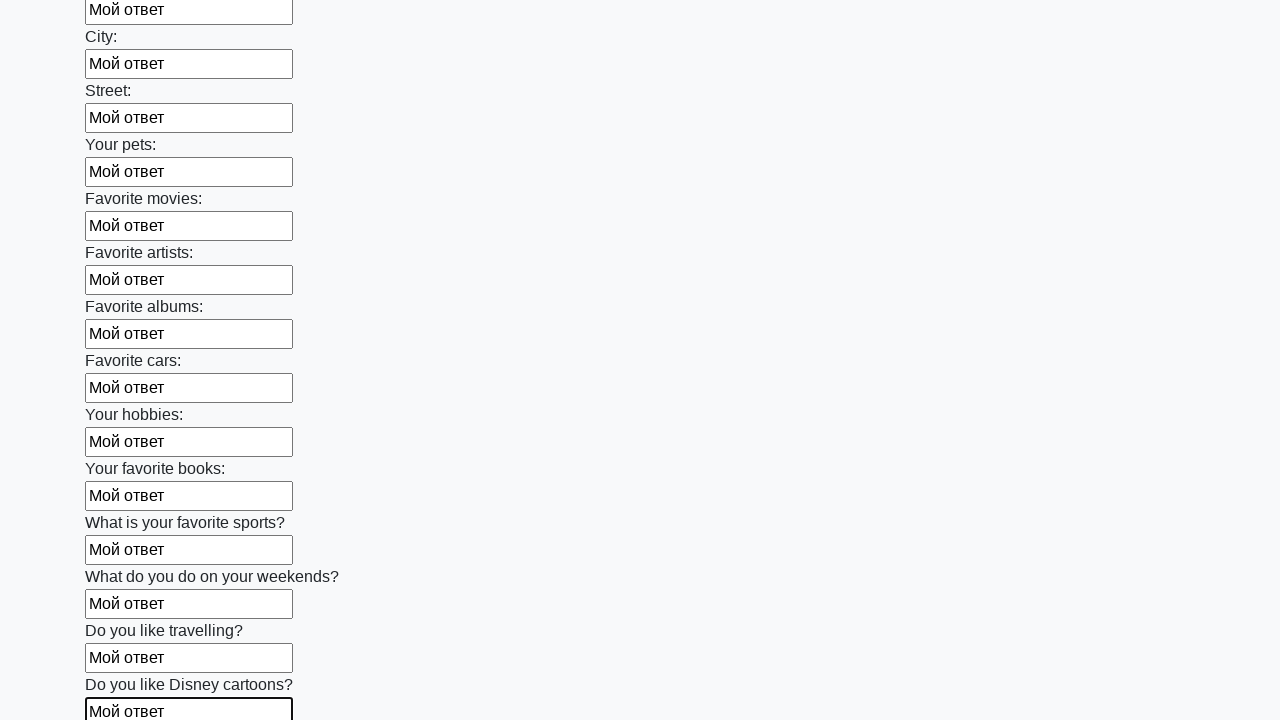

Filled input field with 'Мой ответ' on input >> nth=17
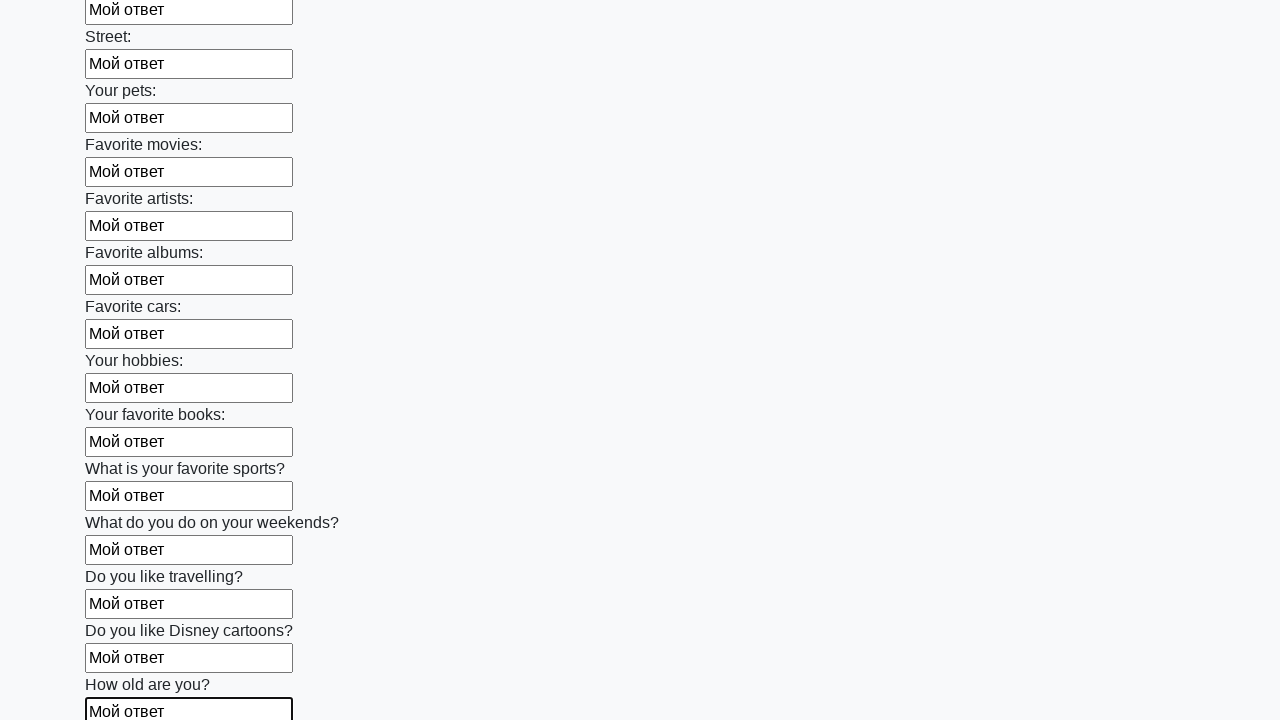

Filled input field with 'Мой ответ' on input >> nth=18
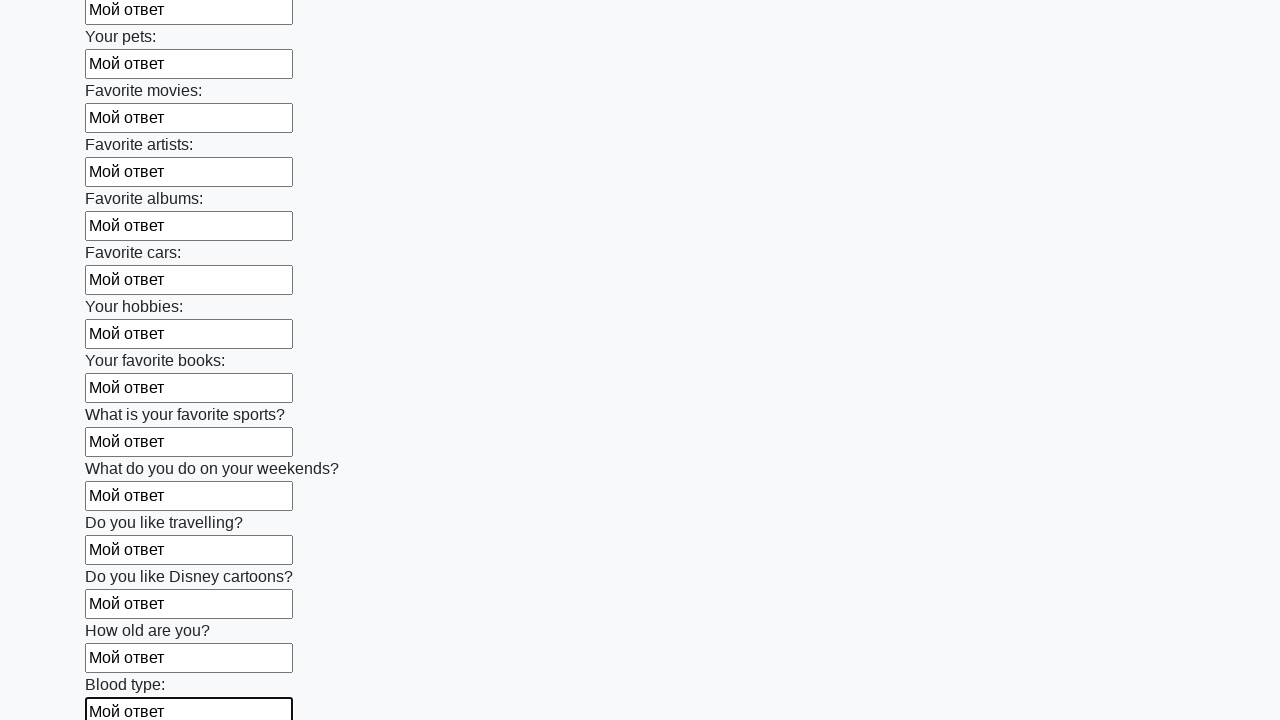

Filled input field with 'Мой ответ' on input >> nth=19
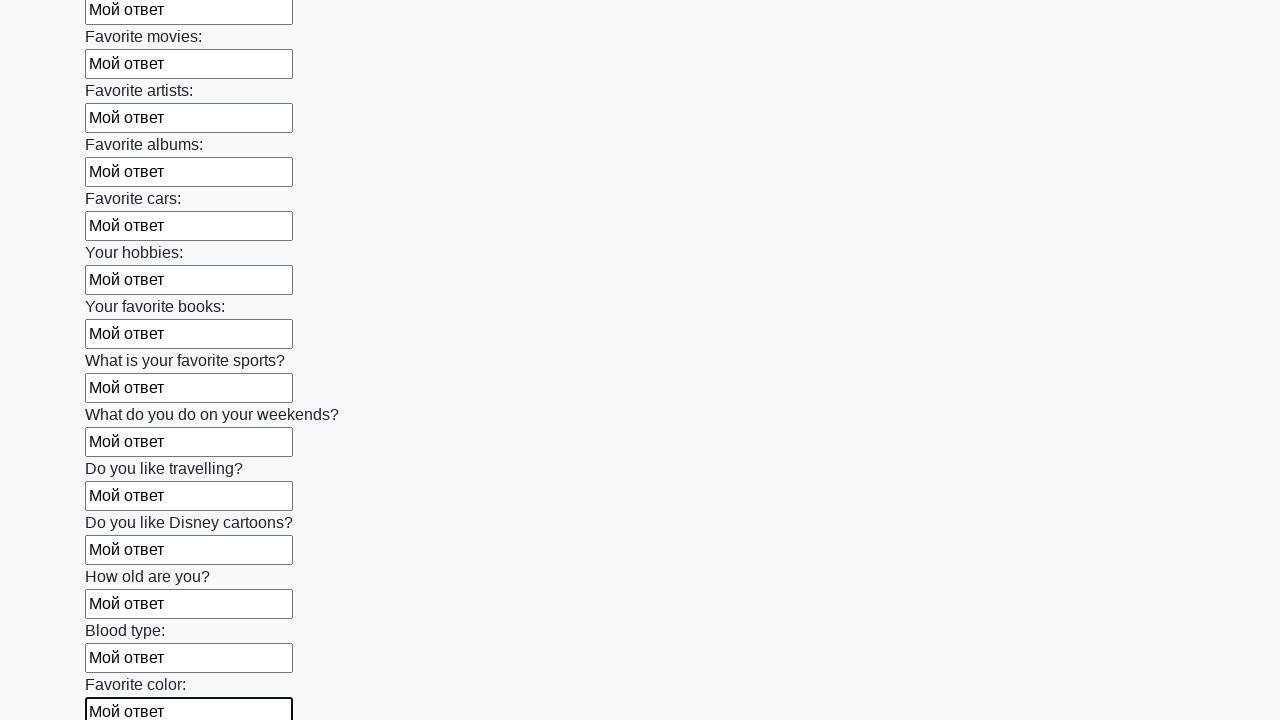

Filled input field with 'Мой ответ' on input >> nth=20
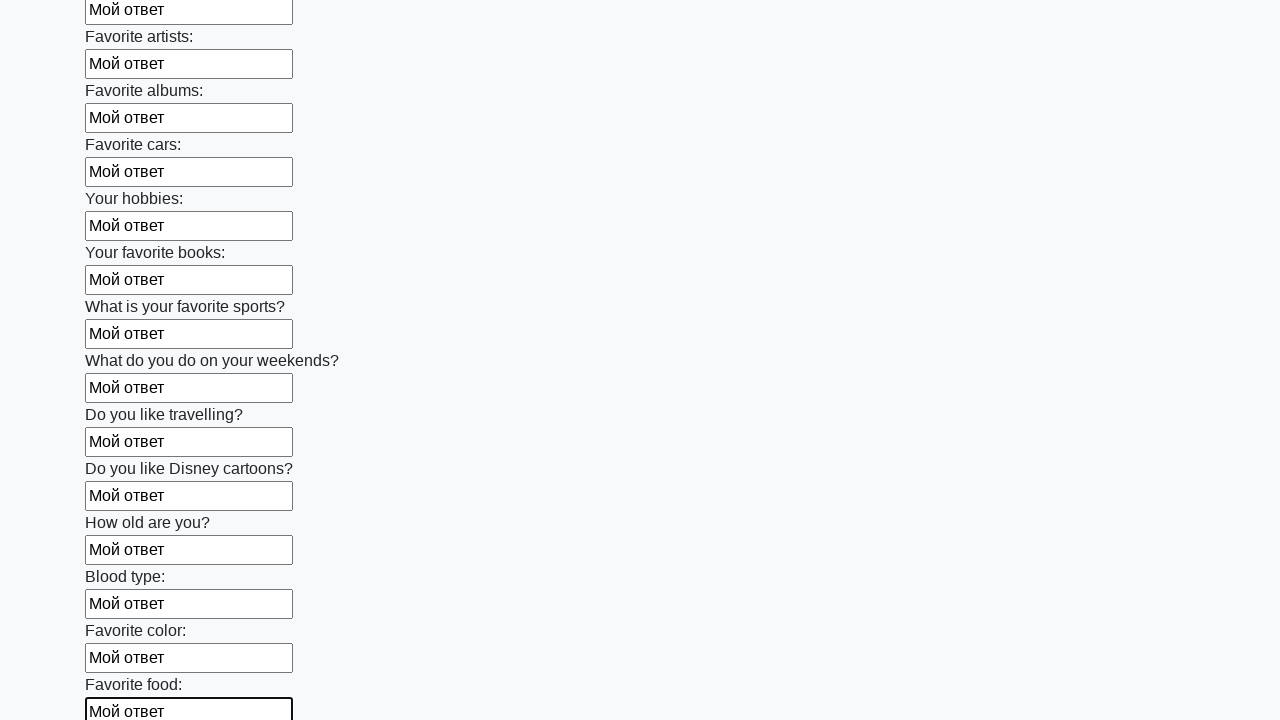

Filled input field with 'Мой ответ' on input >> nth=21
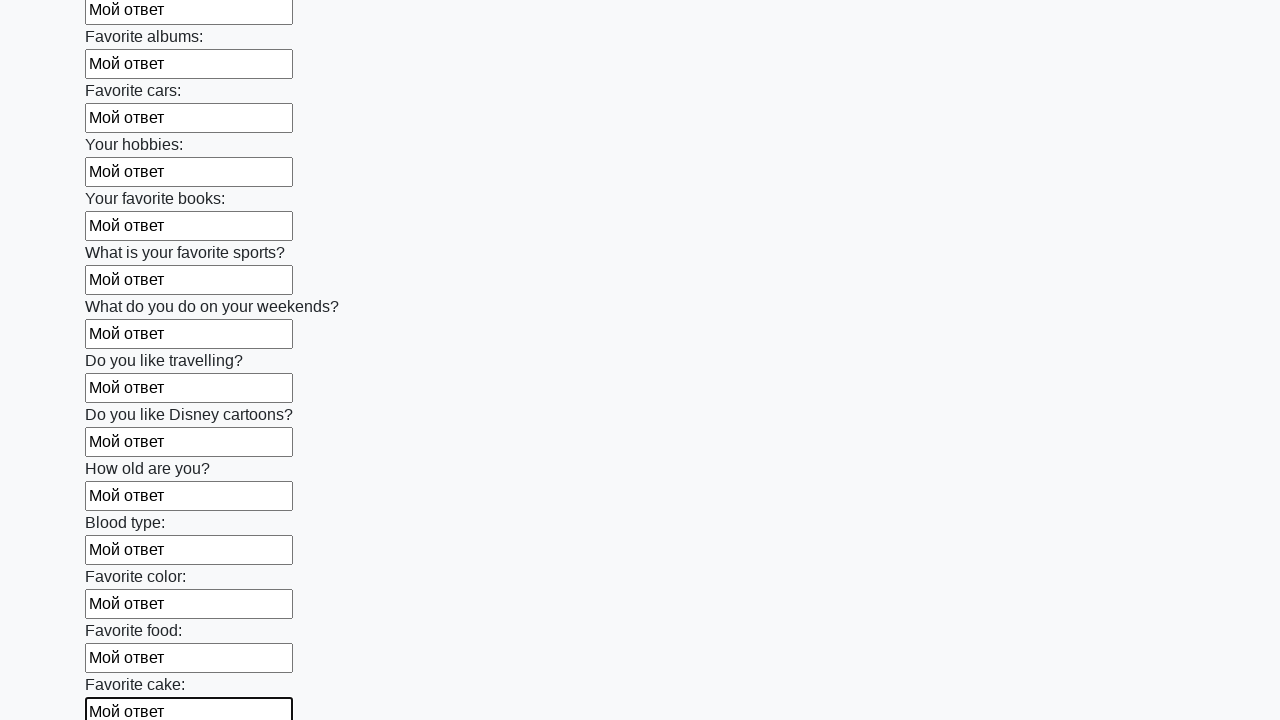

Filled input field with 'Мой ответ' on input >> nth=22
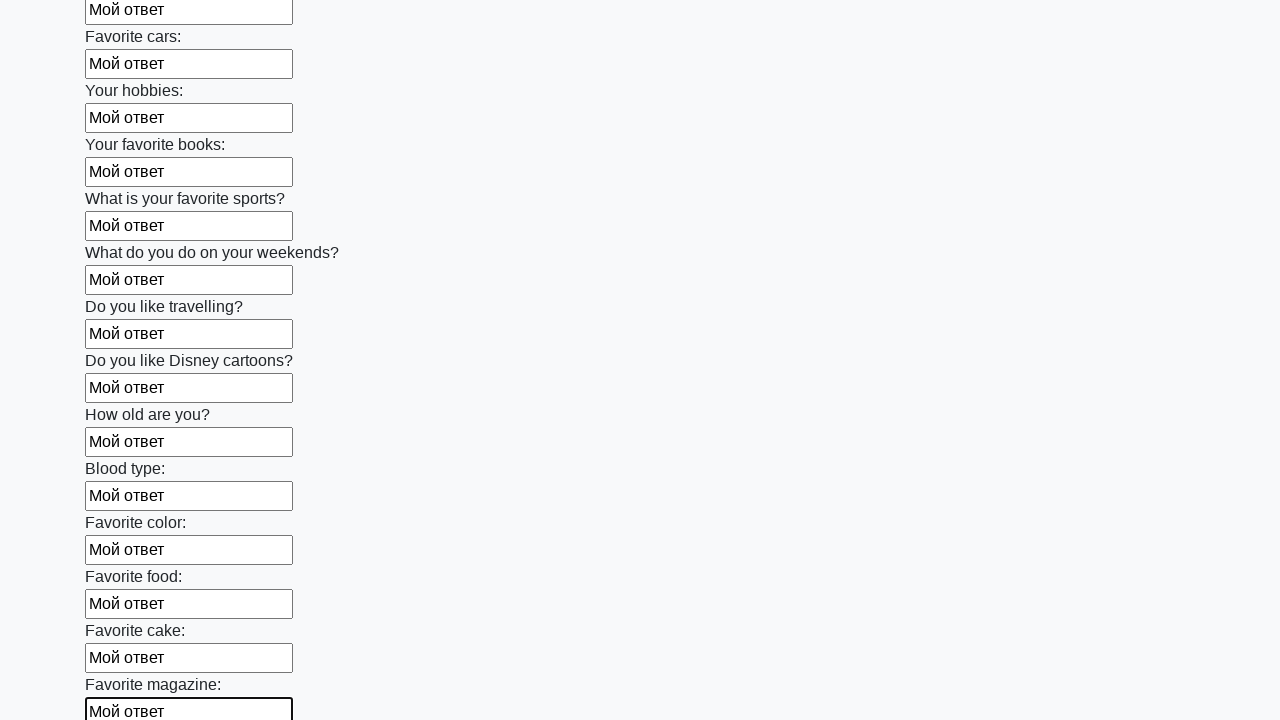

Filled input field with 'Мой ответ' on input >> nth=23
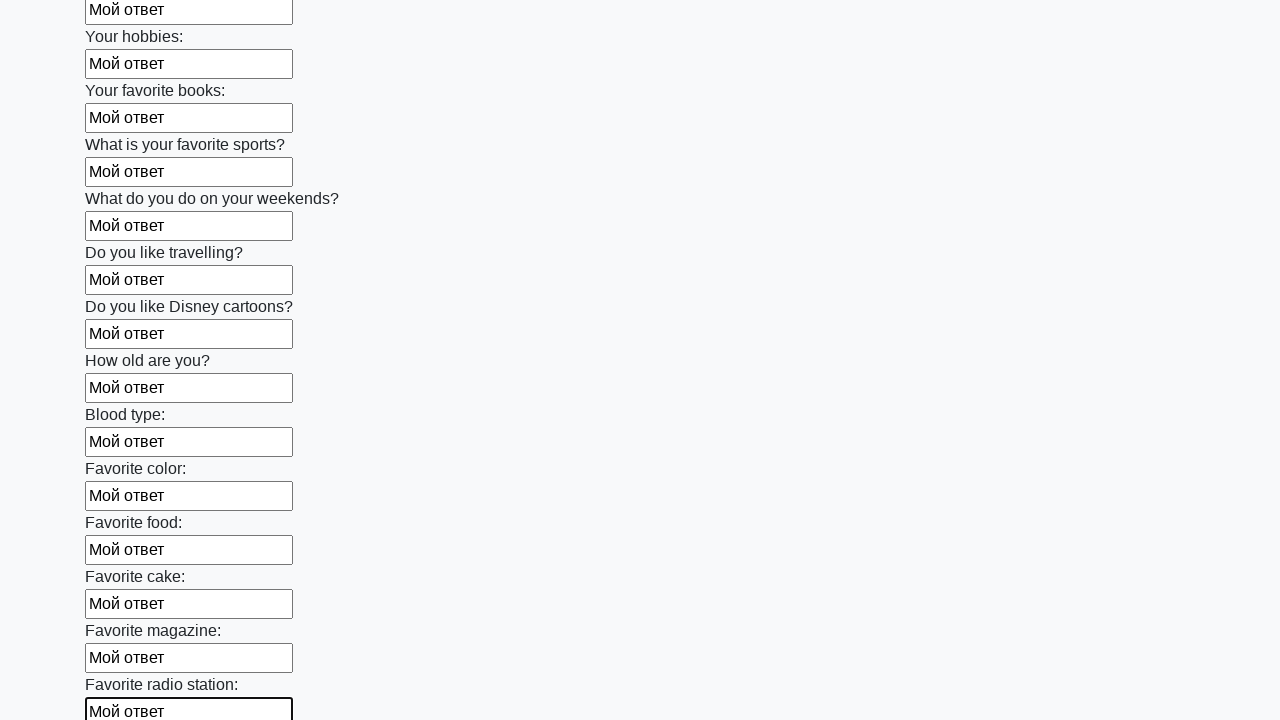

Filled input field with 'Мой ответ' on input >> nth=24
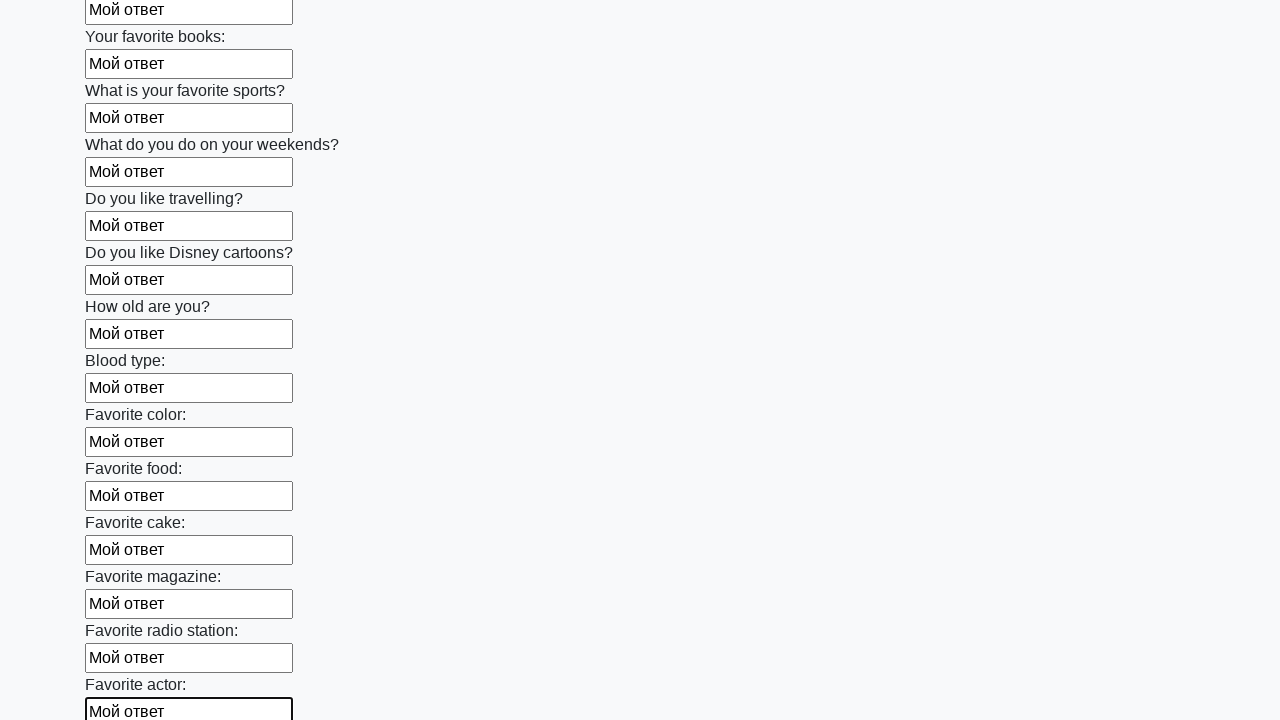

Filled input field with 'Мой ответ' on input >> nth=25
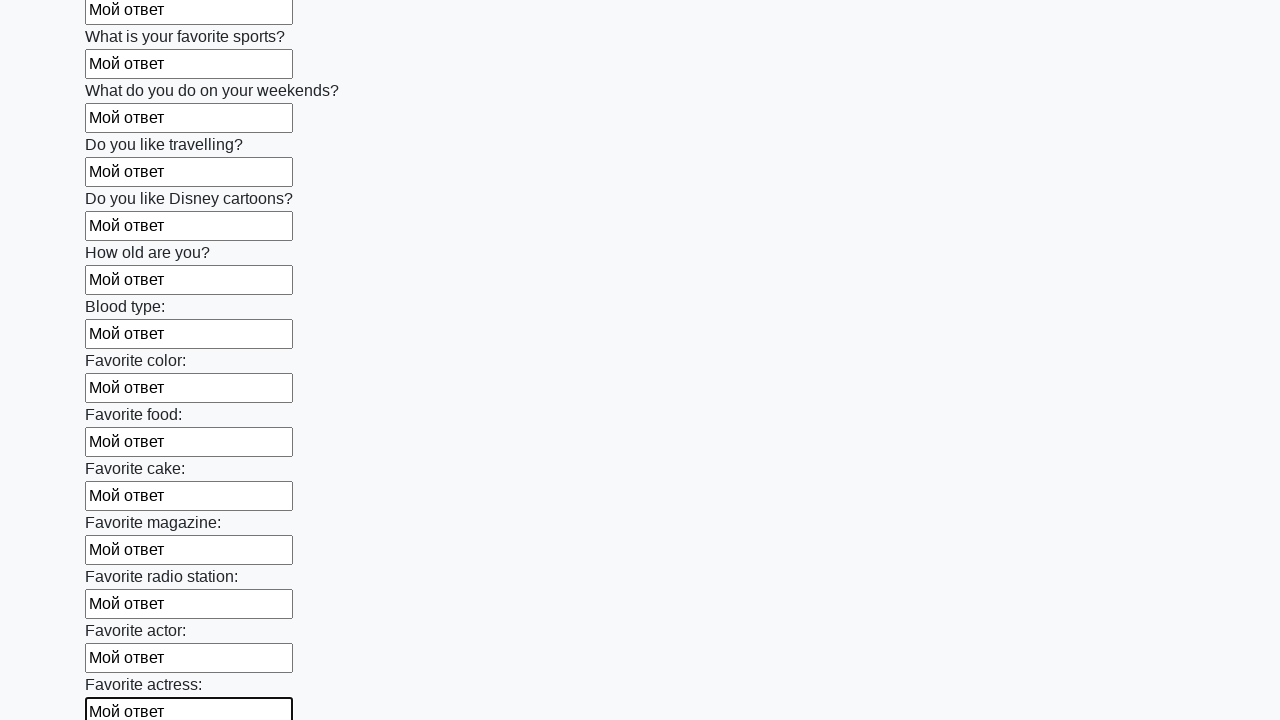

Filled input field with 'Мой ответ' on input >> nth=26
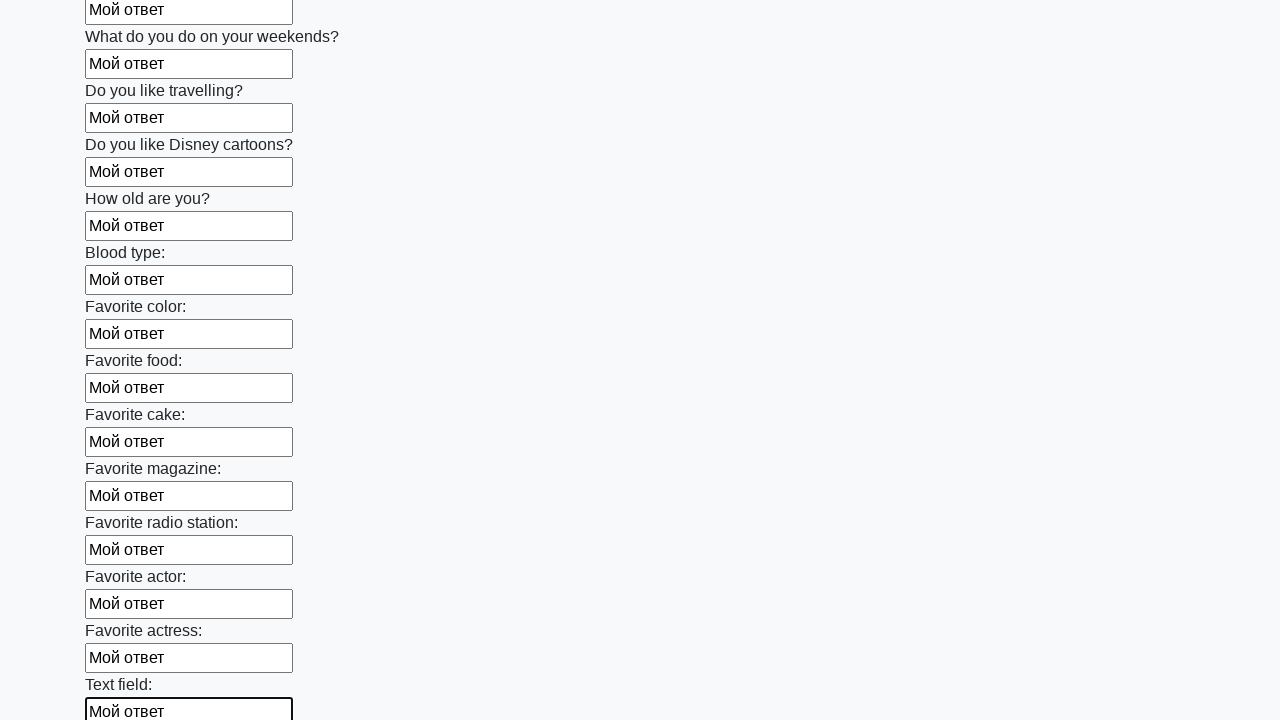

Filled input field with 'Мой ответ' on input >> nth=27
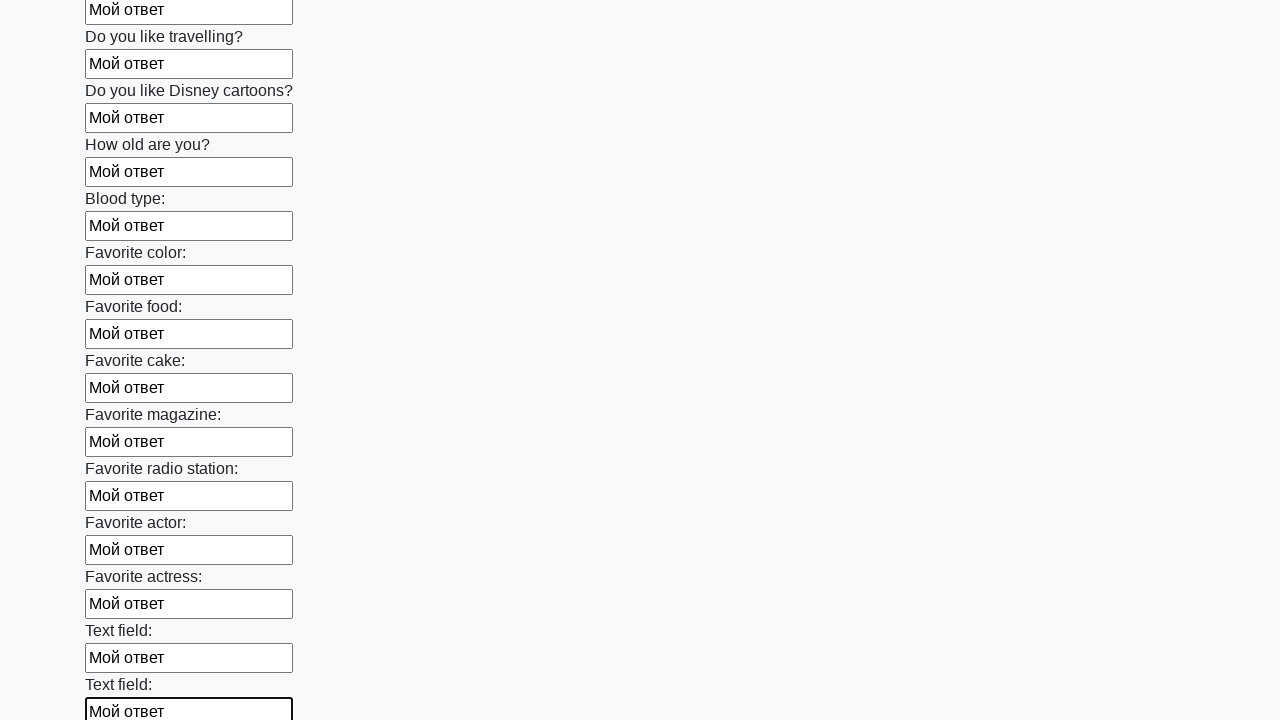

Filled input field with 'Мой ответ' on input >> nth=28
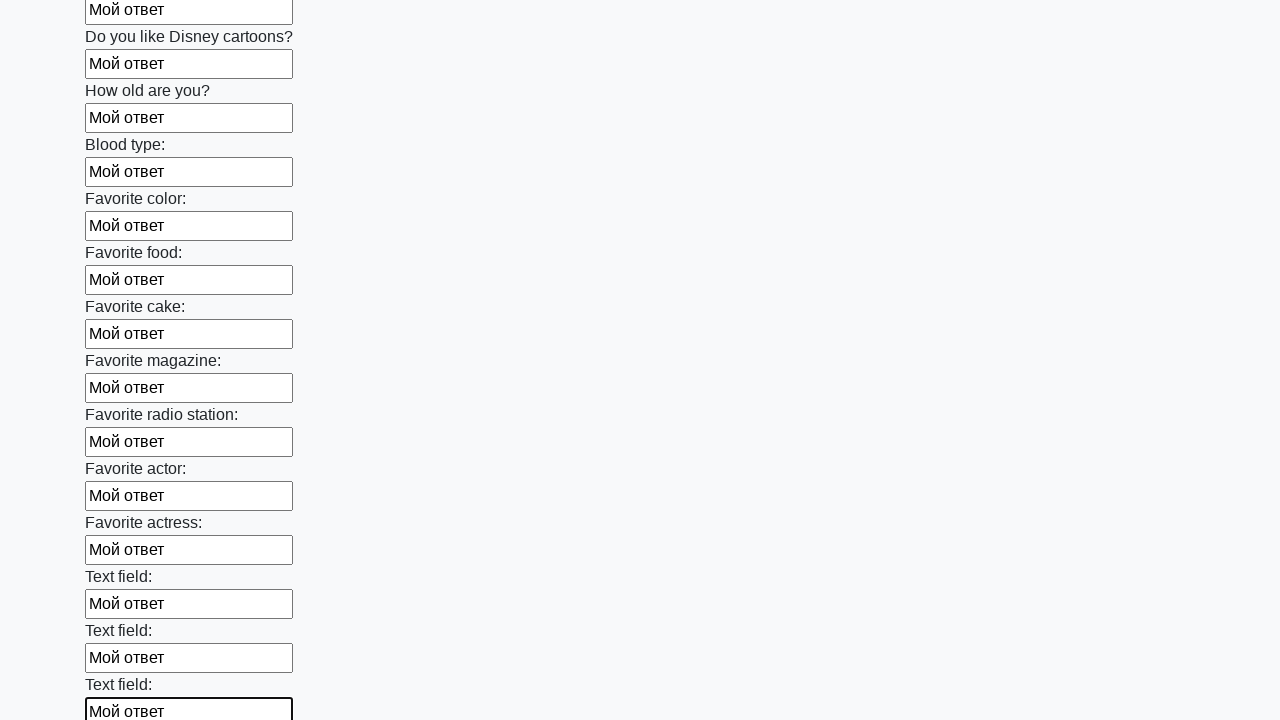

Filled input field with 'Мой ответ' on input >> nth=29
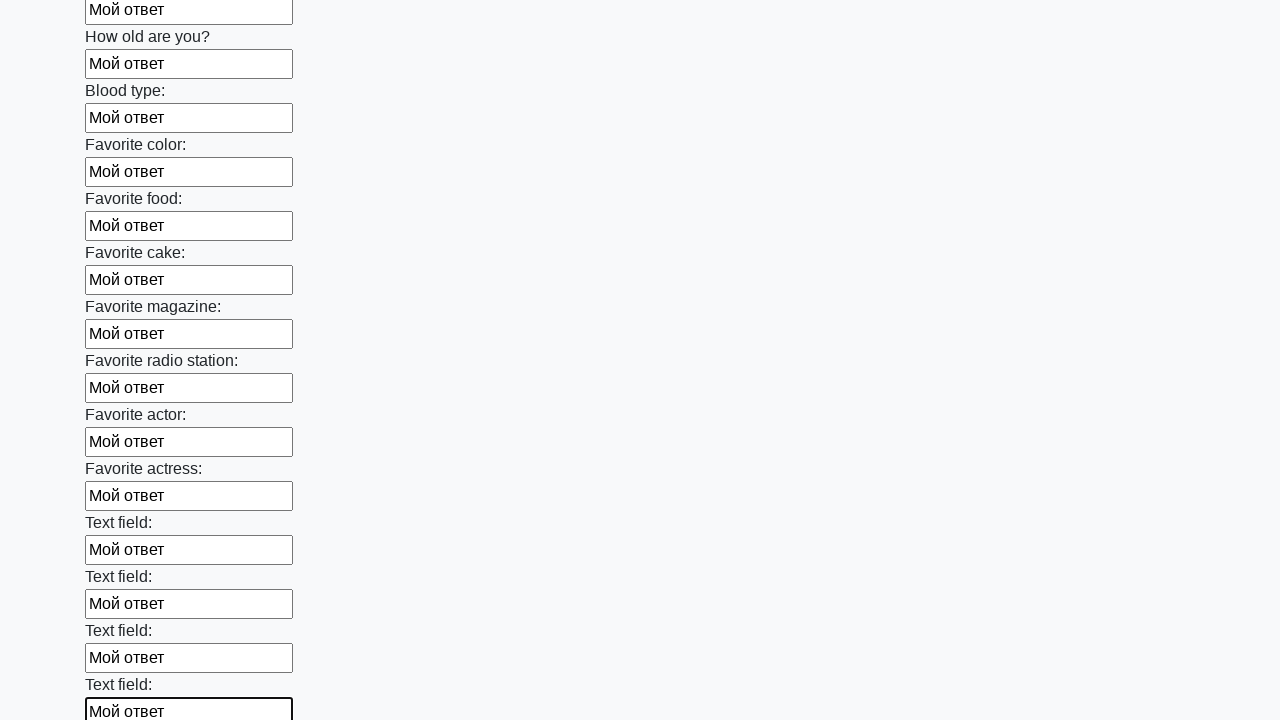

Filled input field with 'Мой ответ' on input >> nth=30
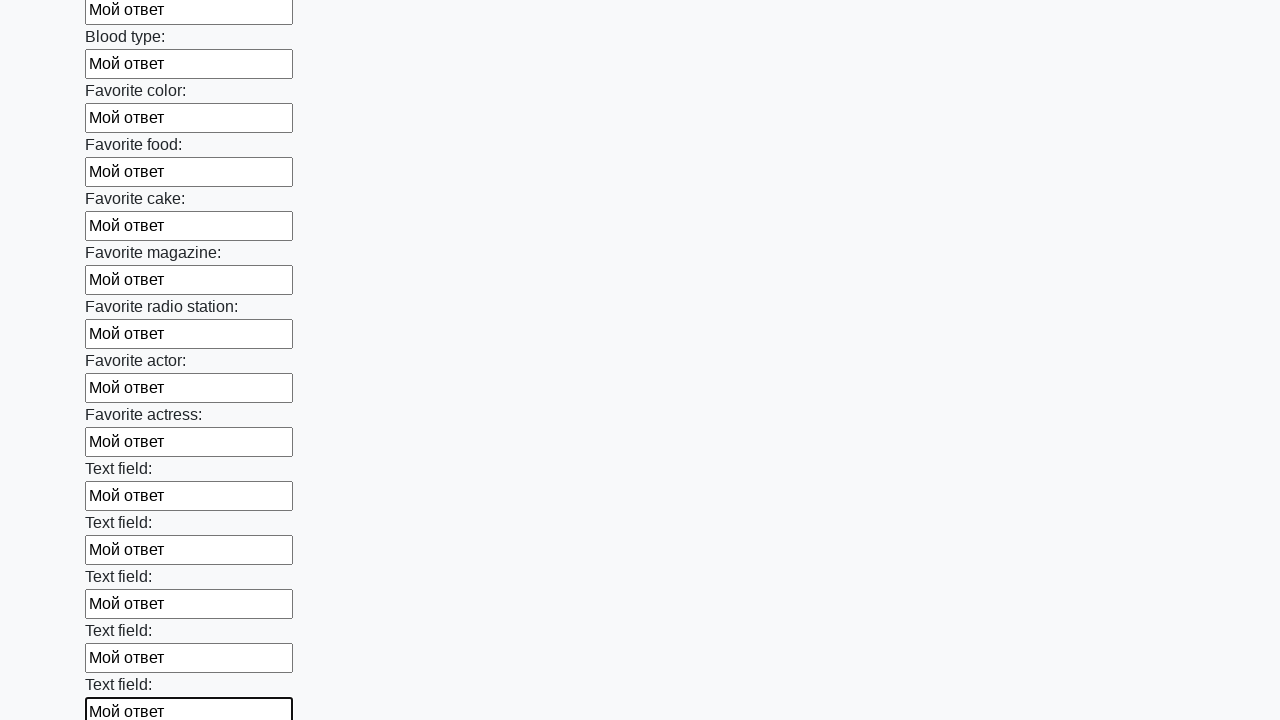

Filled input field with 'Мой ответ' on input >> nth=31
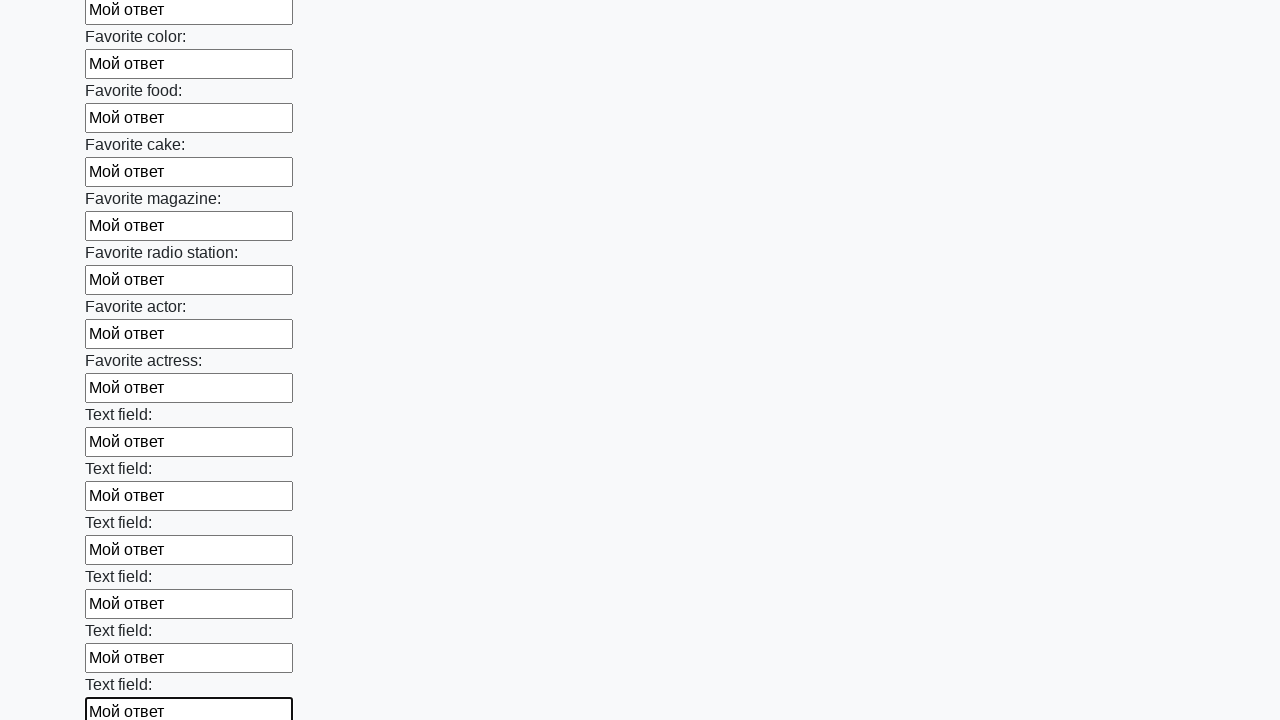

Filled input field with 'Мой ответ' on input >> nth=32
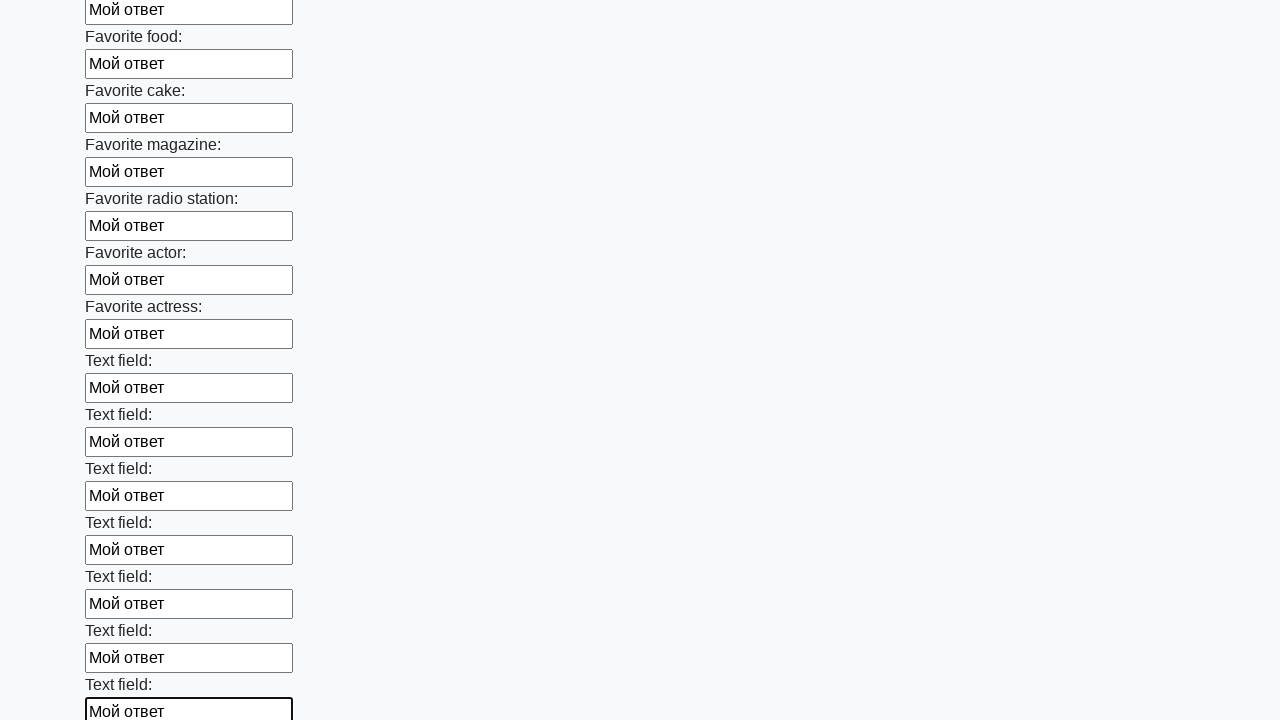

Filled input field with 'Мой ответ' on input >> nth=33
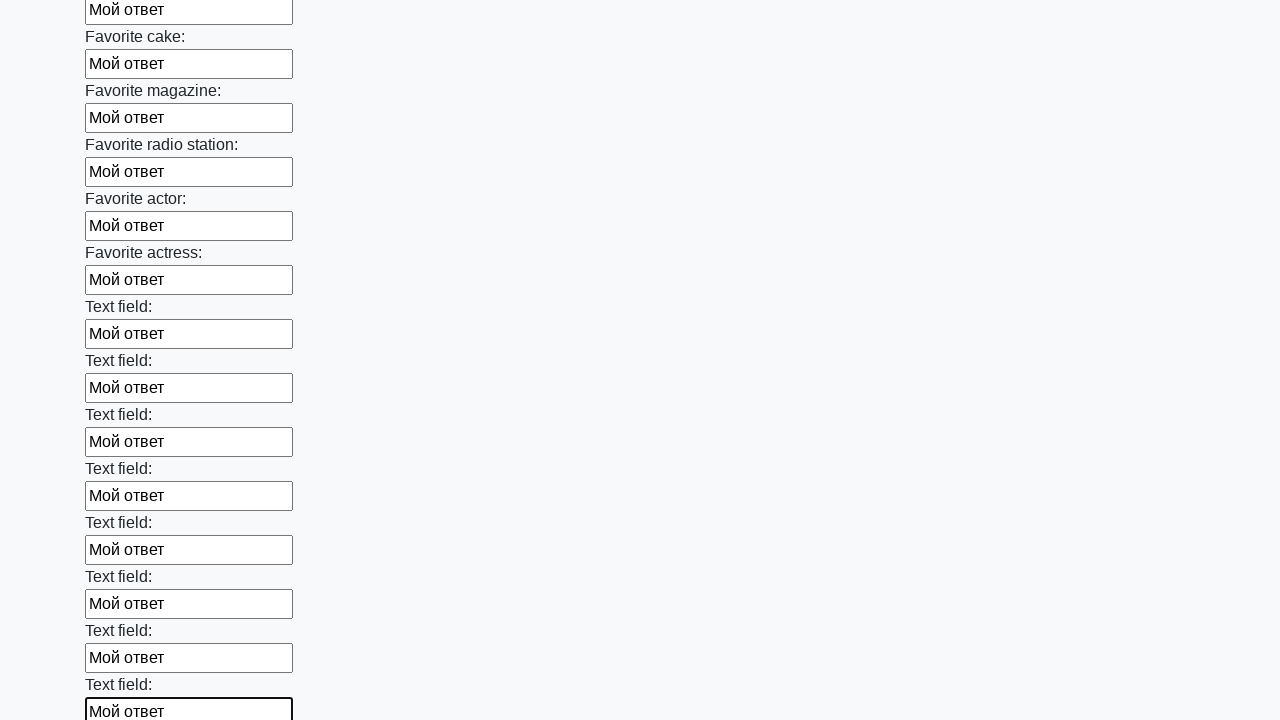

Filled input field with 'Мой ответ' on input >> nth=34
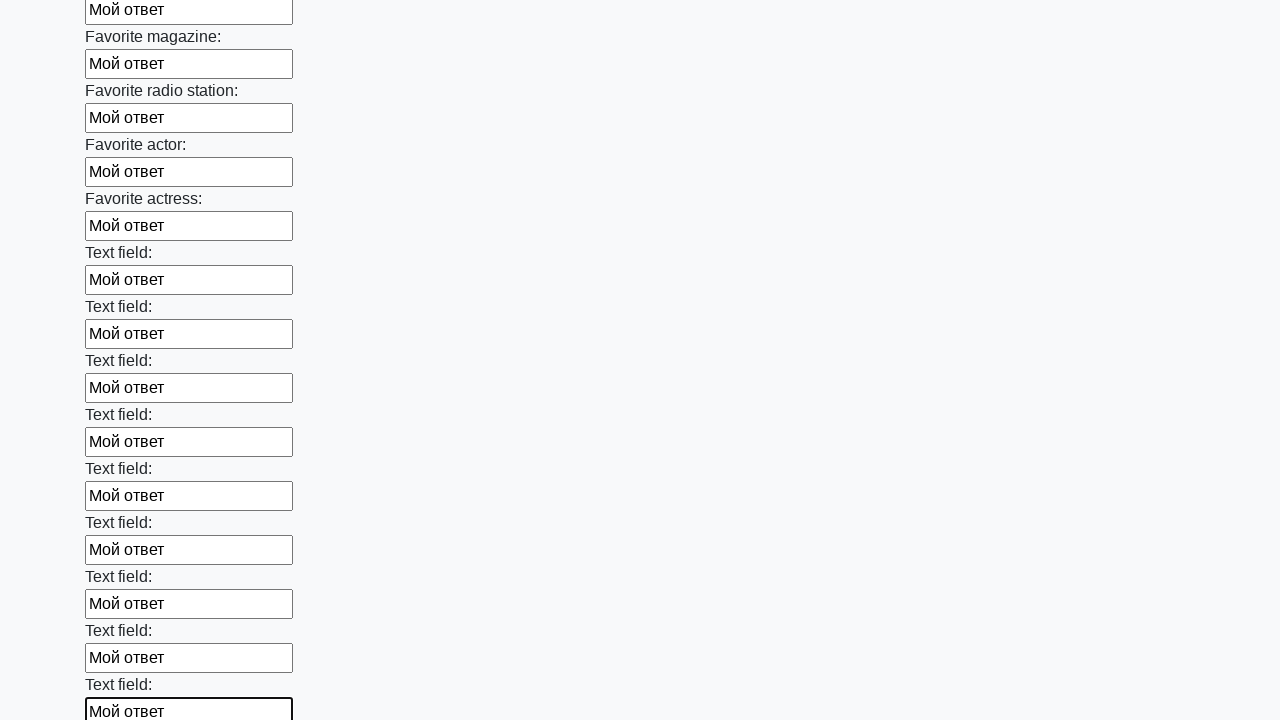

Filled input field with 'Мой ответ' on input >> nth=35
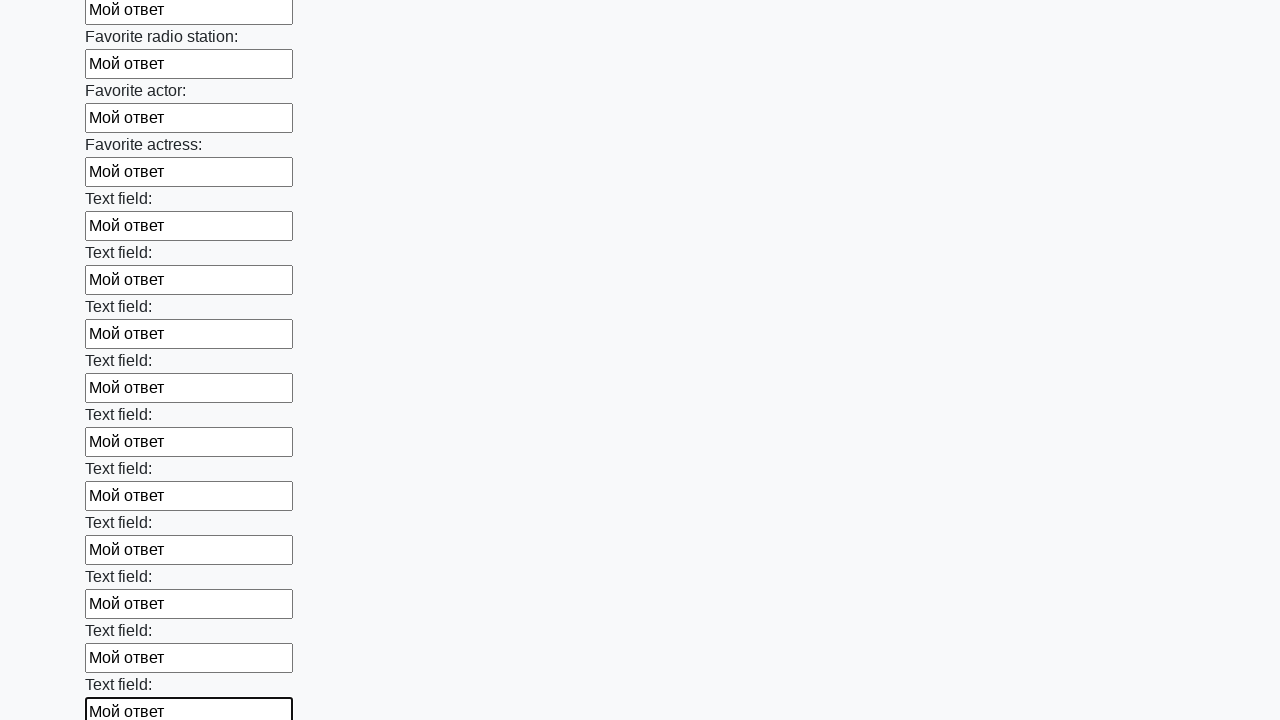

Filled input field with 'Мой ответ' on input >> nth=36
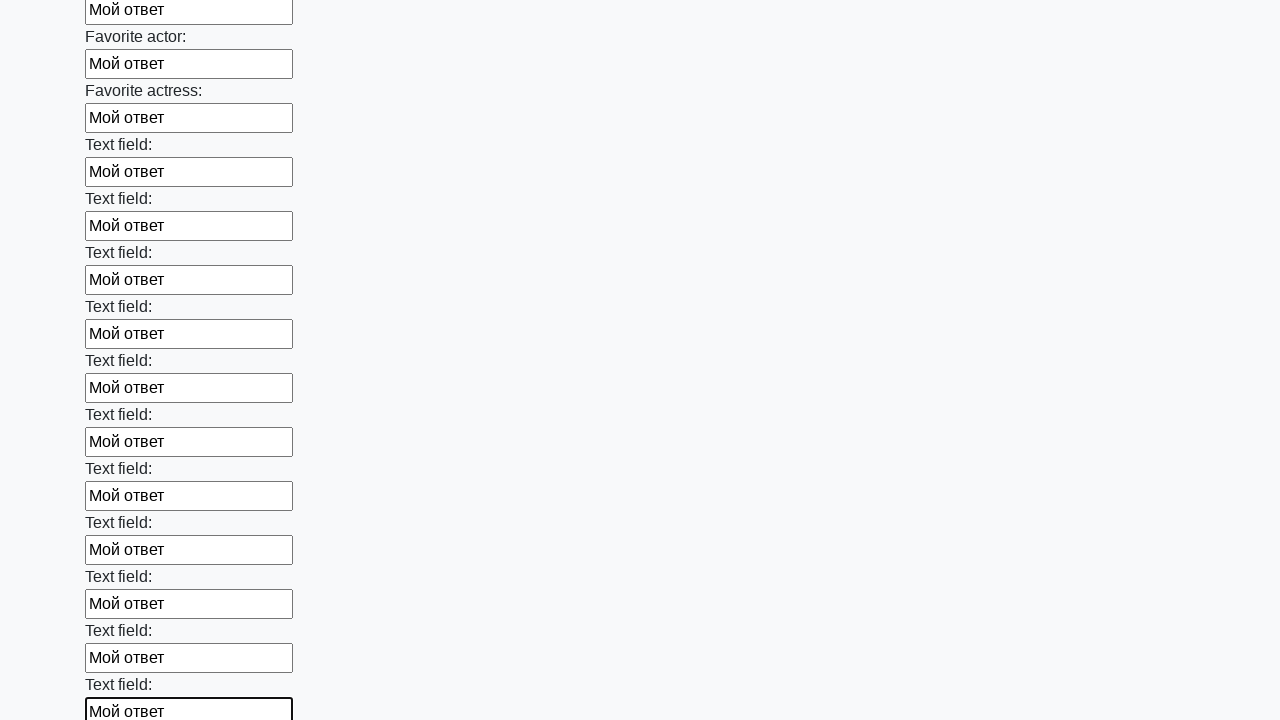

Filled input field with 'Мой ответ' on input >> nth=37
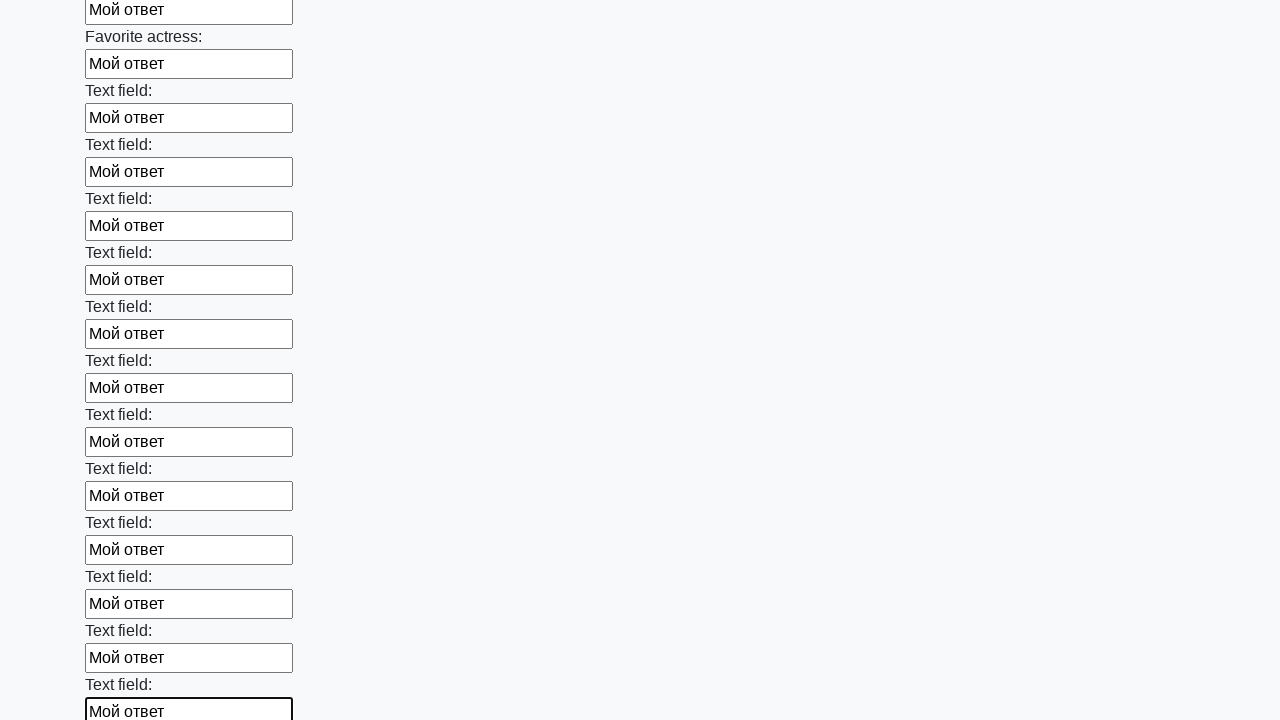

Filled input field with 'Мой ответ' on input >> nth=38
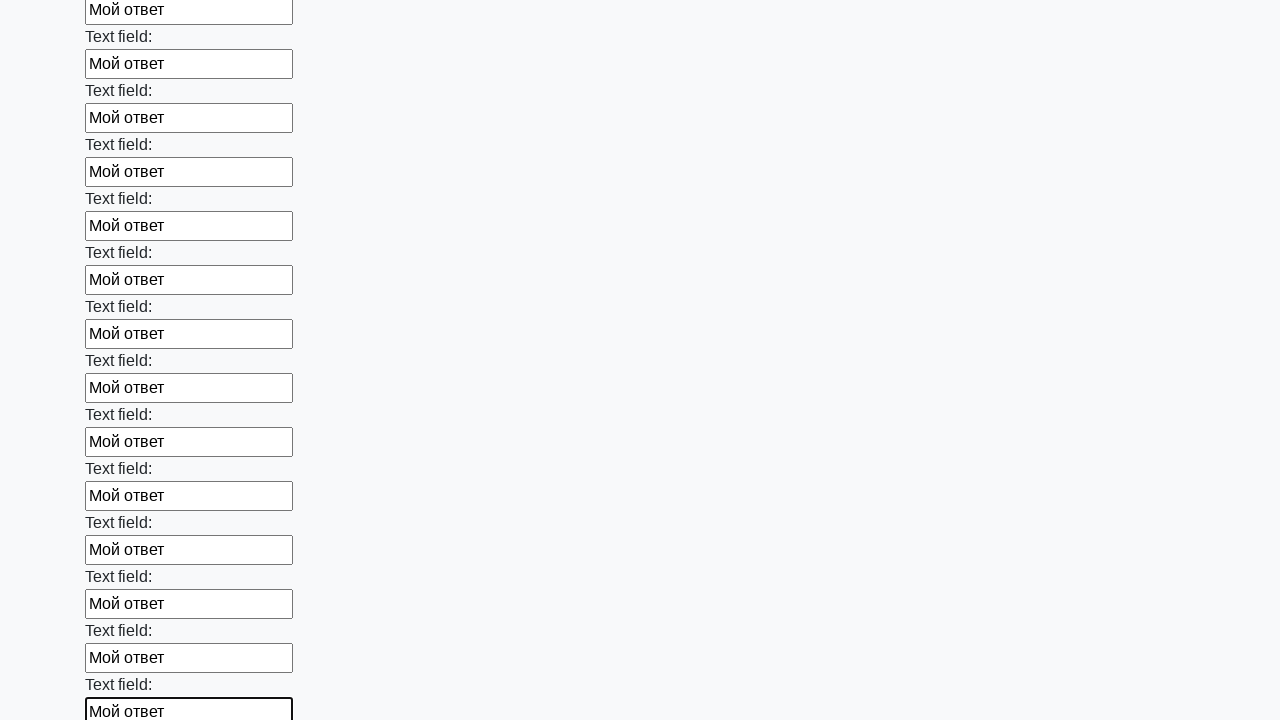

Filled input field with 'Мой ответ' on input >> nth=39
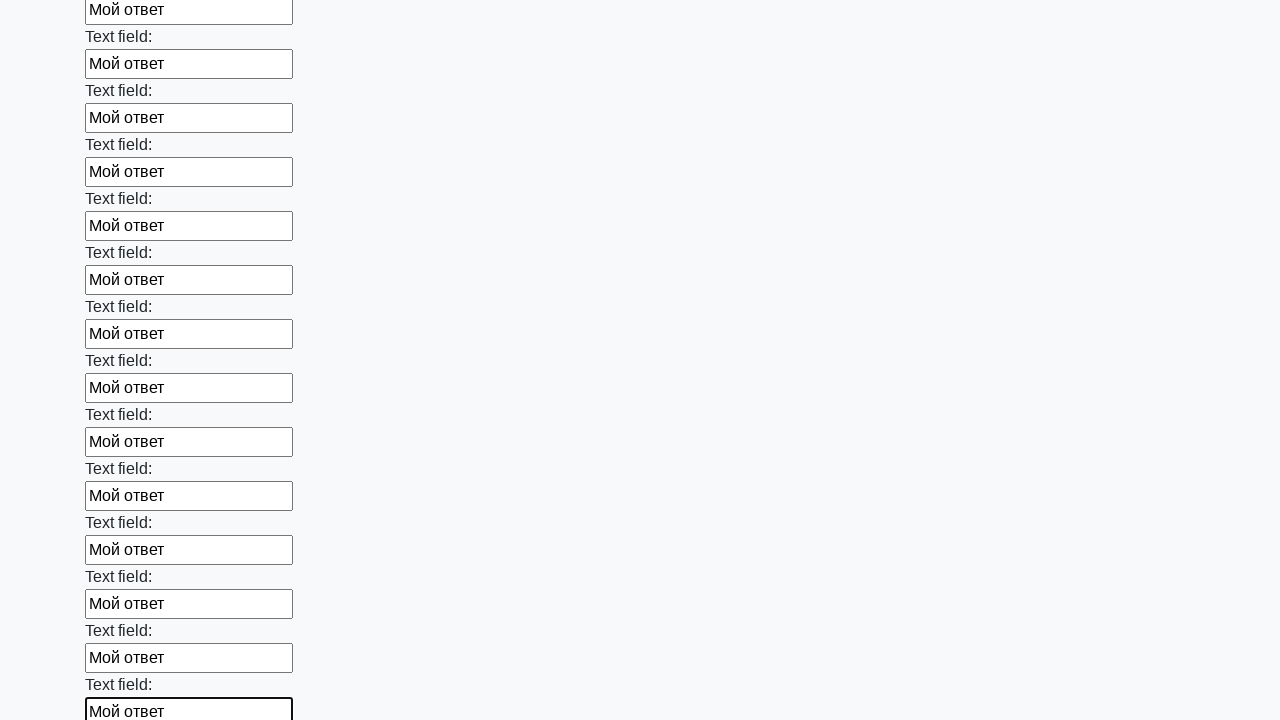

Filled input field with 'Мой ответ' on input >> nth=40
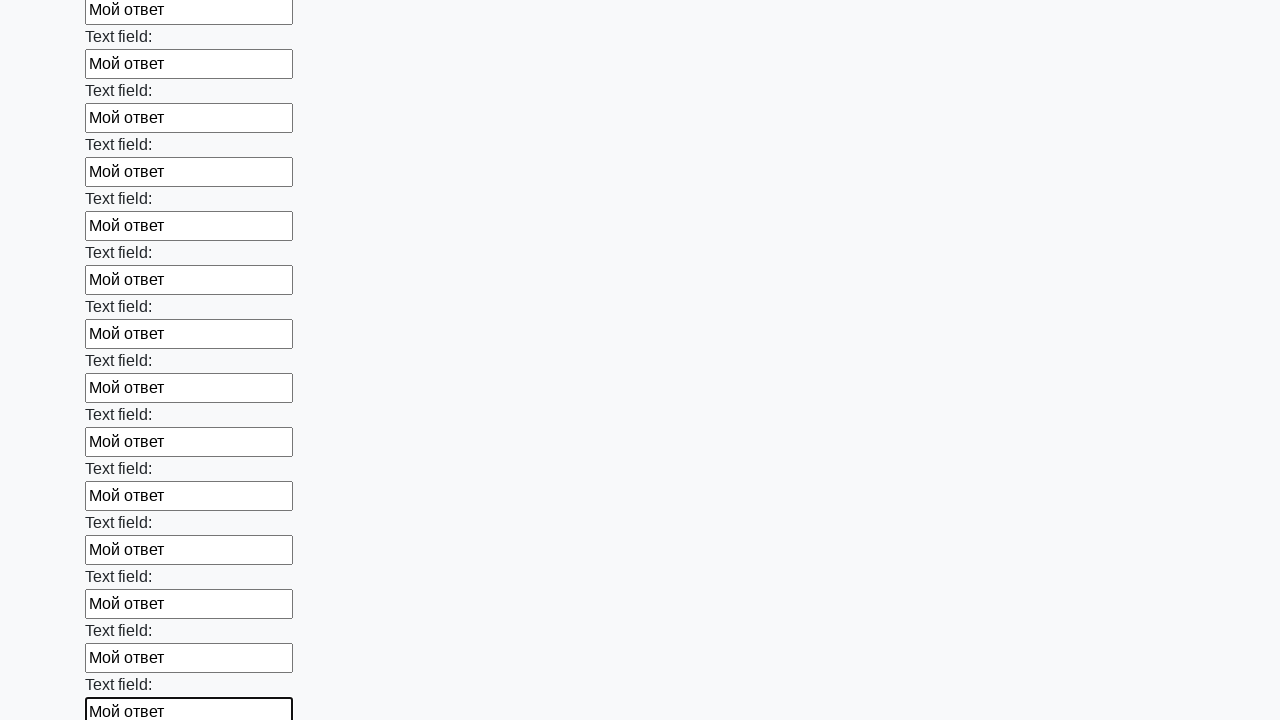

Filled input field with 'Мой ответ' on input >> nth=41
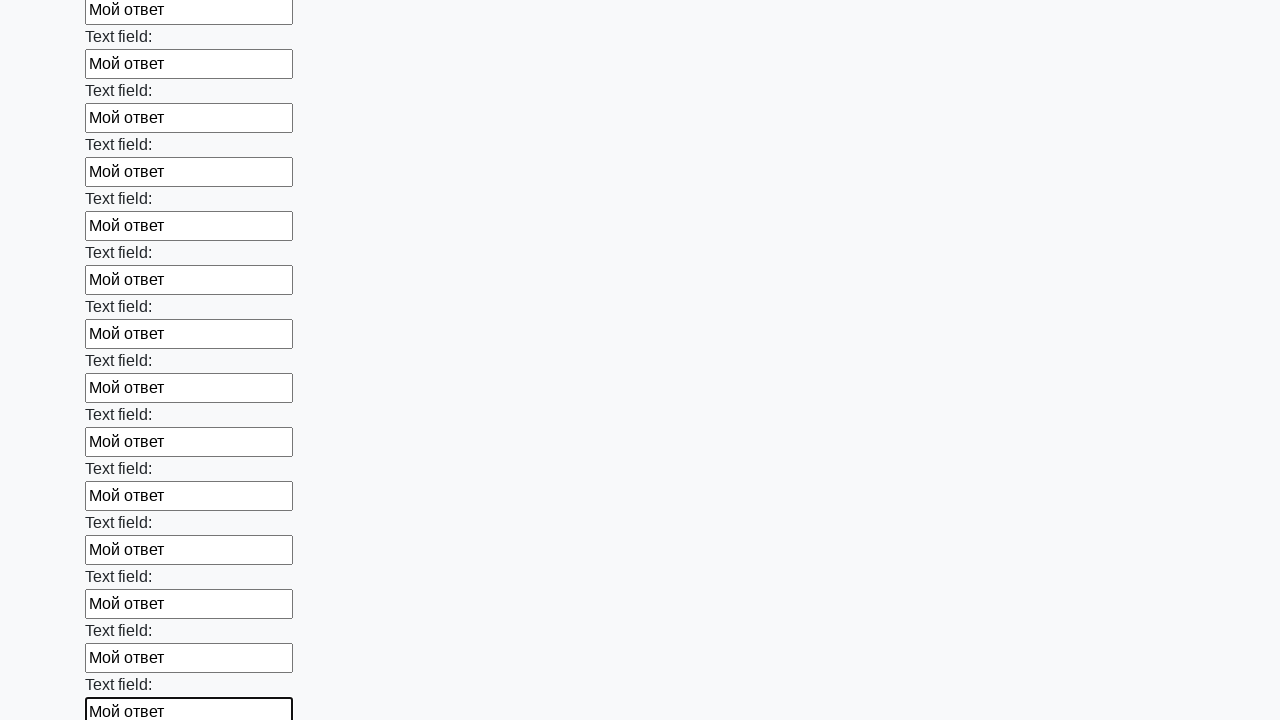

Filled input field with 'Мой ответ' on input >> nth=42
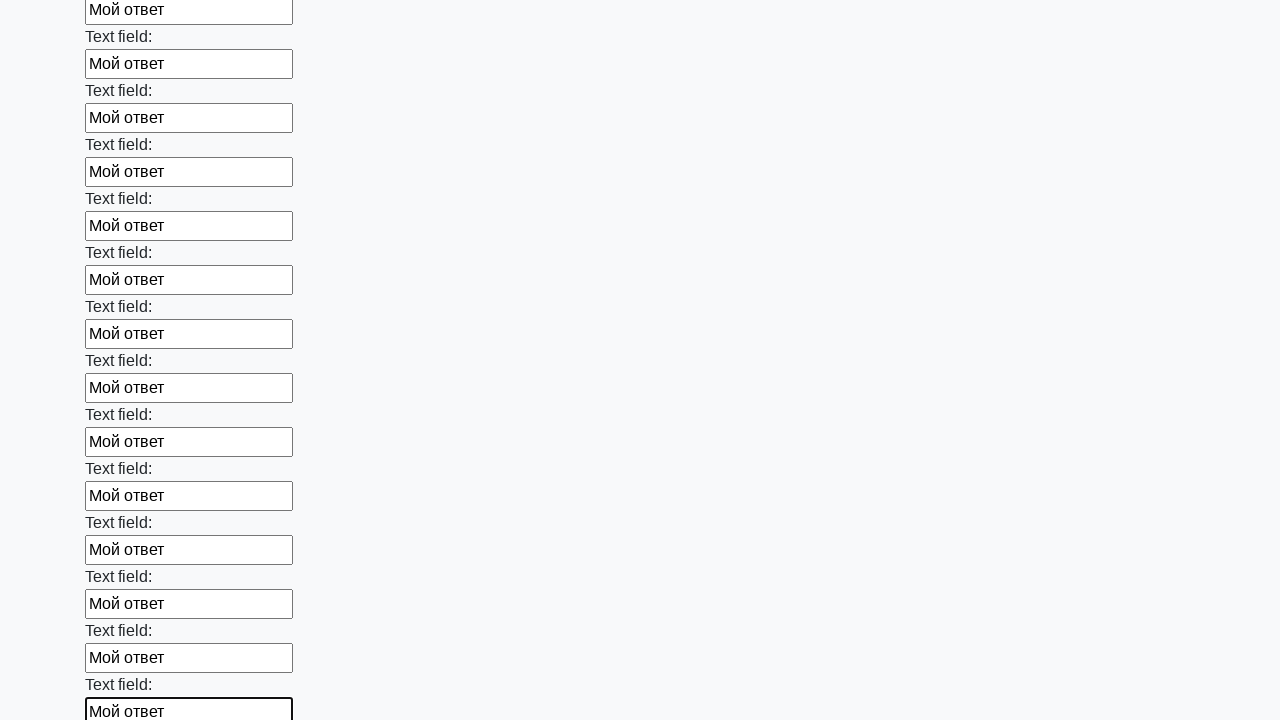

Filled input field with 'Мой ответ' on input >> nth=43
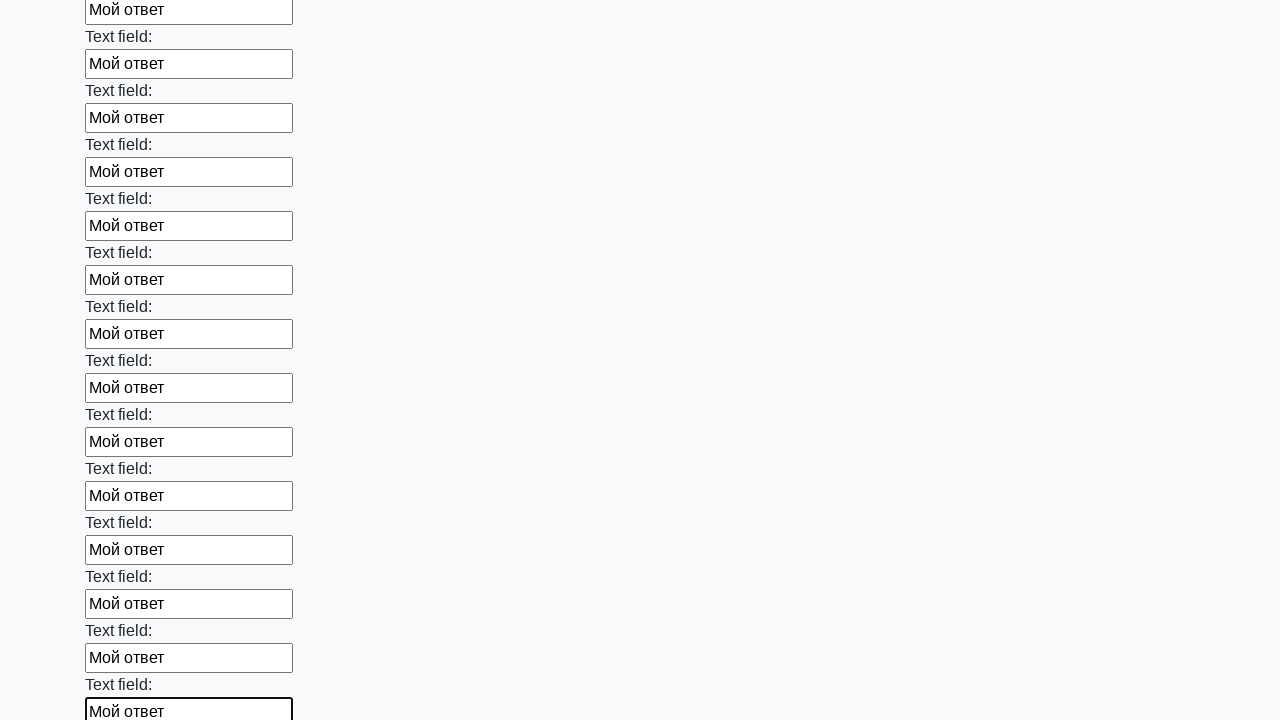

Filled input field with 'Мой ответ' on input >> nth=44
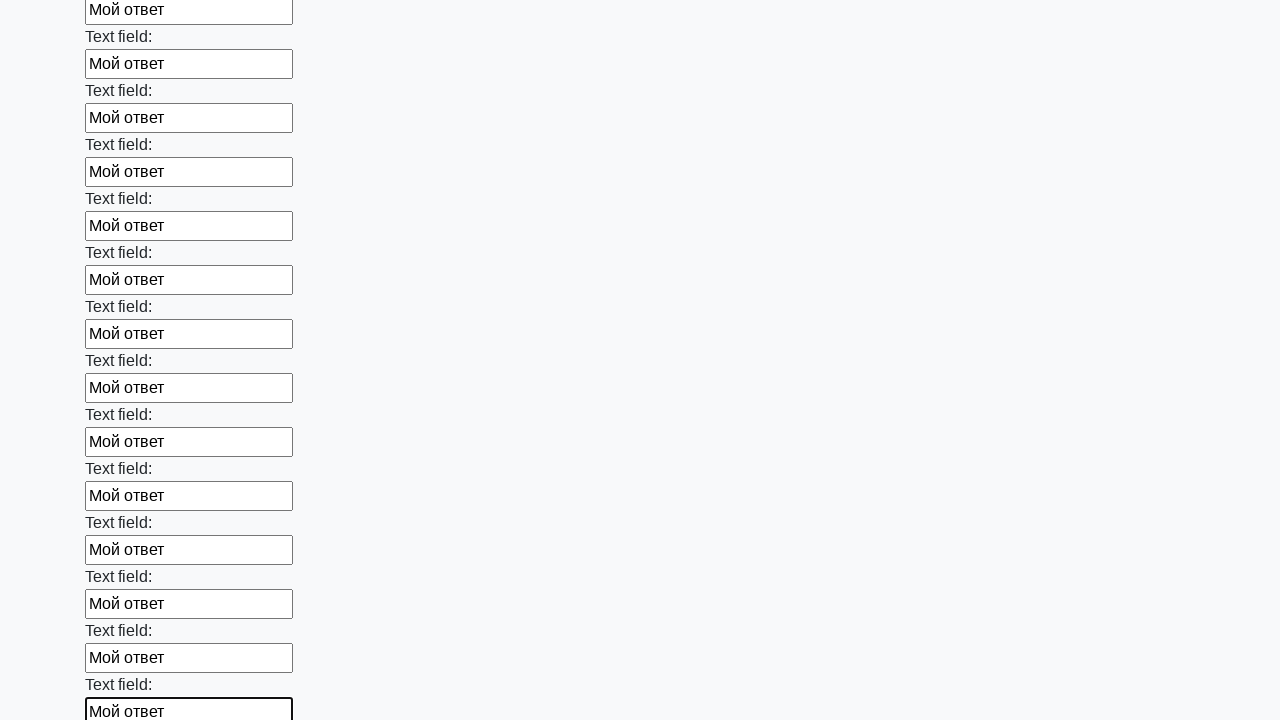

Filled input field with 'Мой ответ' on input >> nth=45
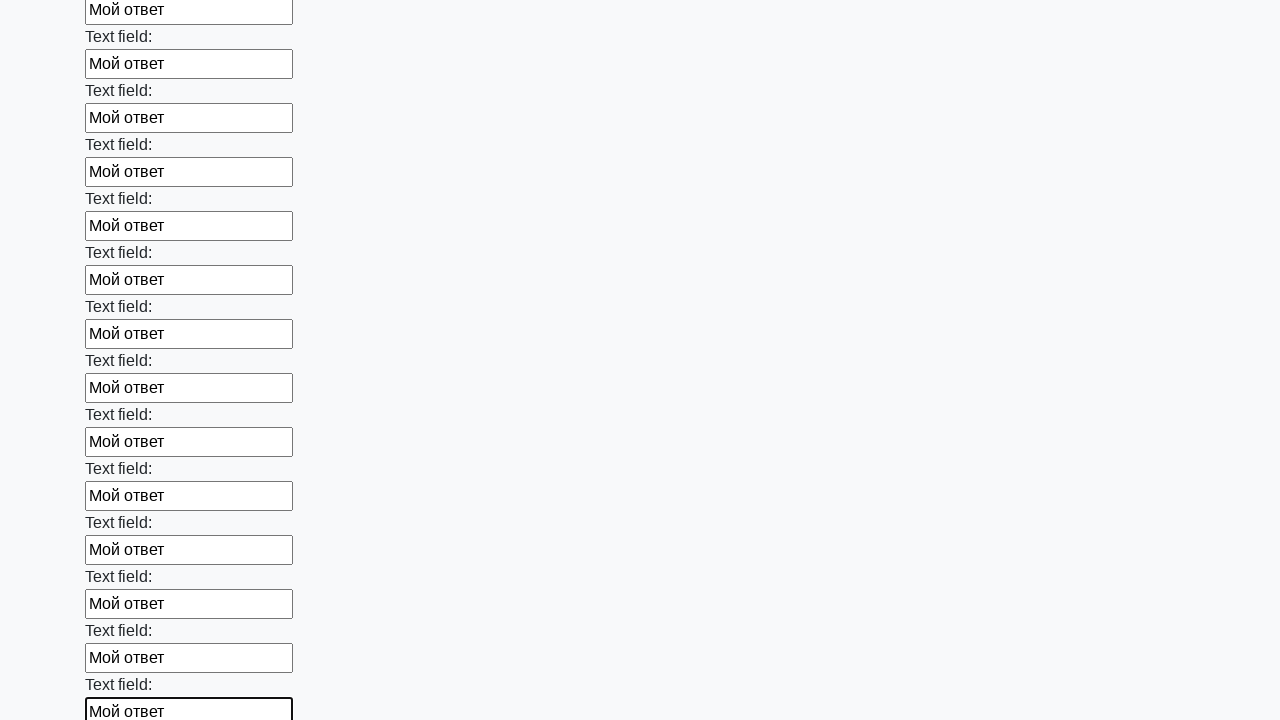

Filled input field with 'Мой ответ' on input >> nth=46
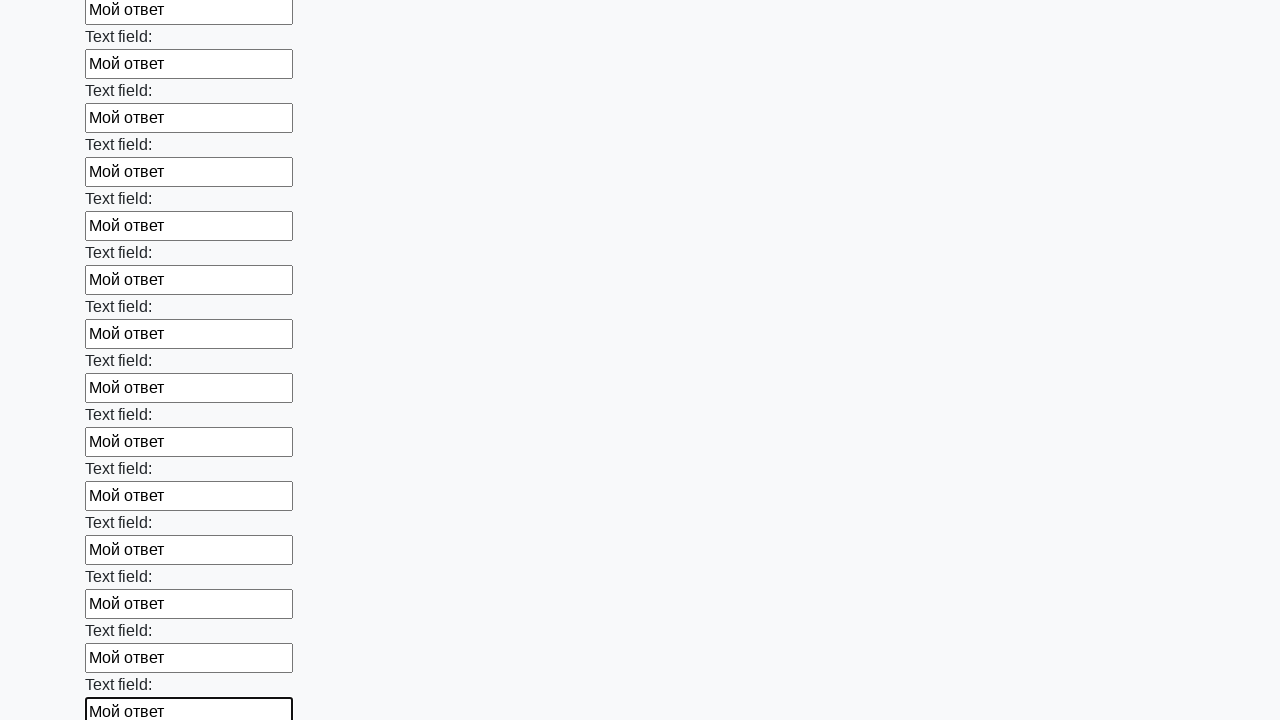

Filled input field with 'Мой ответ' on input >> nth=47
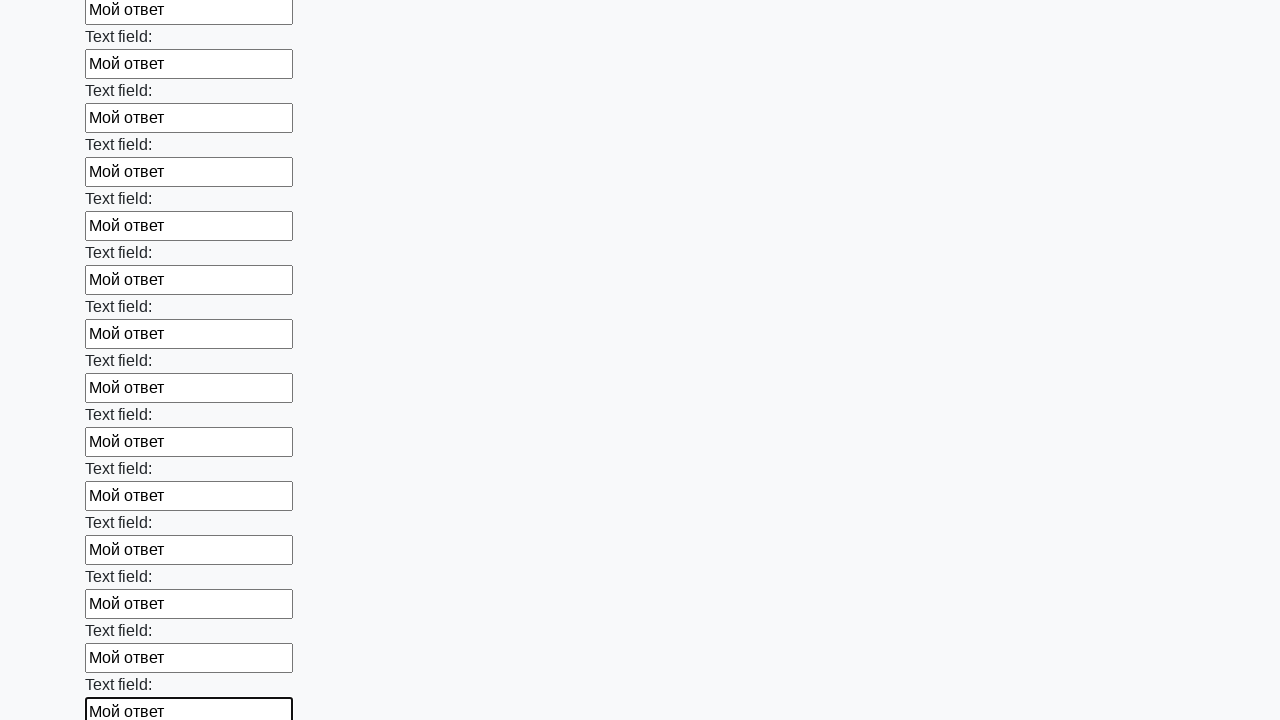

Filled input field with 'Мой ответ' on input >> nth=48
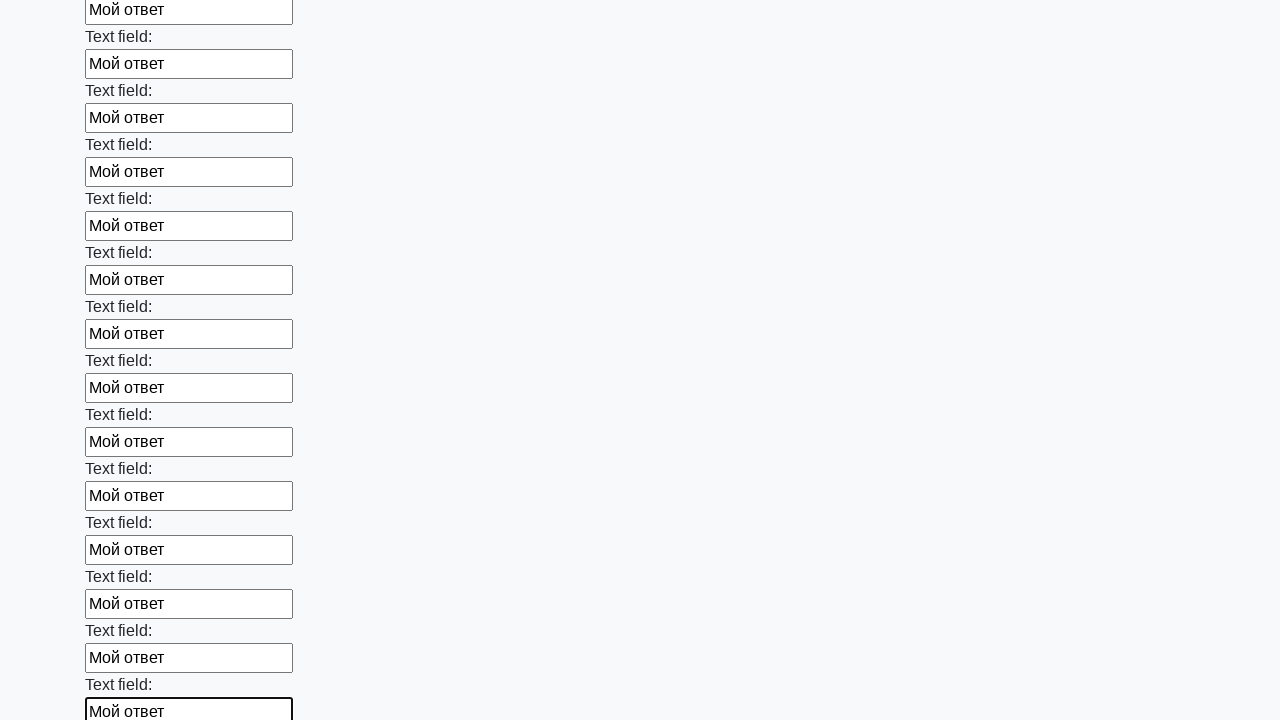

Filled input field with 'Мой ответ' on input >> nth=49
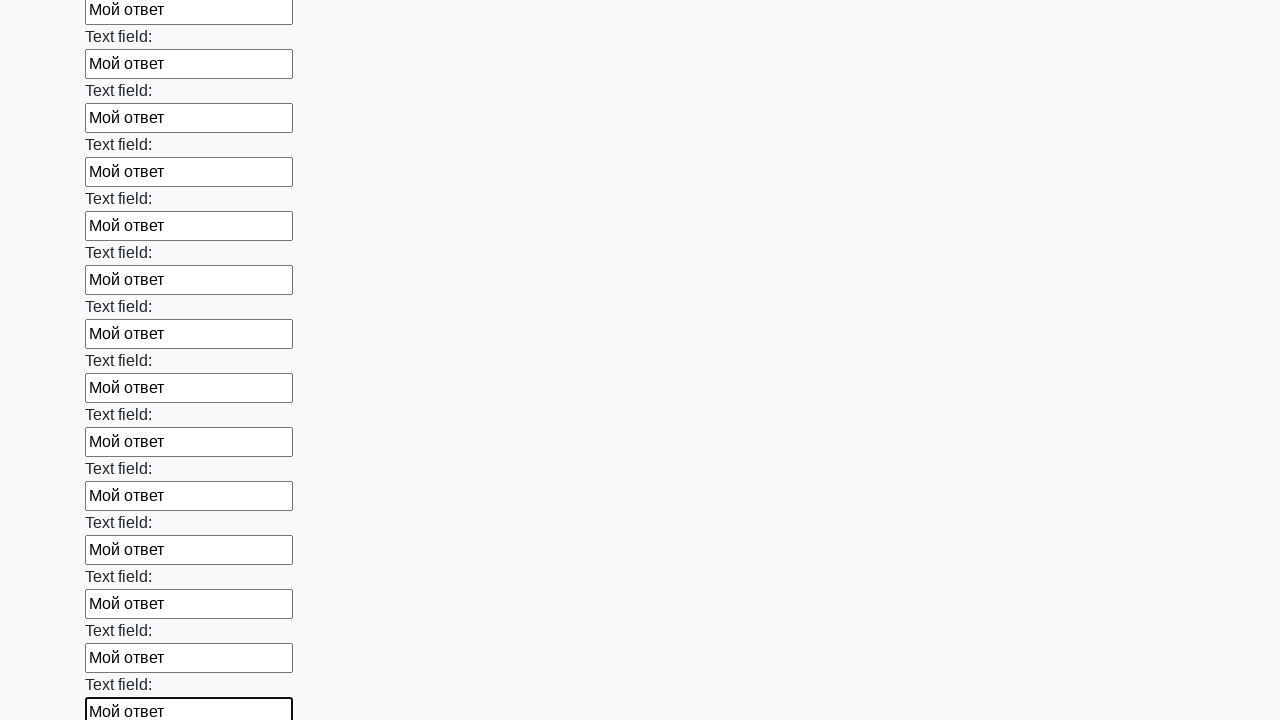

Filled input field with 'Мой ответ' on input >> nth=50
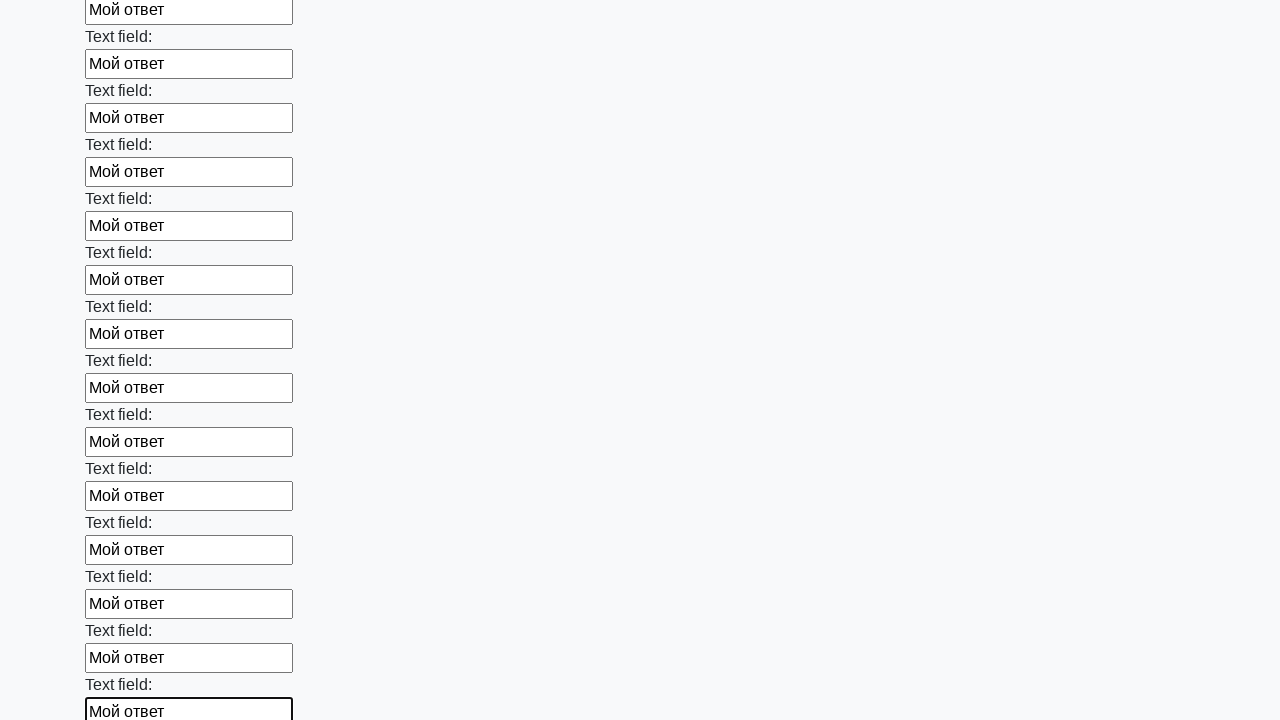

Filled input field with 'Мой ответ' on input >> nth=51
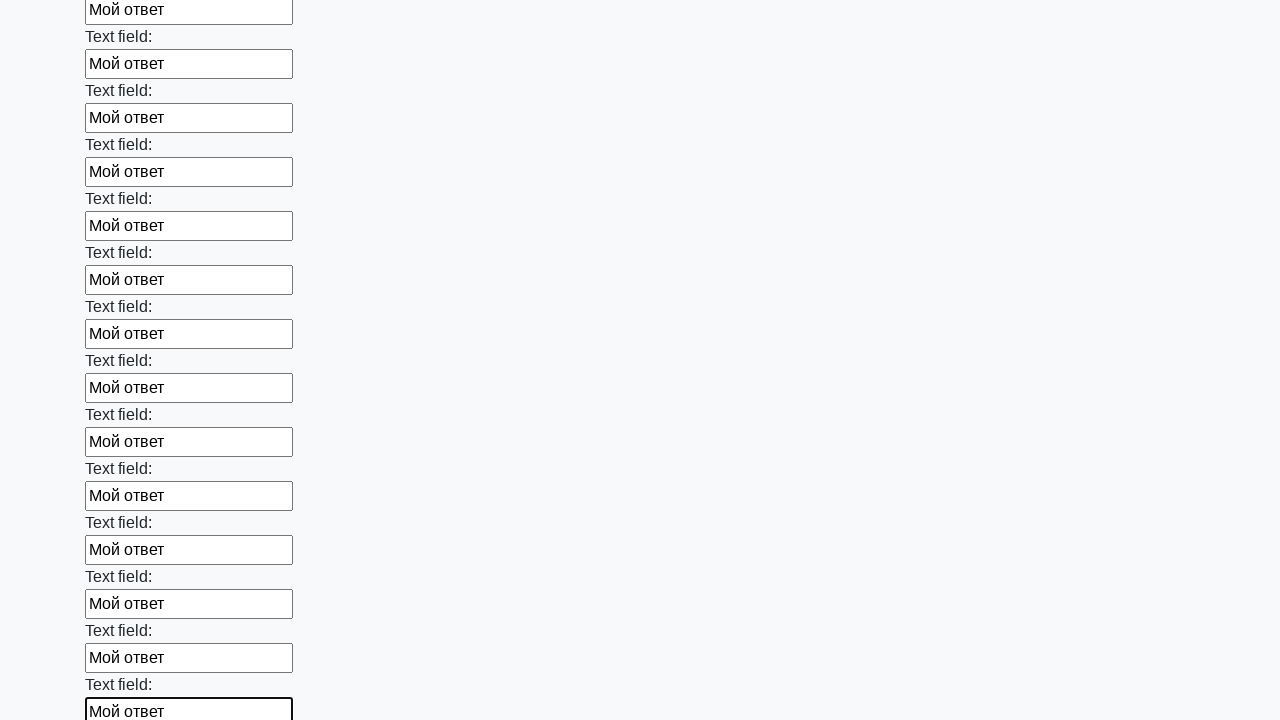

Filled input field with 'Мой ответ' on input >> nth=52
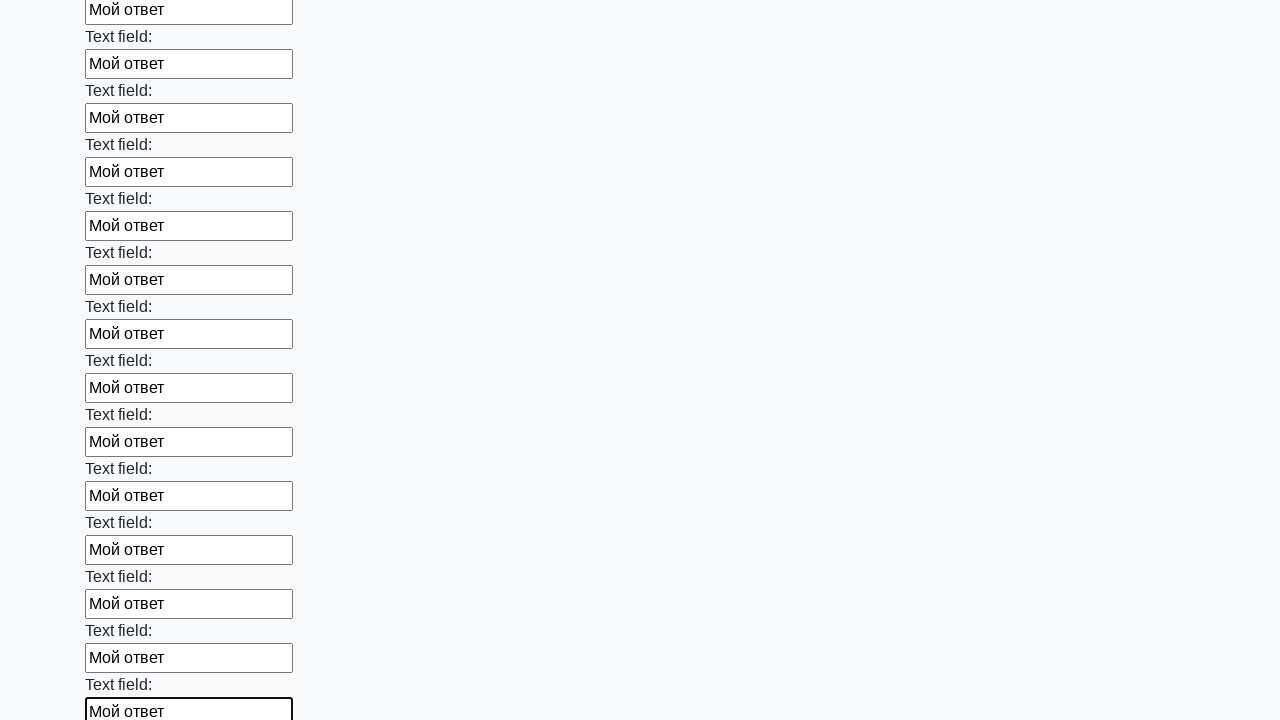

Filled input field with 'Мой ответ' on input >> nth=53
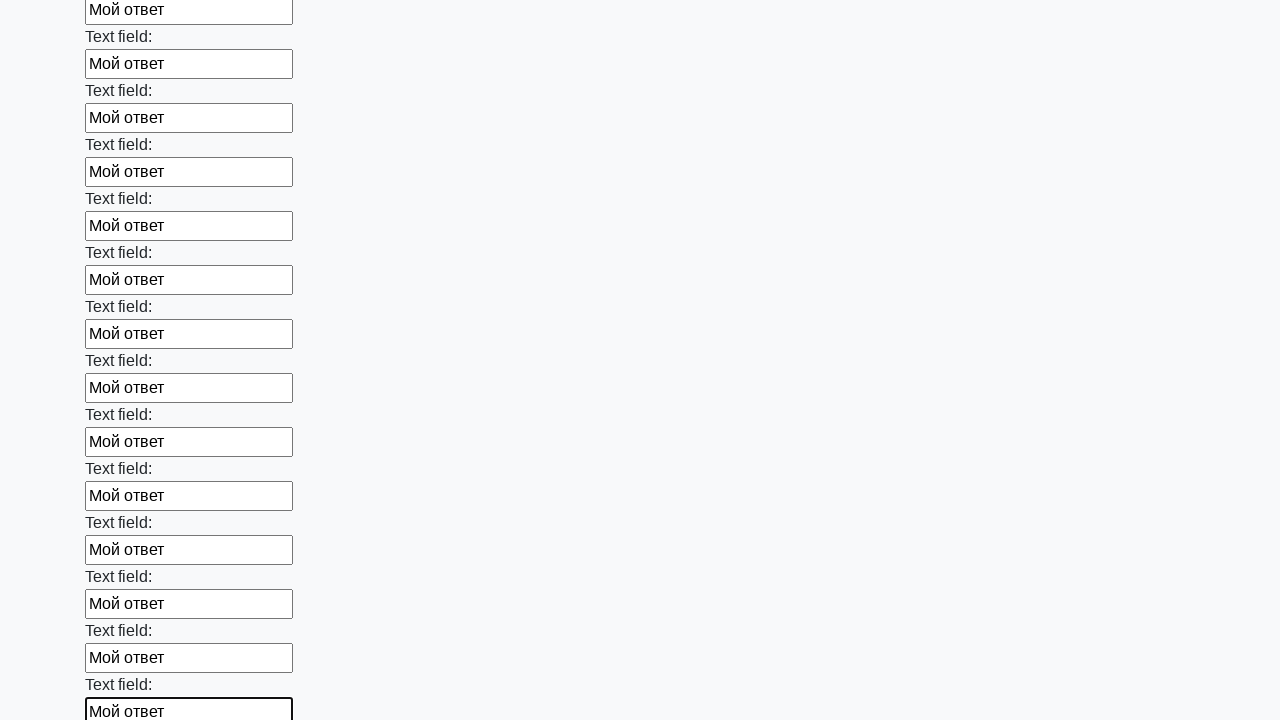

Filled input field with 'Мой ответ' on input >> nth=54
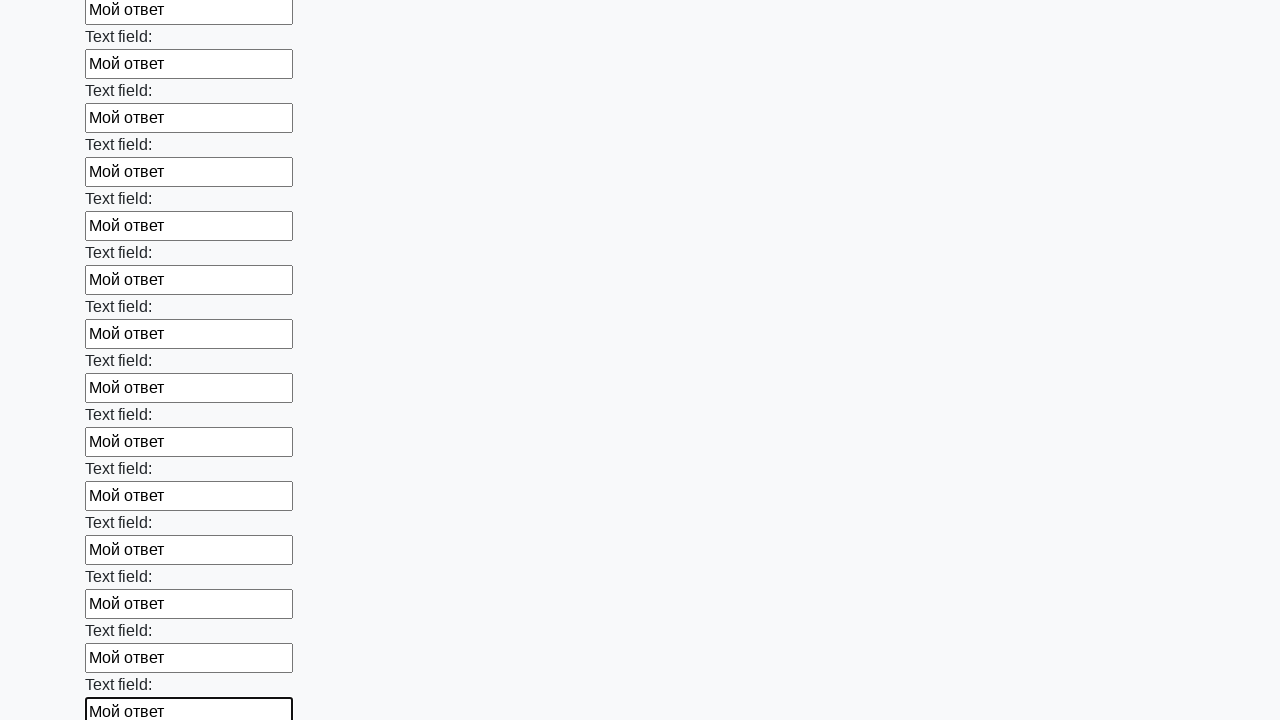

Filled input field with 'Мой ответ' on input >> nth=55
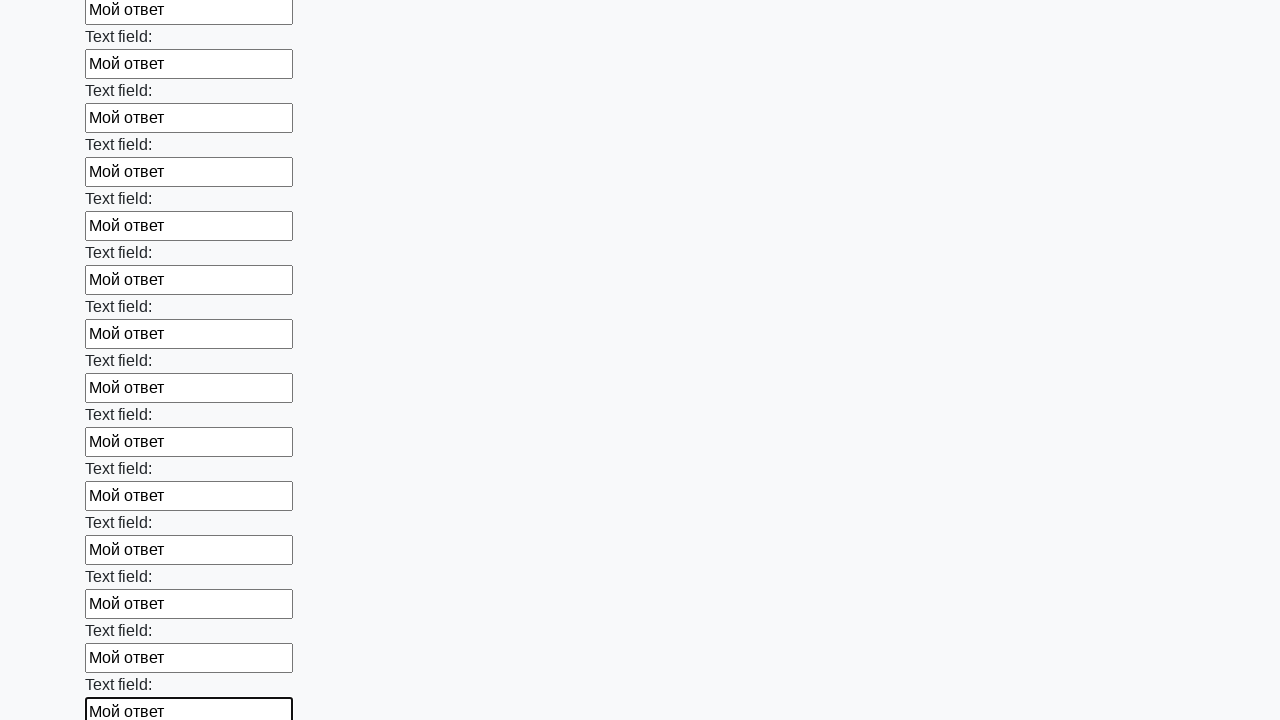

Filled input field with 'Мой ответ' on input >> nth=56
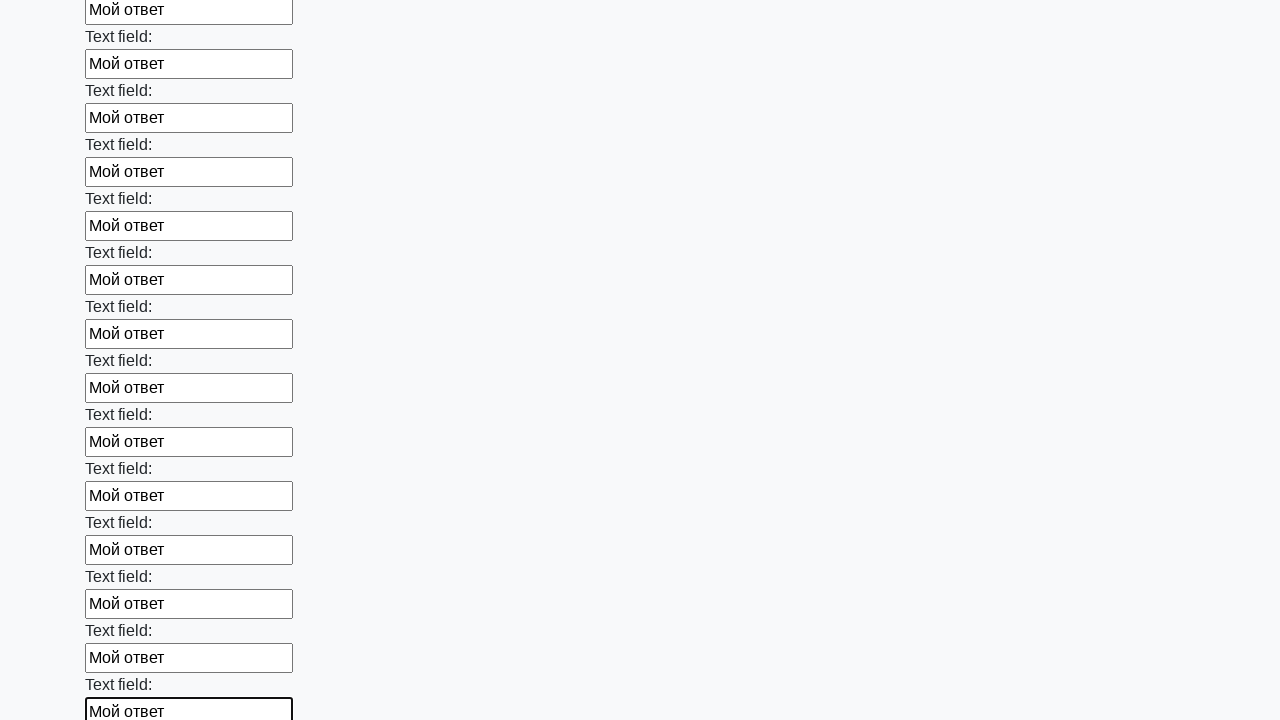

Filled input field with 'Мой ответ' on input >> nth=57
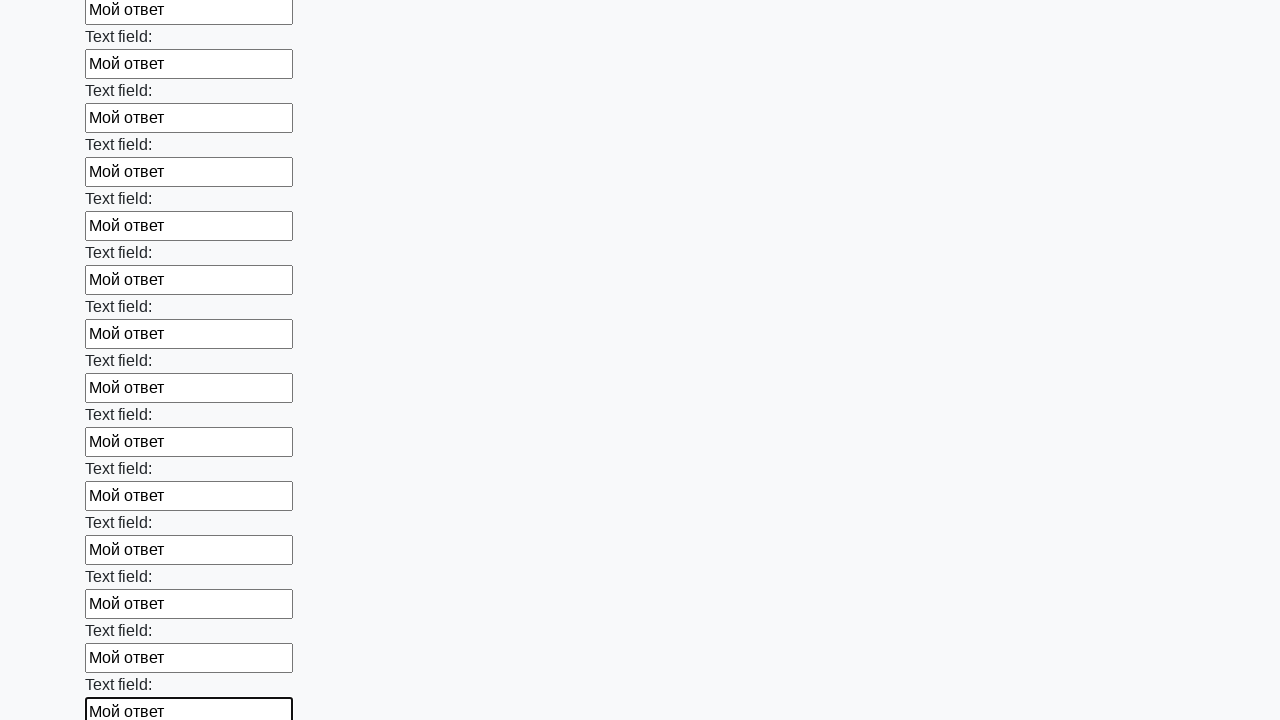

Filled input field with 'Мой ответ' on input >> nth=58
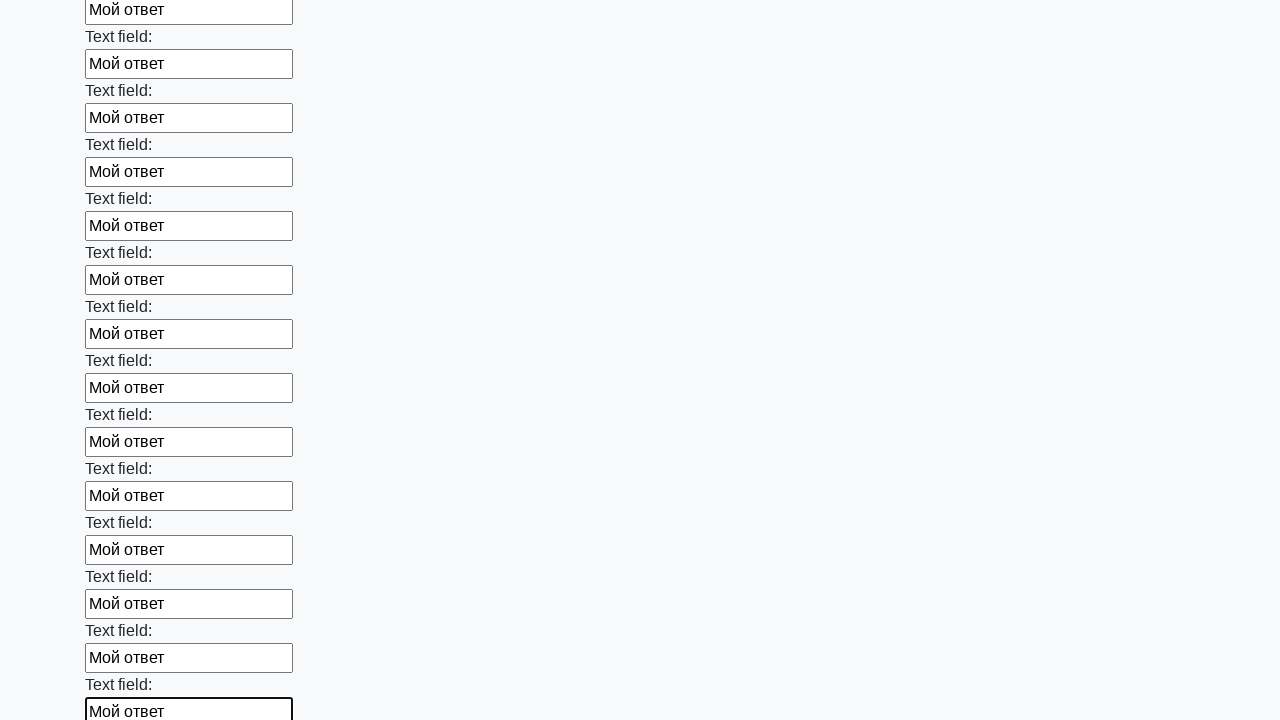

Filled input field with 'Мой ответ' on input >> nth=59
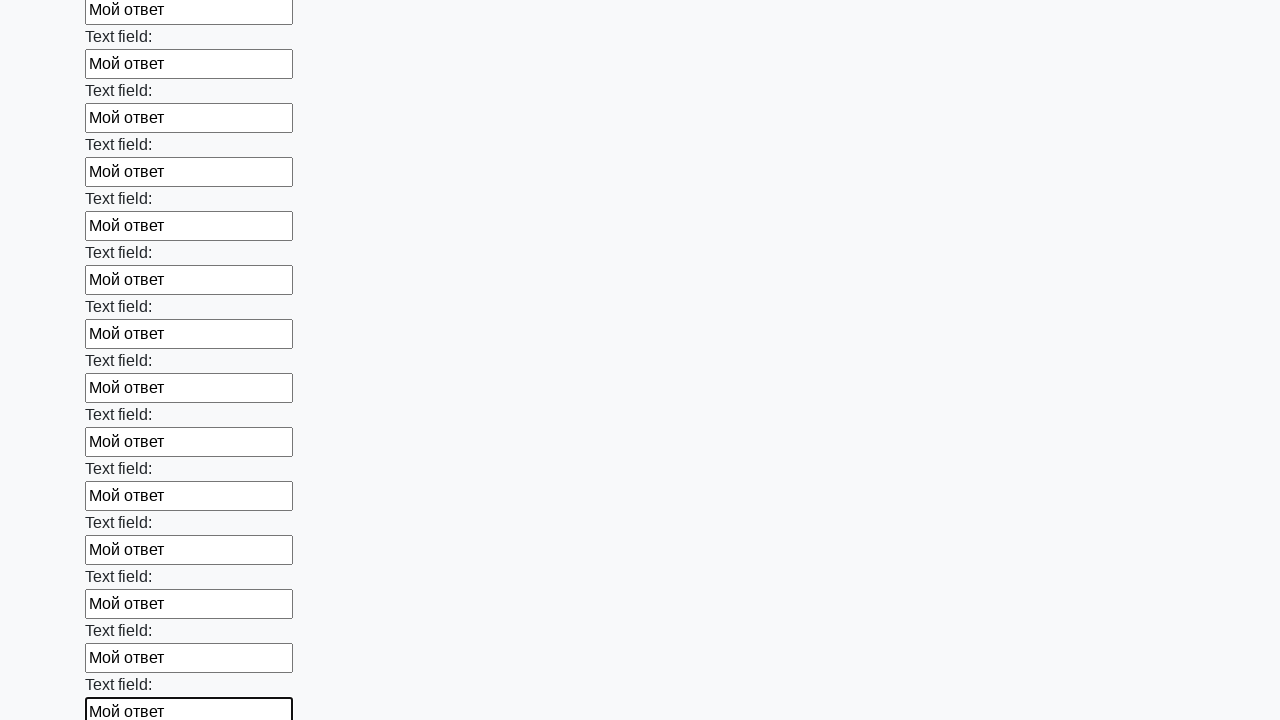

Filled input field with 'Мой ответ' on input >> nth=60
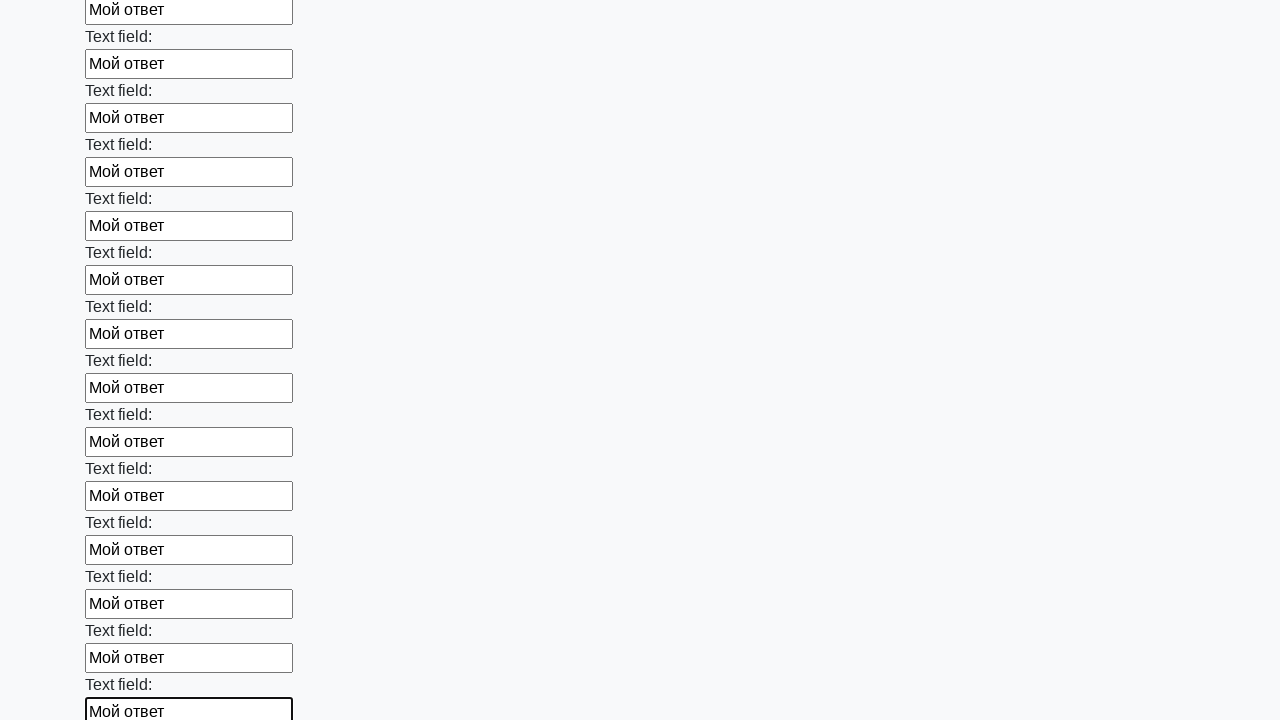

Filled input field with 'Мой ответ' on input >> nth=61
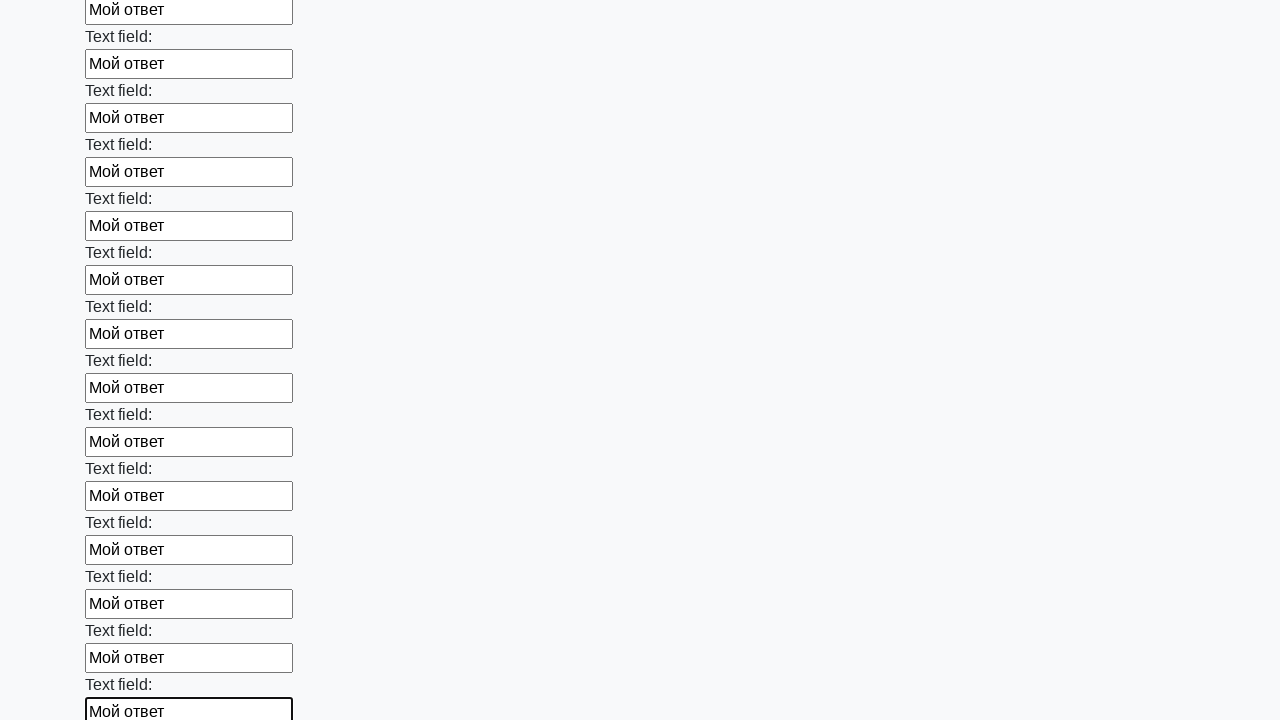

Filled input field with 'Мой ответ' on input >> nth=62
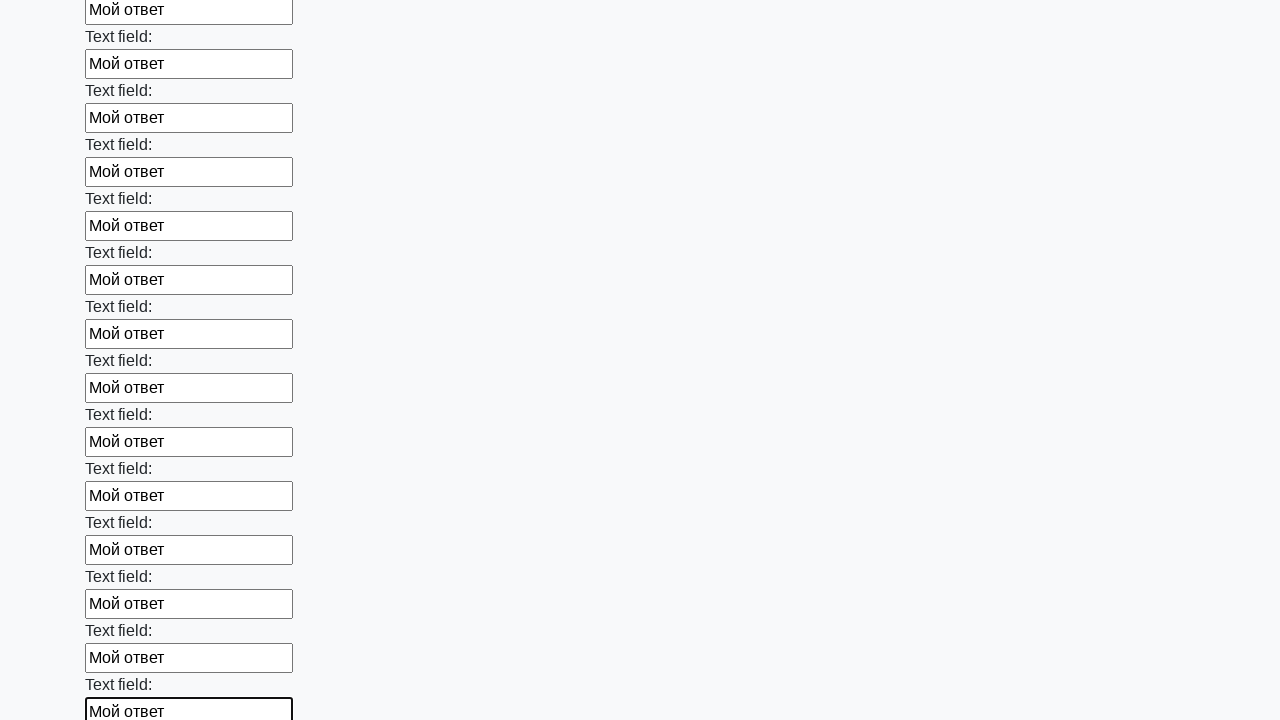

Filled input field with 'Мой ответ' on input >> nth=63
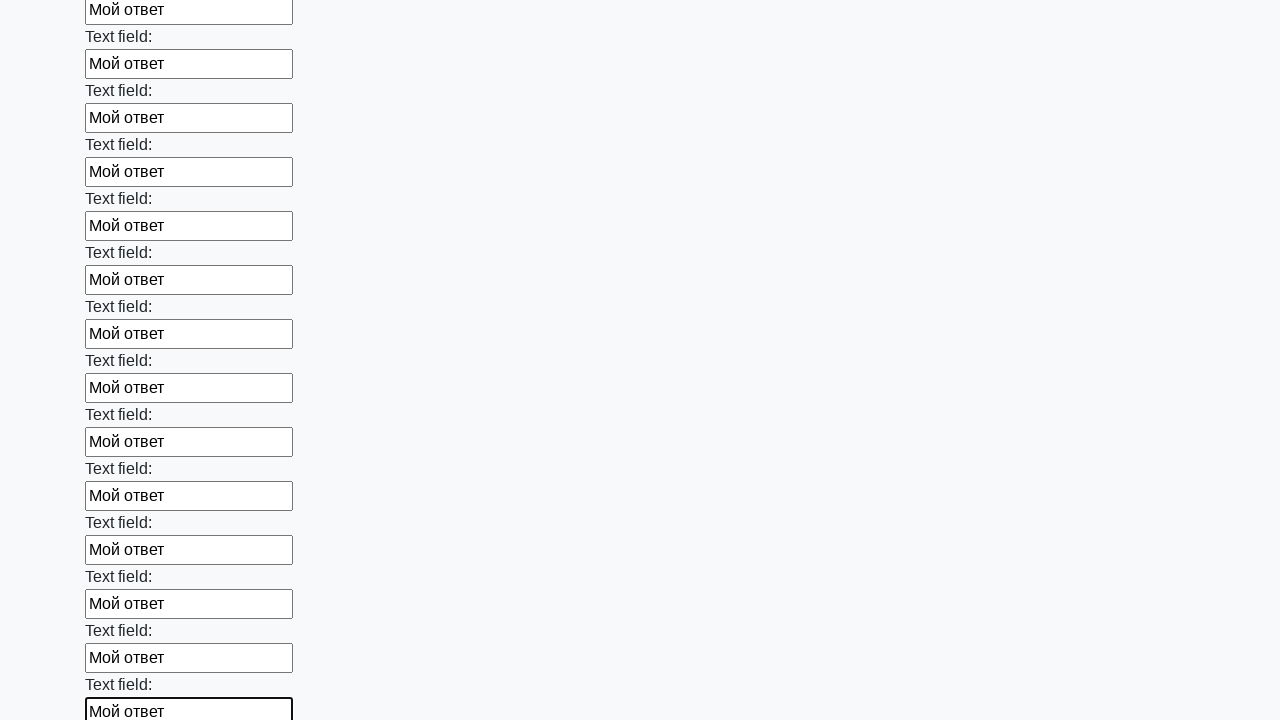

Filled input field with 'Мой ответ' on input >> nth=64
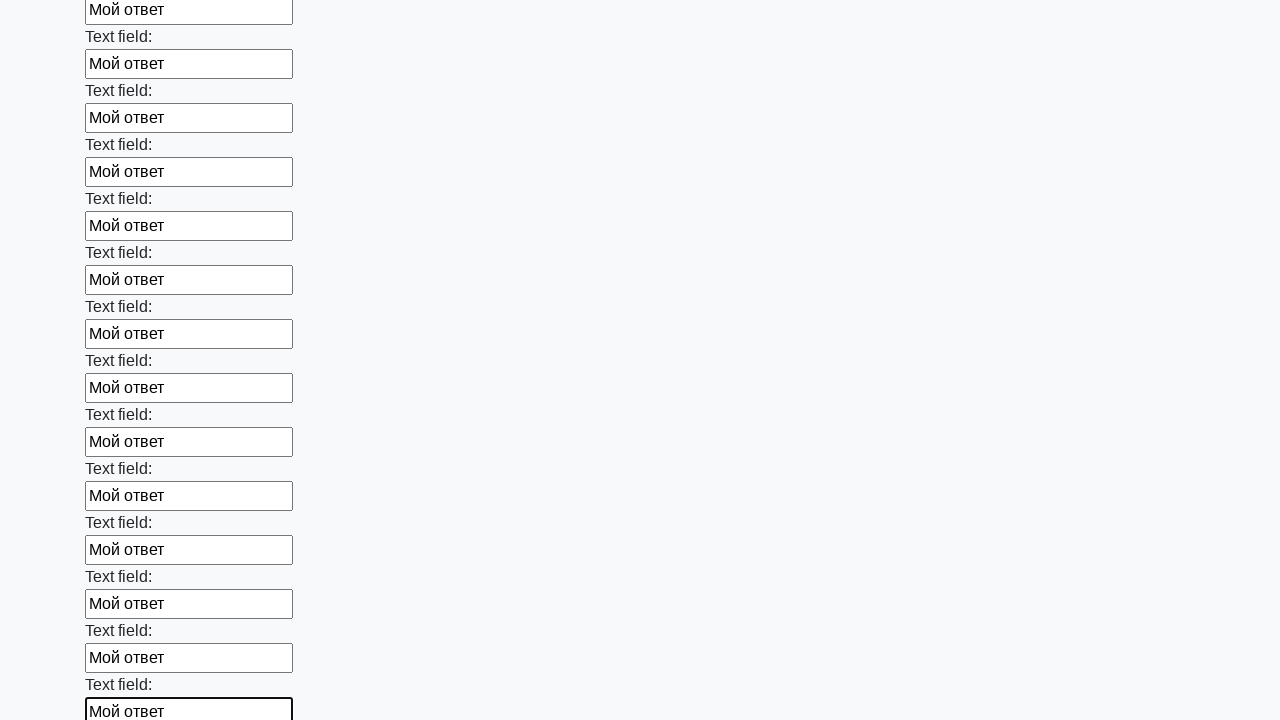

Filled input field with 'Мой ответ' on input >> nth=65
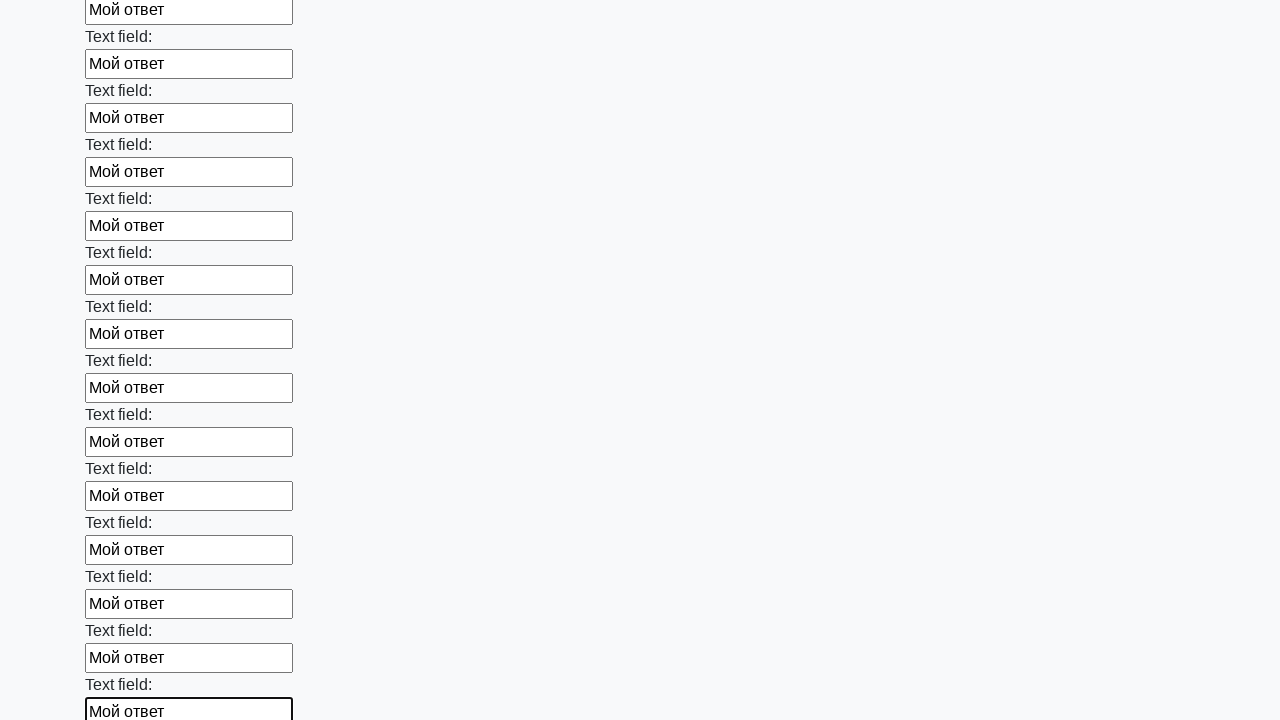

Filled input field with 'Мой ответ' on input >> nth=66
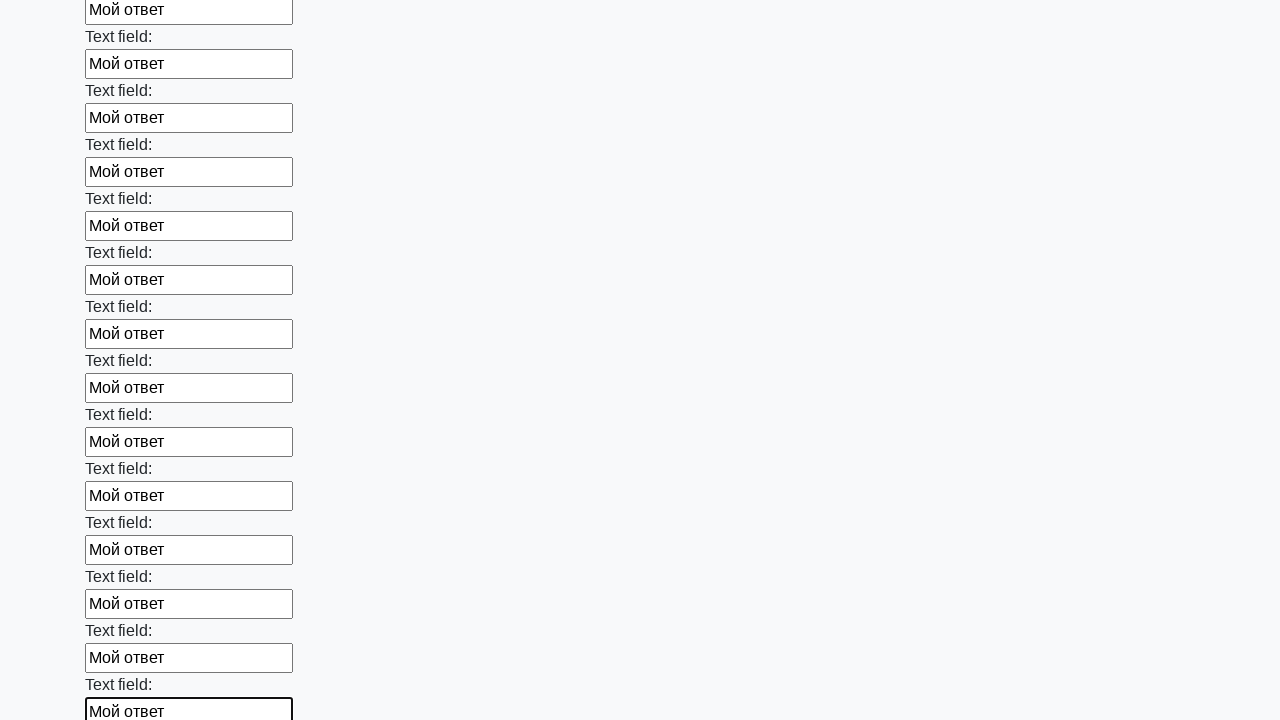

Filled input field with 'Мой ответ' on input >> nth=67
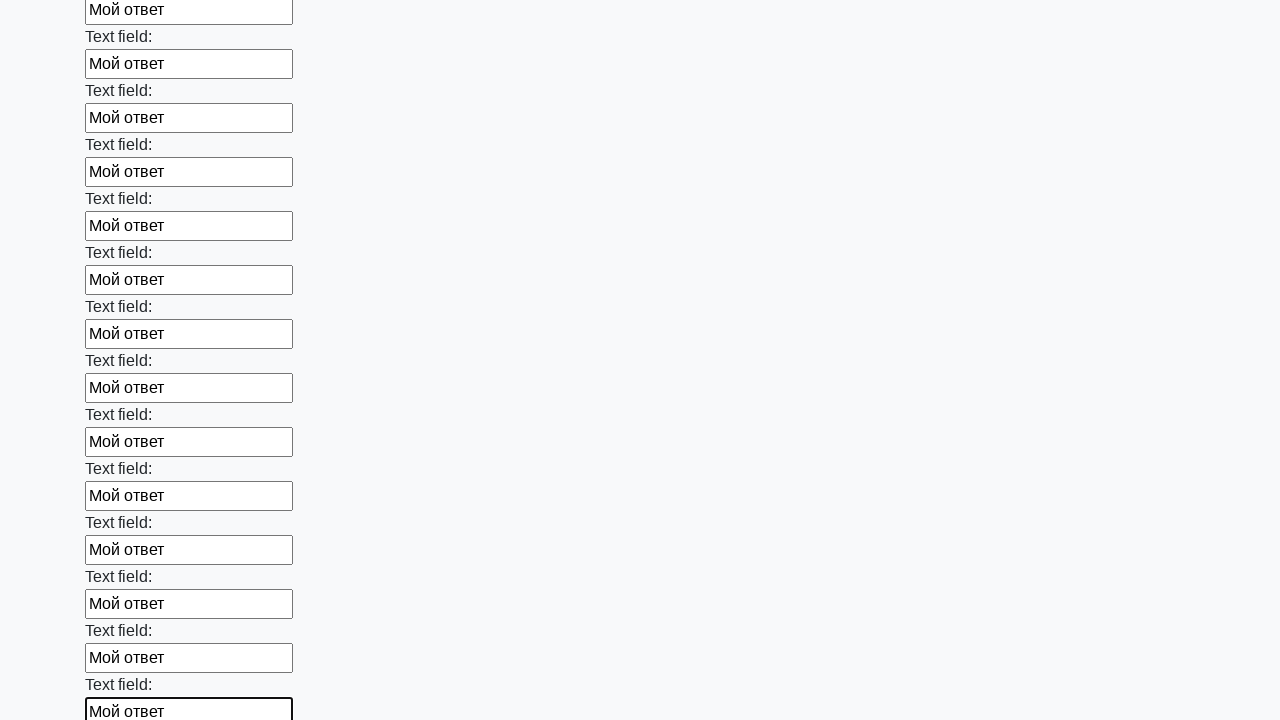

Filled input field with 'Мой ответ' on input >> nth=68
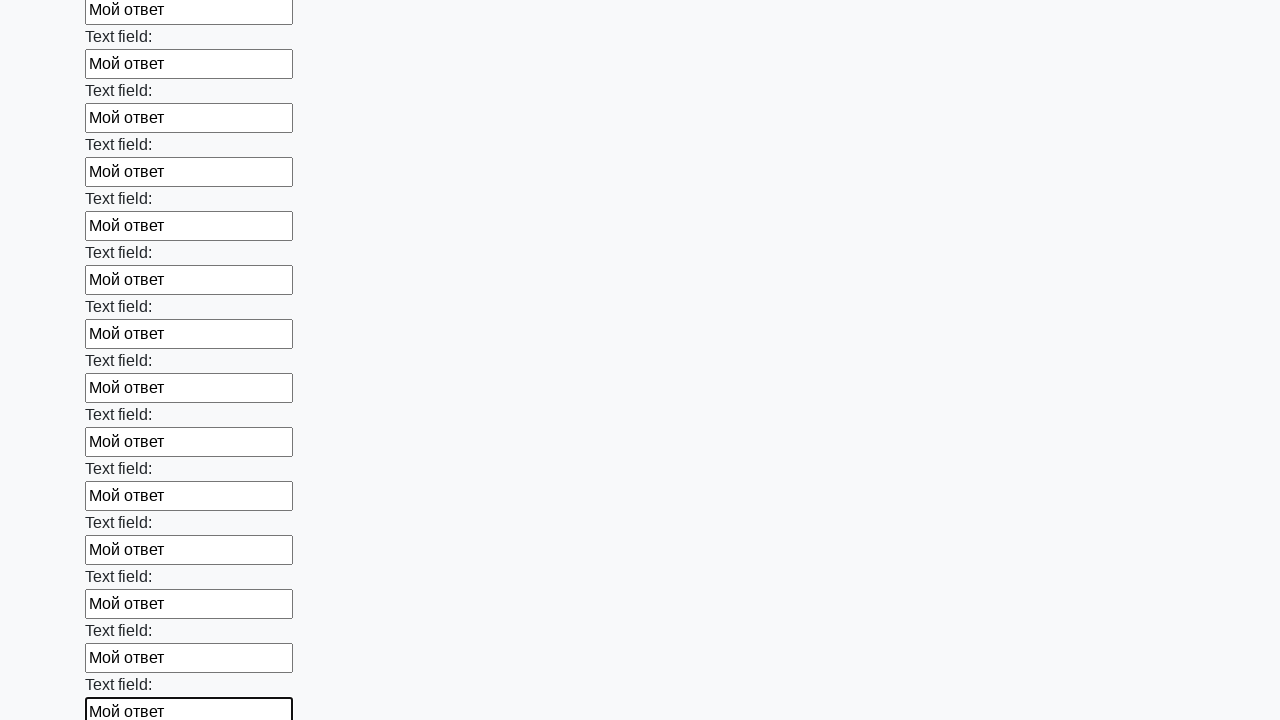

Filled input field with 'Мой ответ' on input >> nth=69
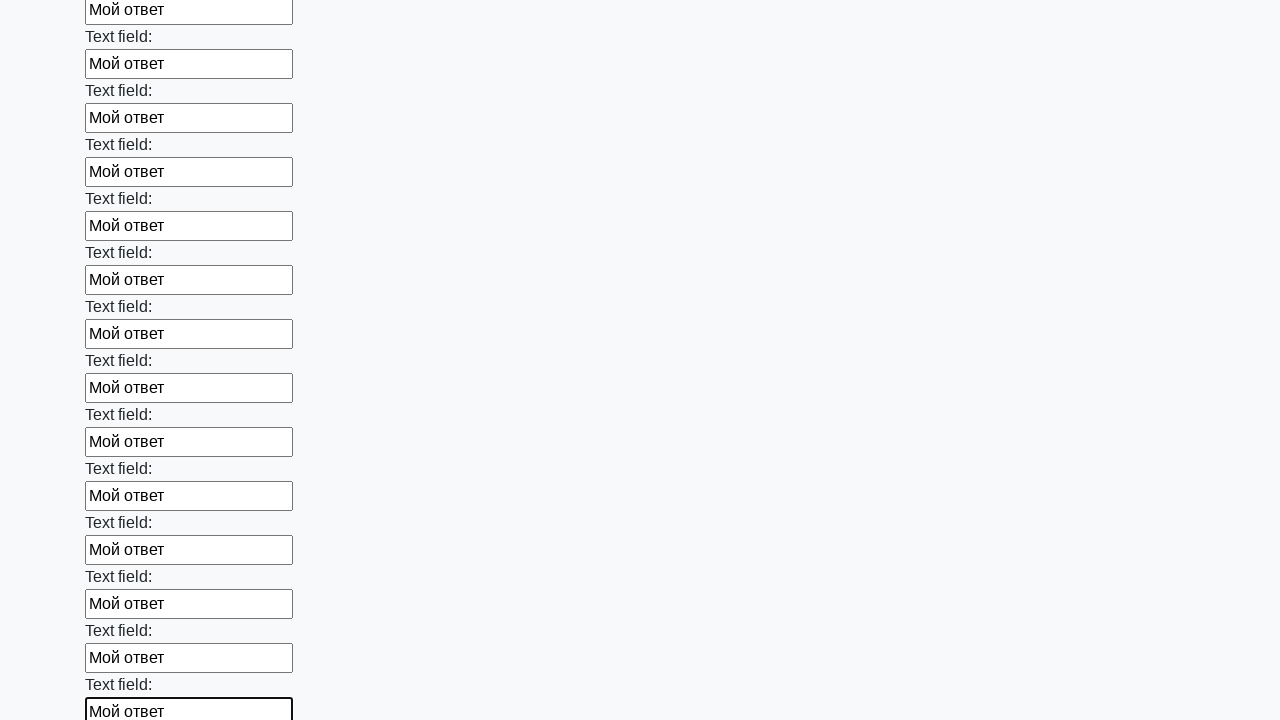

Filled input field with 'Мой ответ' on input >> nth=70
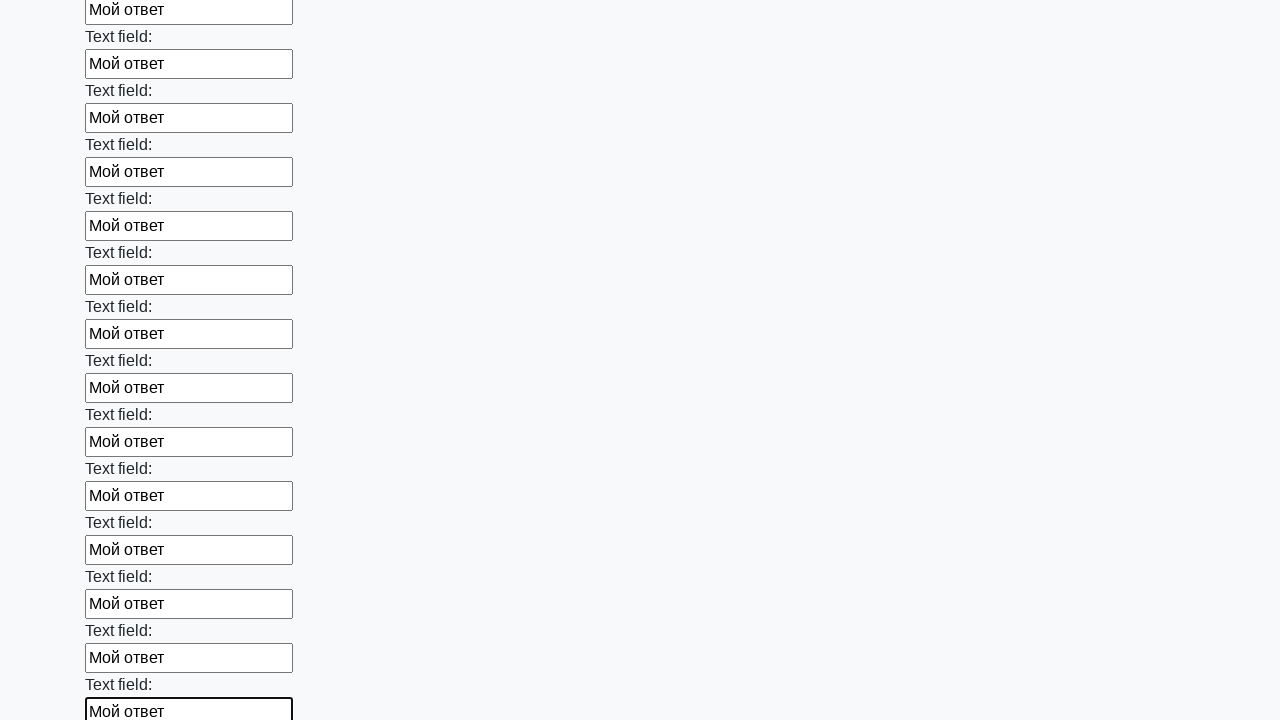

Filled input field with 'Мой ответ' on input >> nth=71
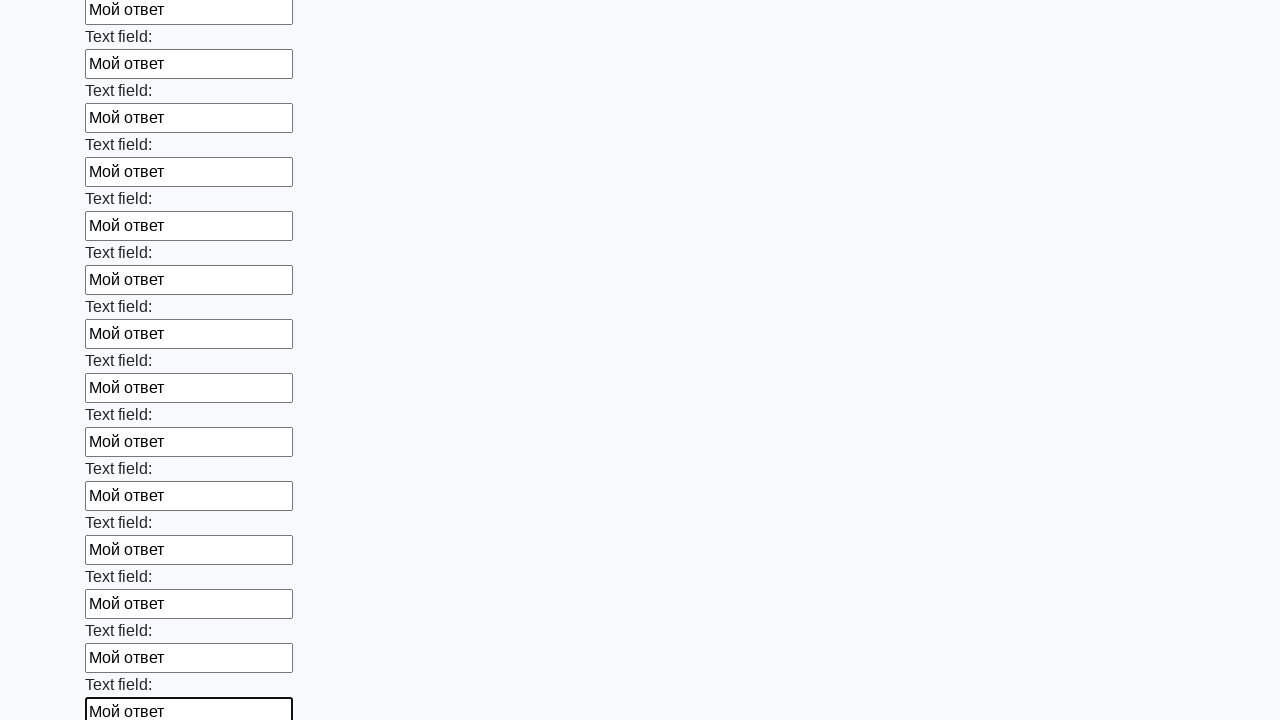

Filled input field with 'Мой ответ' on input >> nth=72
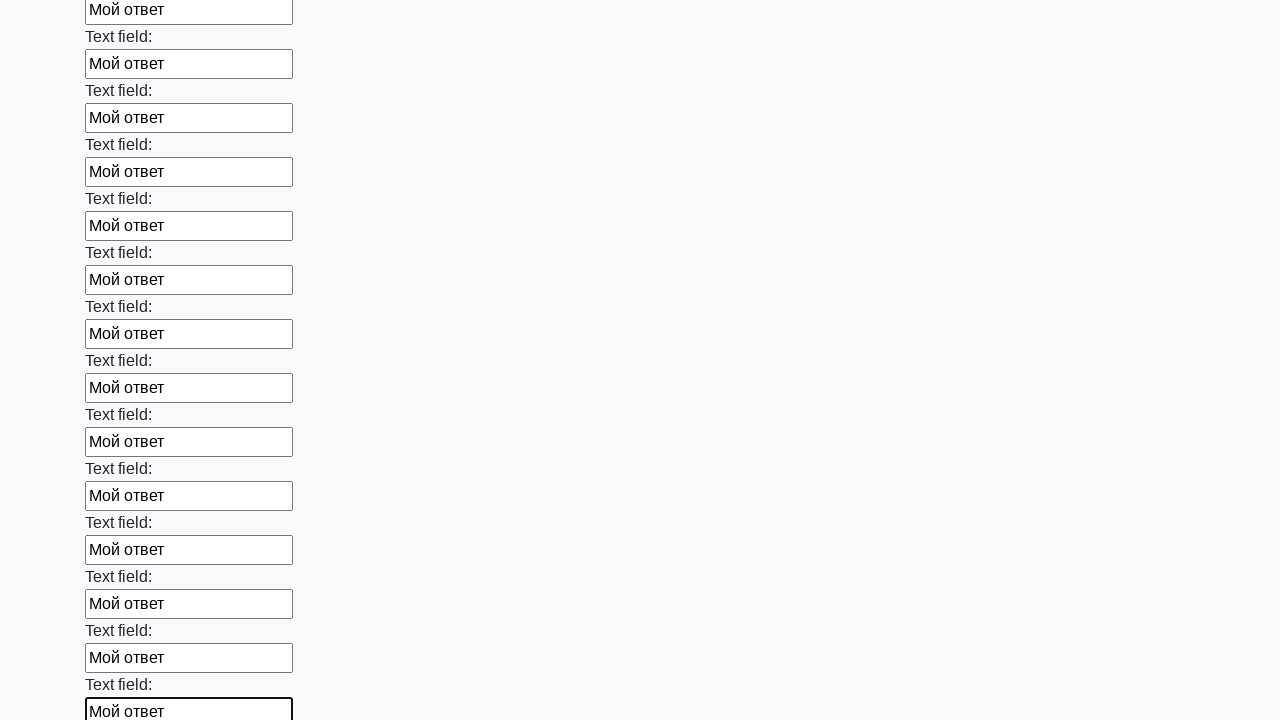

Filled input field with 'Мой ответ' on input >> nth=73
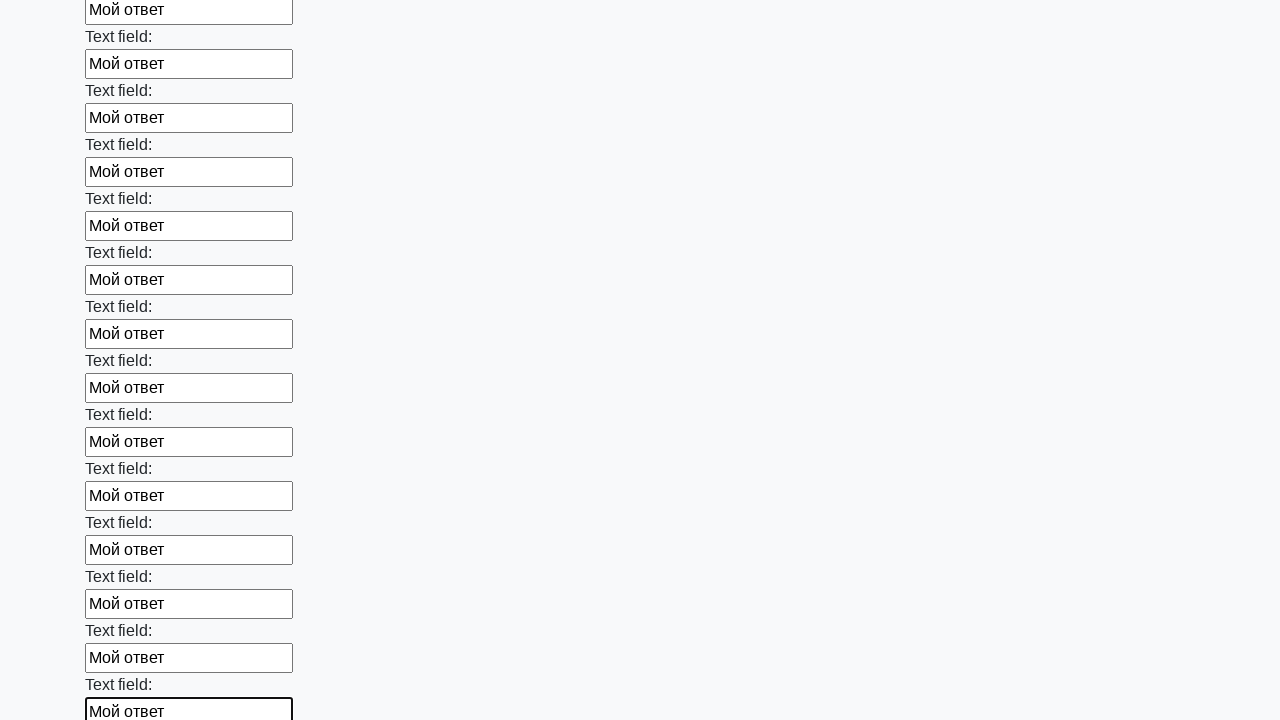

Filled input field with 'Мой ответ' on input >> nth=74
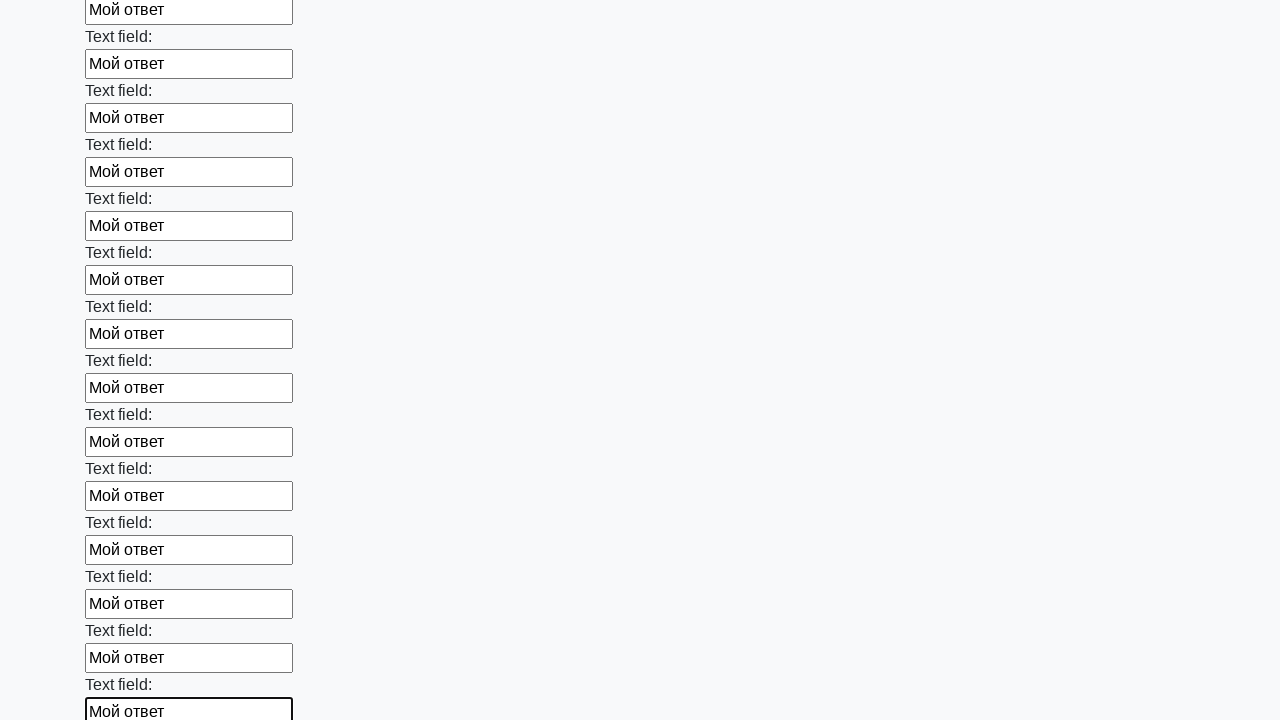

Filled input field with 'Мой ответ' on input >> nth=75
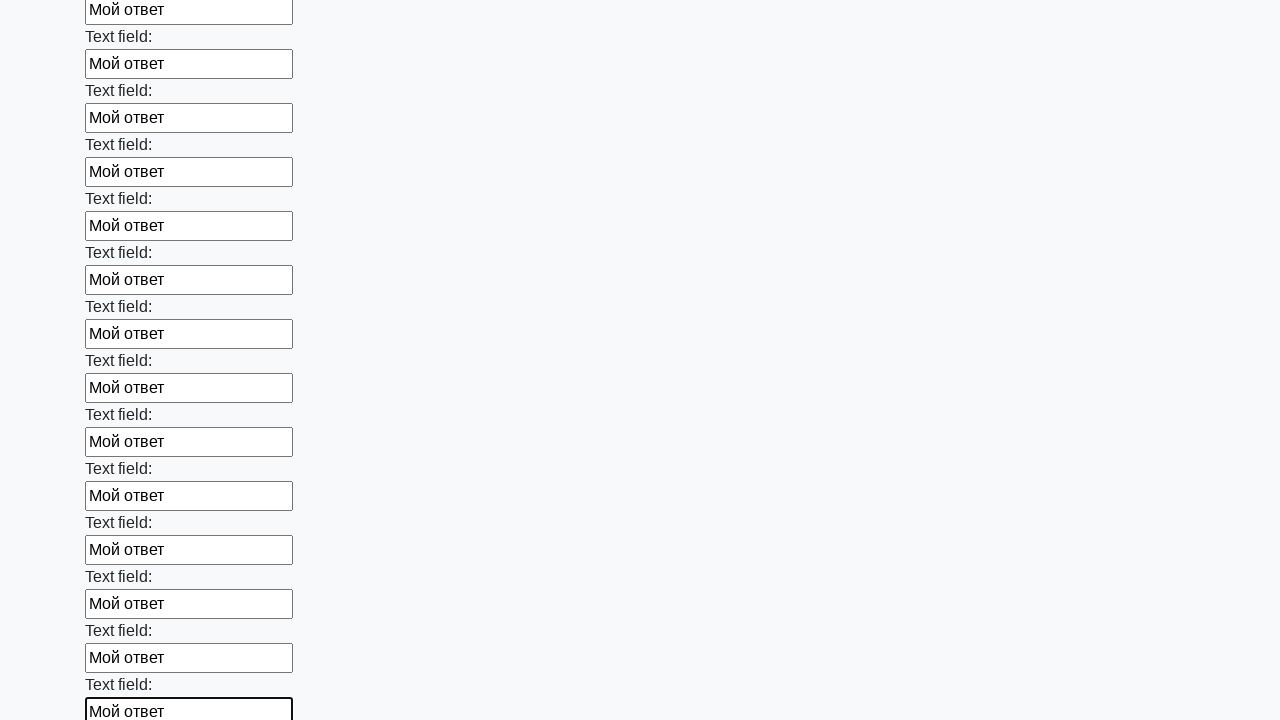

Filled input field with 'Мой ответ' on input >> nth=76
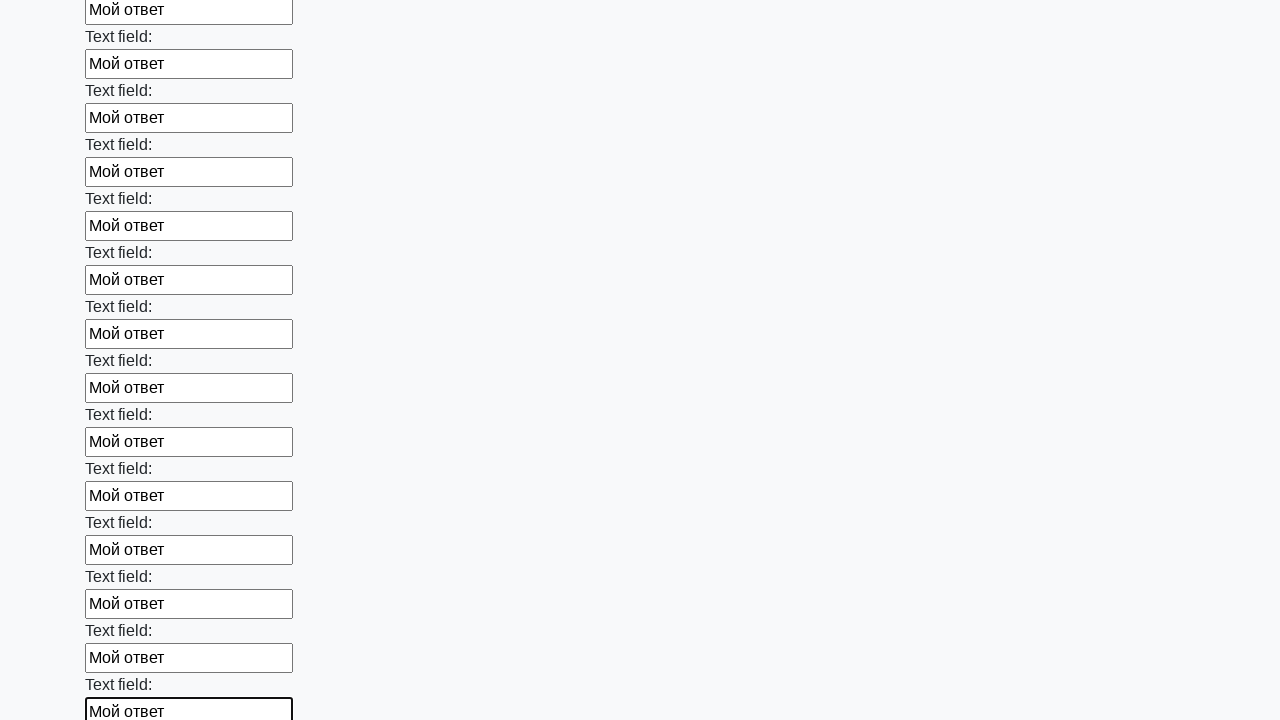

Filled input field with 'Мой ответ' on input >> nth=77
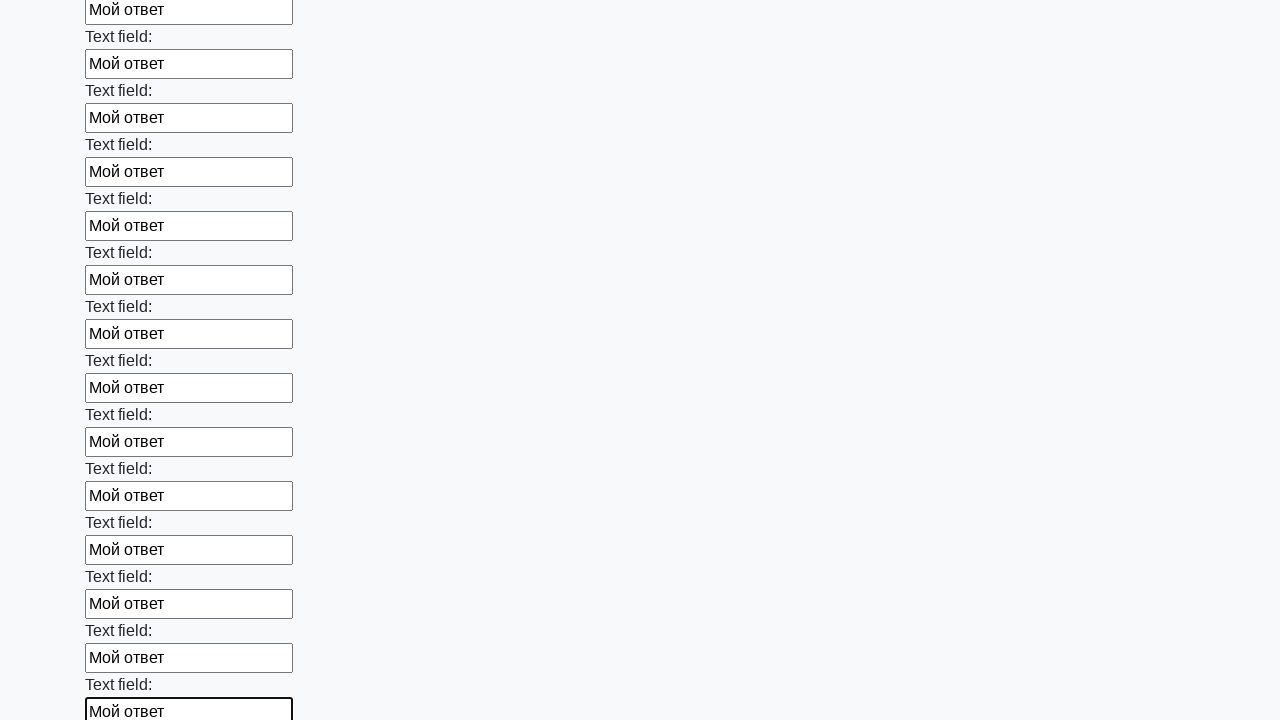

Filled input field with 'Мой ответ' on input >> nth=78
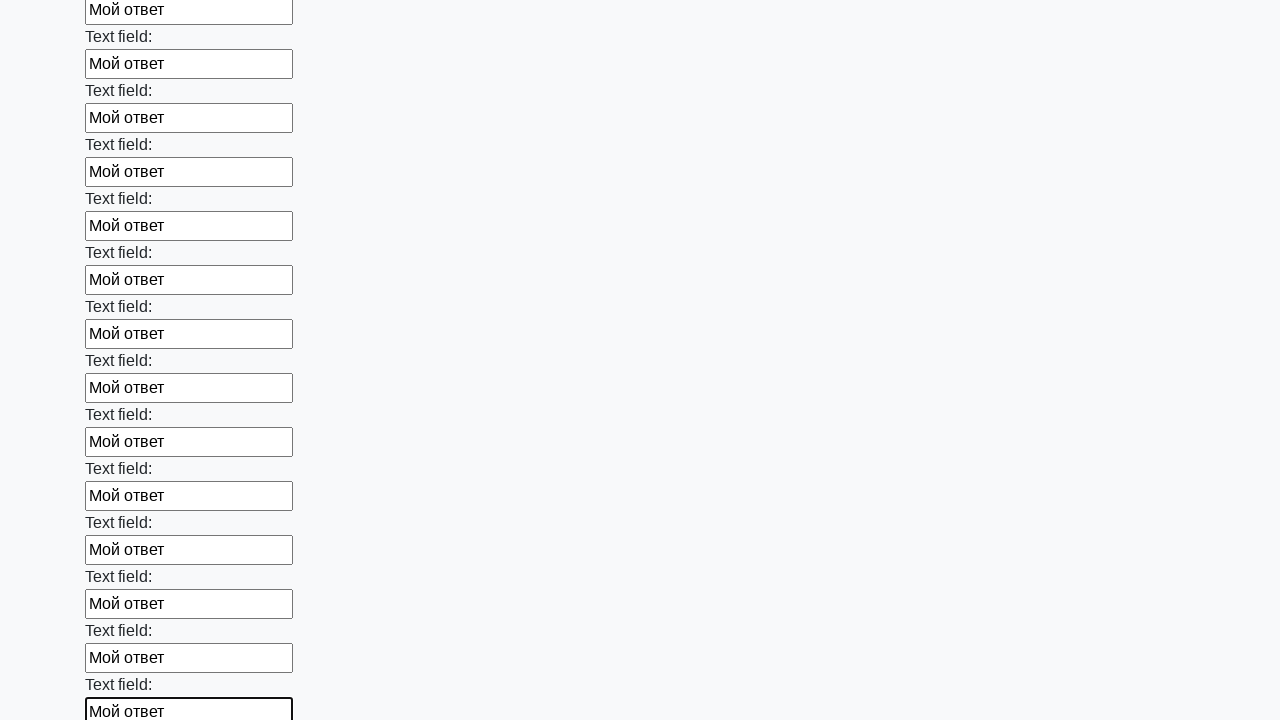

Filled input field with 'Мой ответ' on input >> nth=79
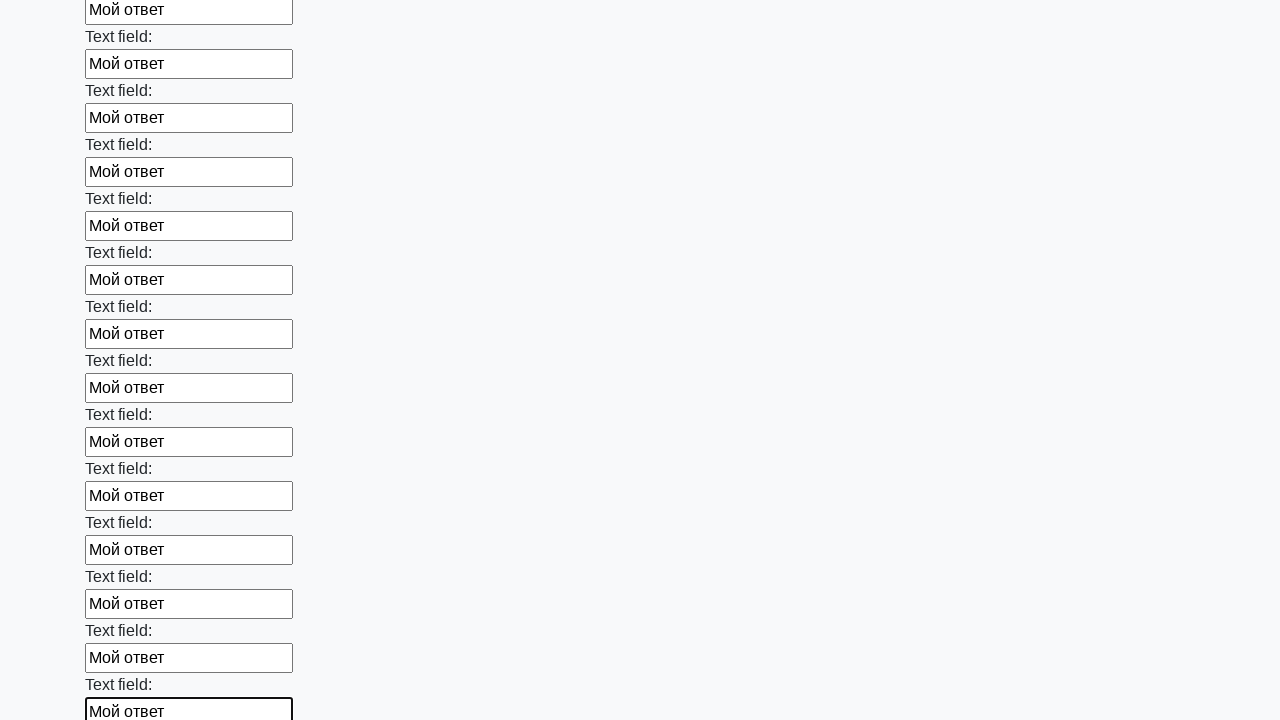

Filled input field with 'Мой ответ' on input >> nth=80
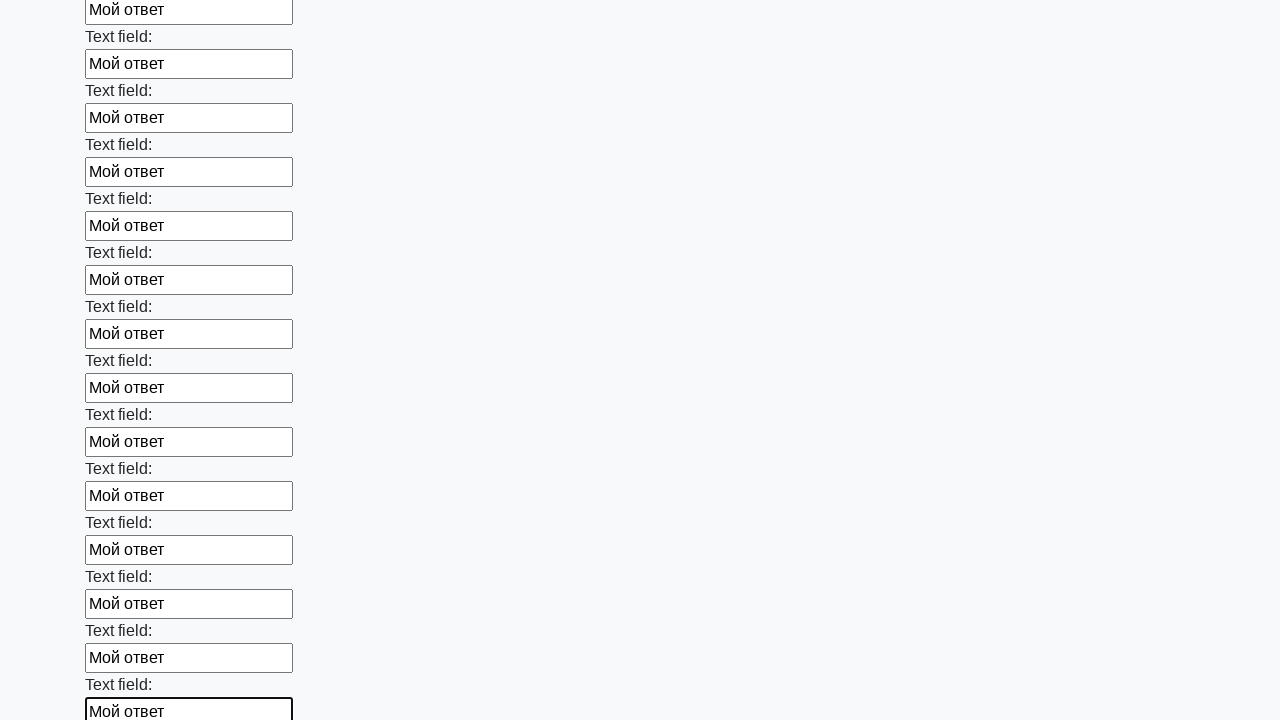

Filled input field with 'Мой ответ' on input >> nth=81
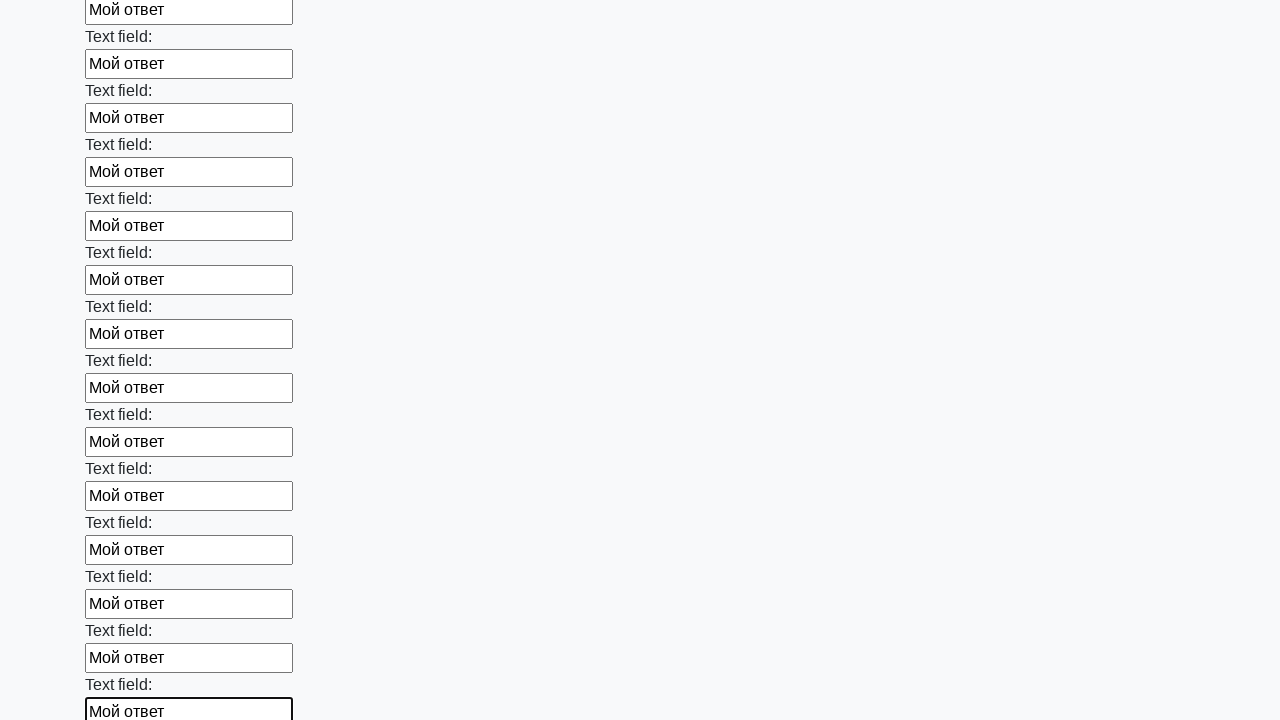

Filled input field with 'Мой ответ' on input >> nth=82
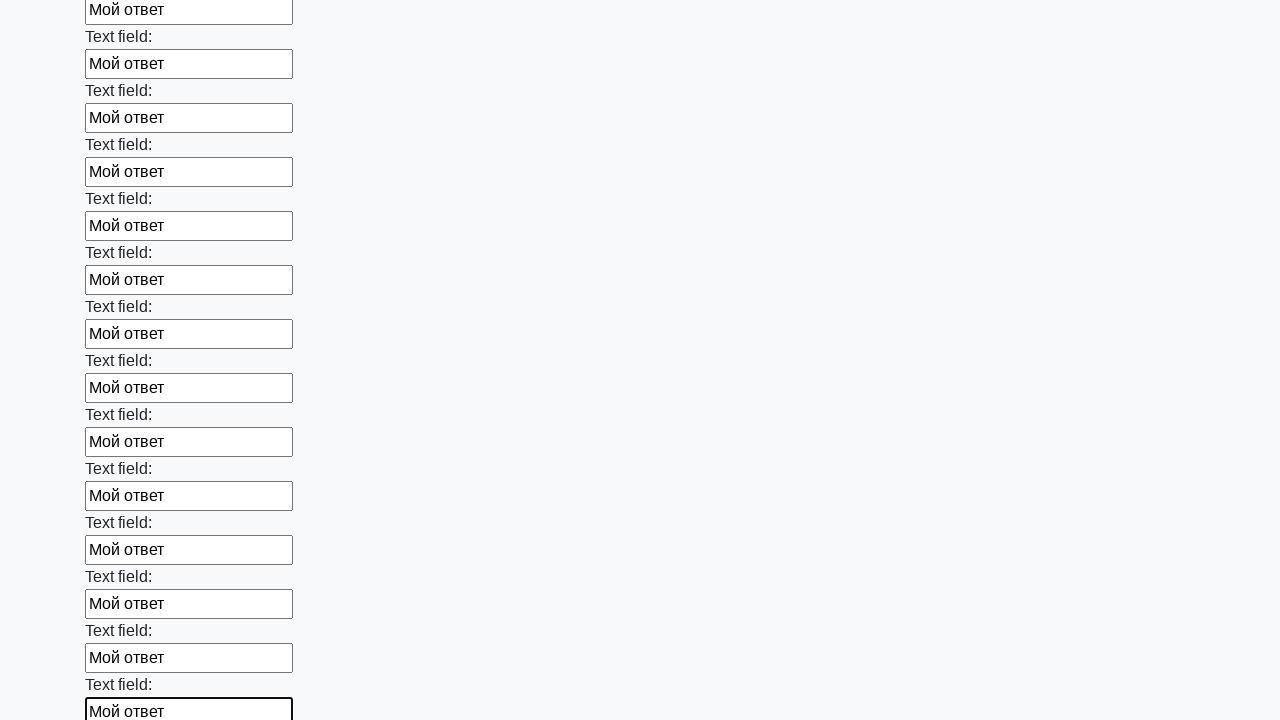

Filled input field with 'Мой ответ' on input >> nth=83
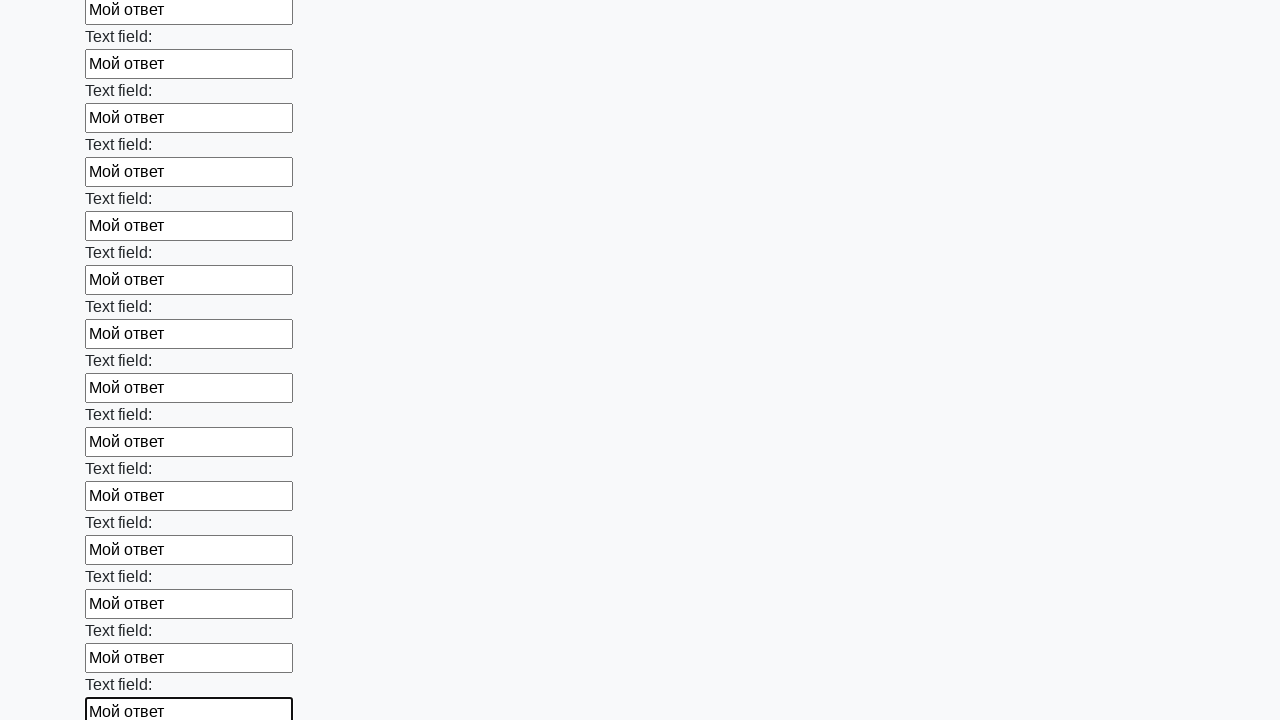

Filled input field with 'Мой ответ' on input >> nth=84
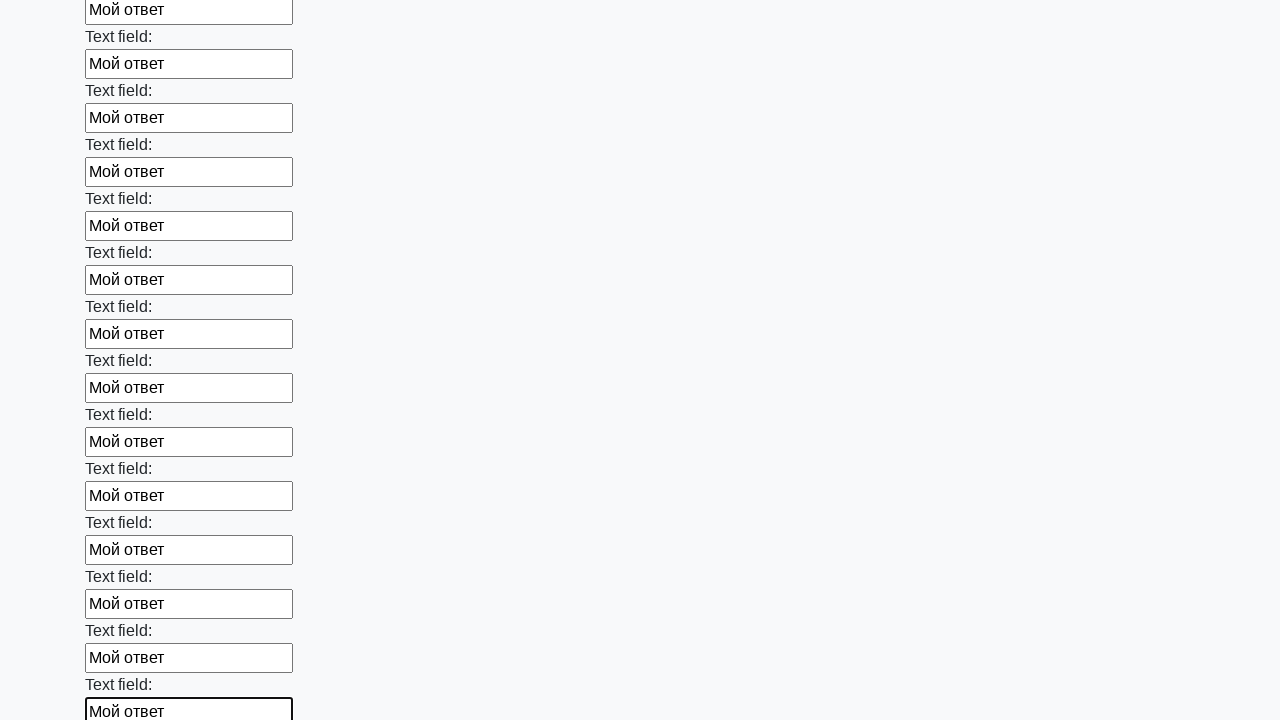

Filled input field with 'Мой ответ' on input >> nth=85
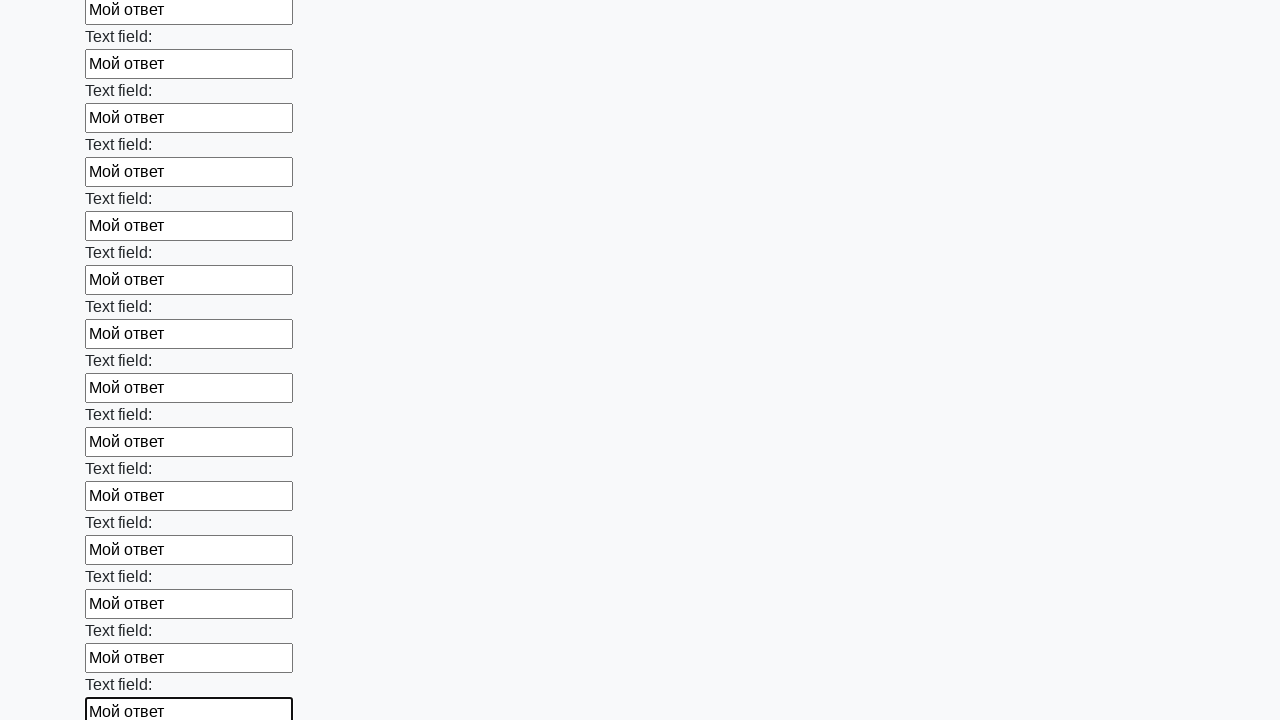

Filled input field with 'Мой ответ' on input >> nth=86
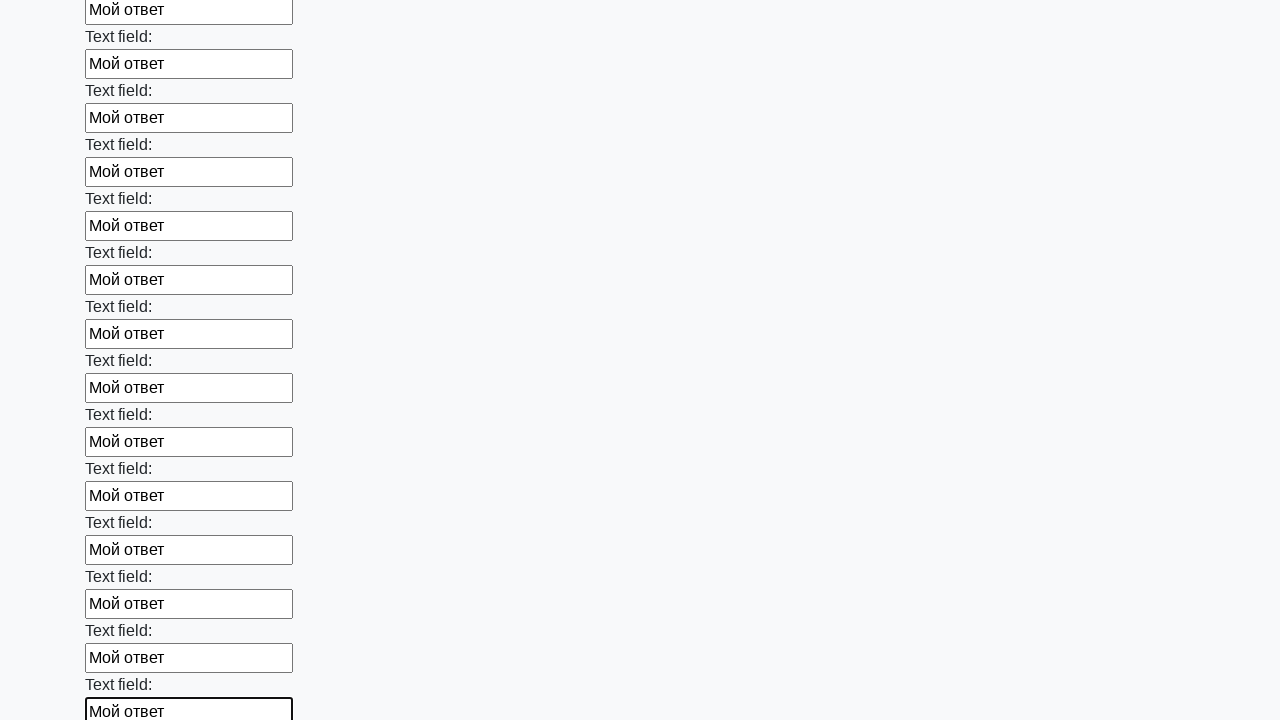

Filled input field with 'Мой ответ' on input >> nth=87
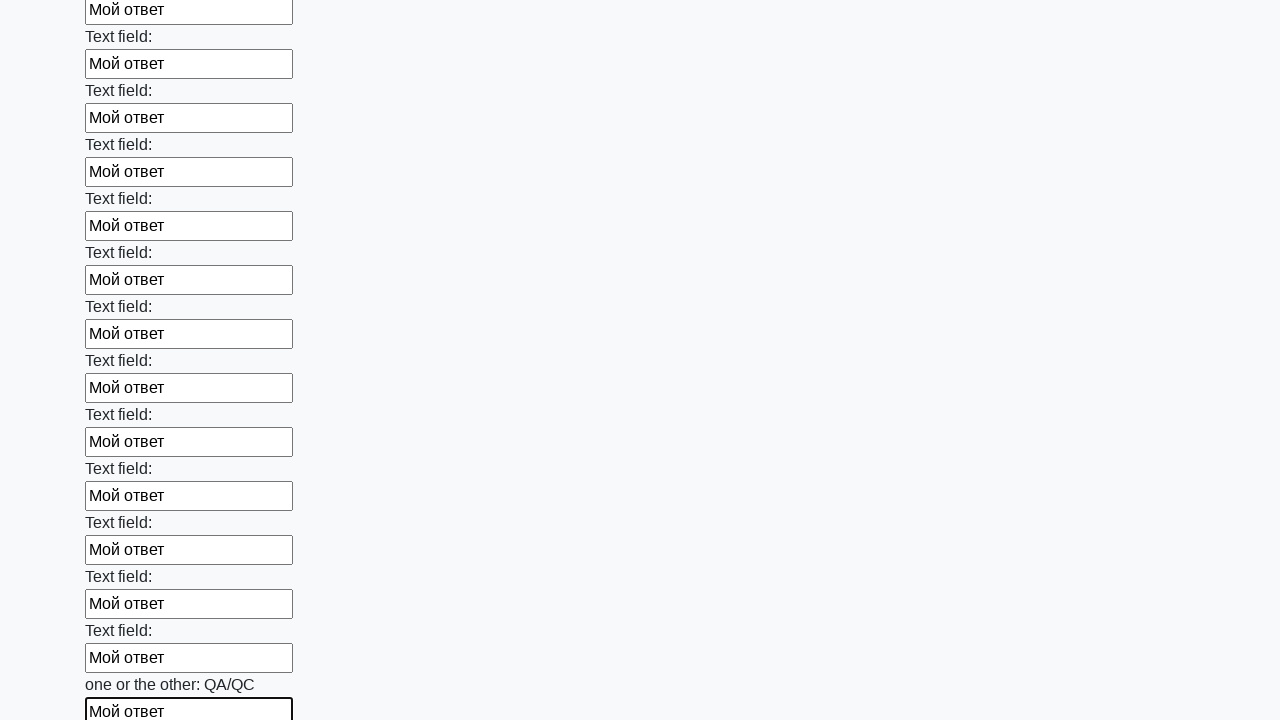

Filled input field with 'Мой ответ' on input >> nth=88
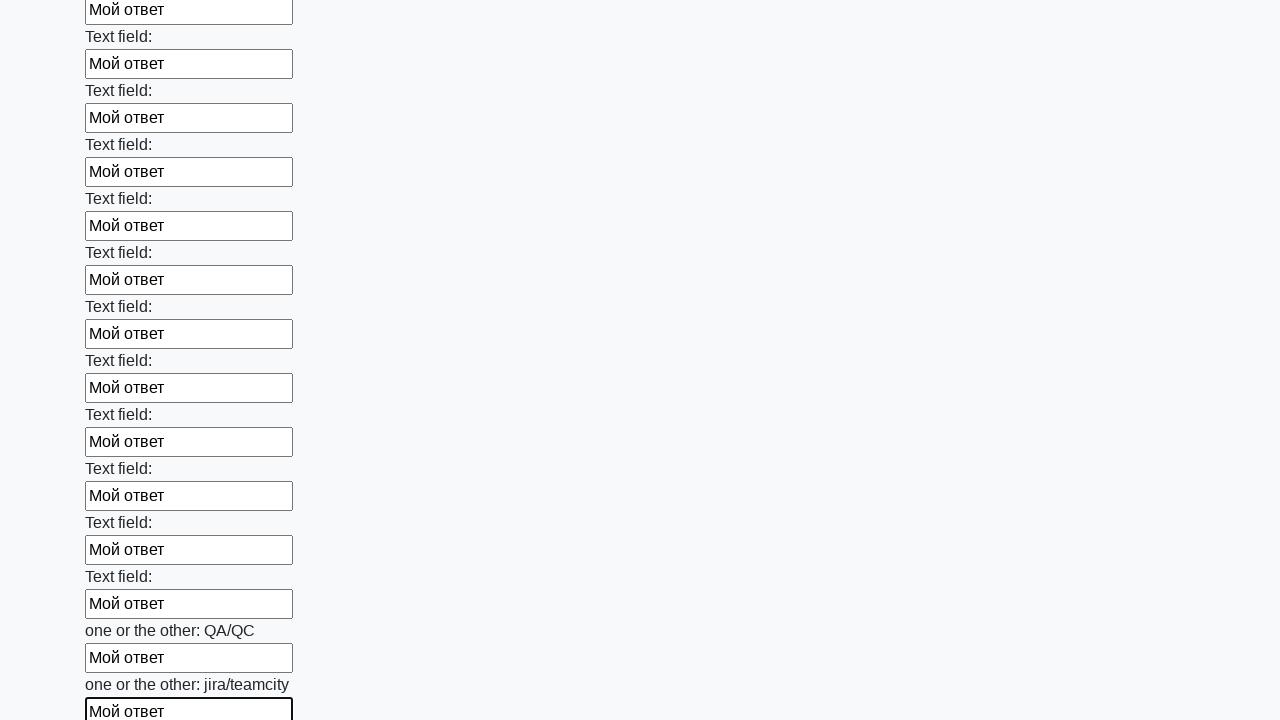

Filled input field with 'Мой ответ' on input >> nth=89
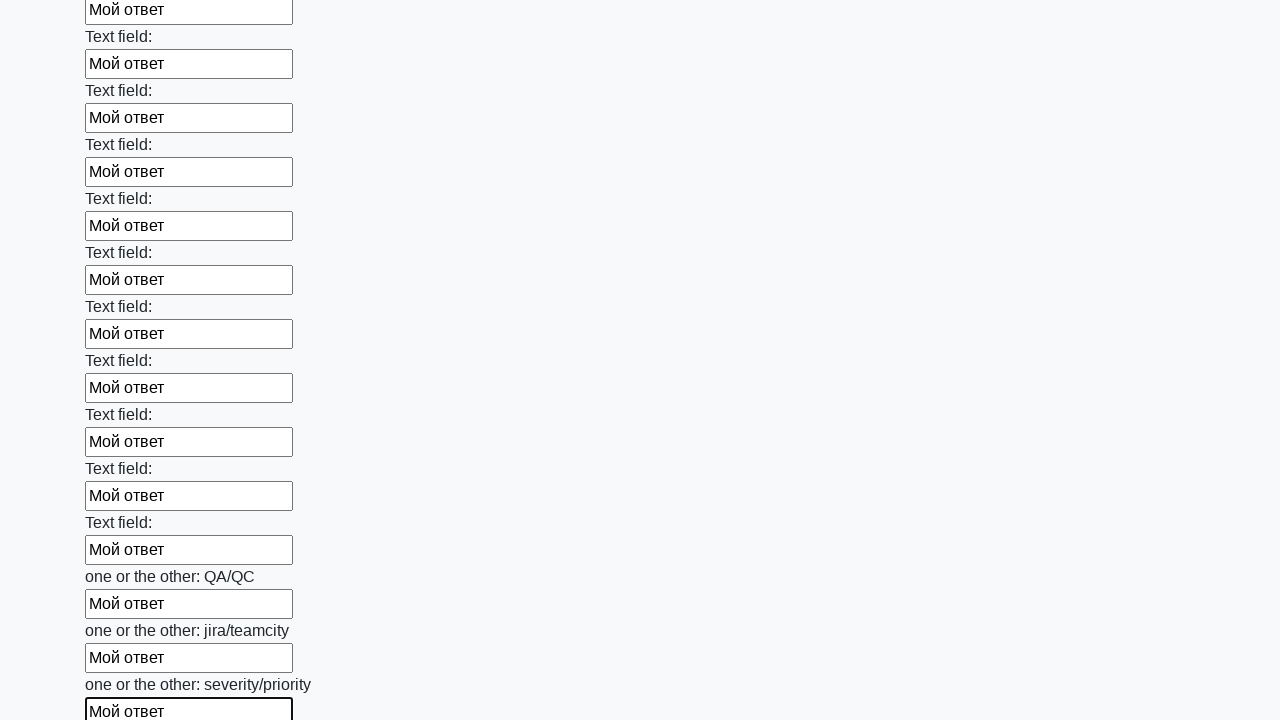

Filled input field with 'Мой ответ' on input >> nth=90
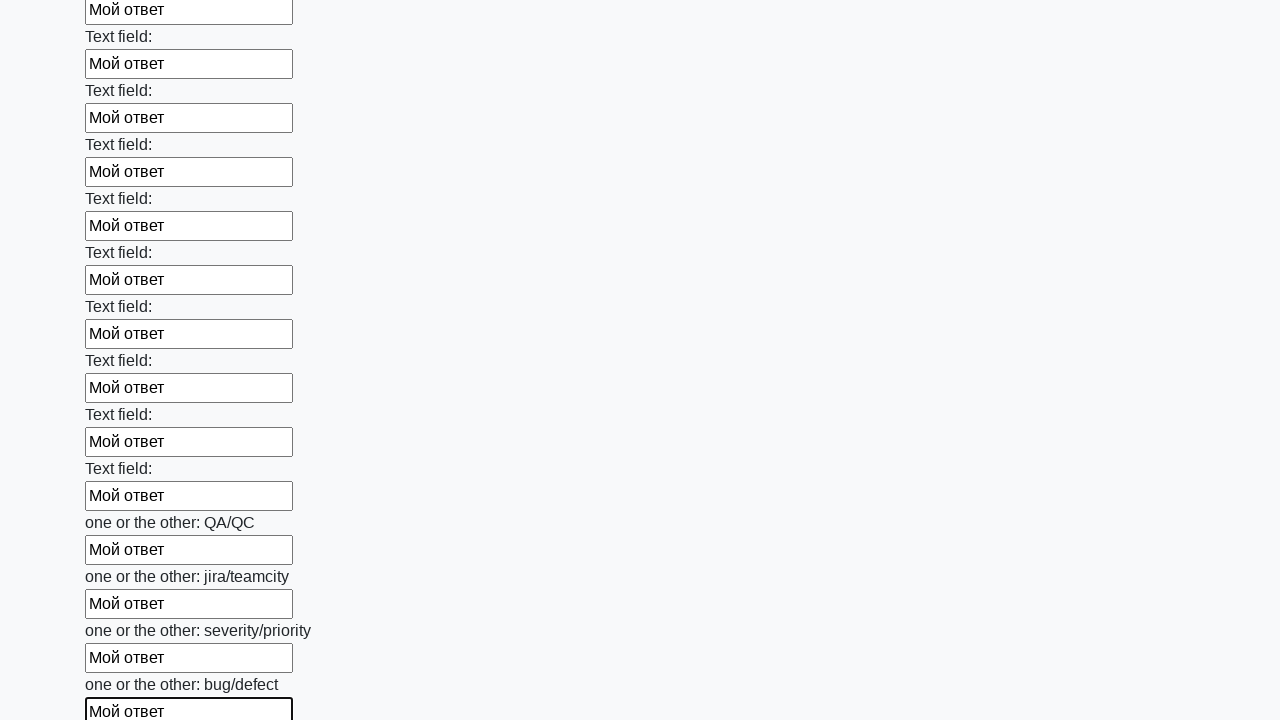

Filled input field with 'Мой ответ' on input >> nth=91
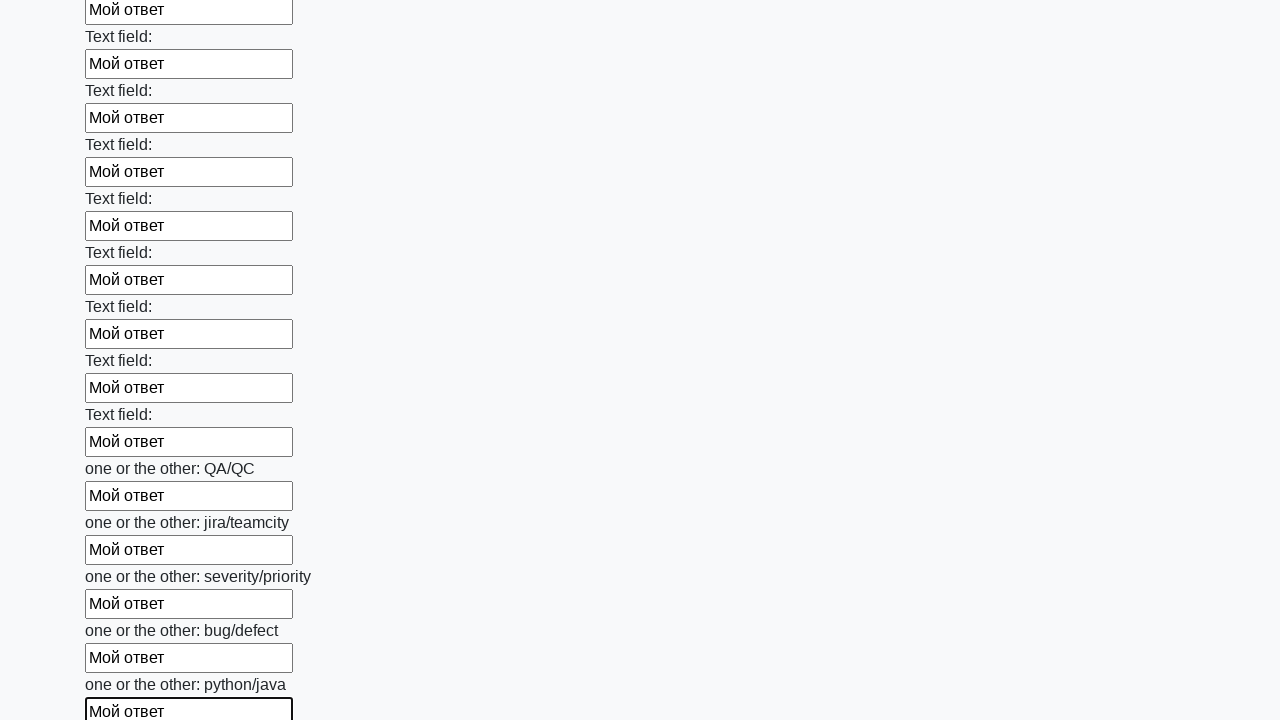

Filled input field with 'Мой ответ' on input >> nth=92
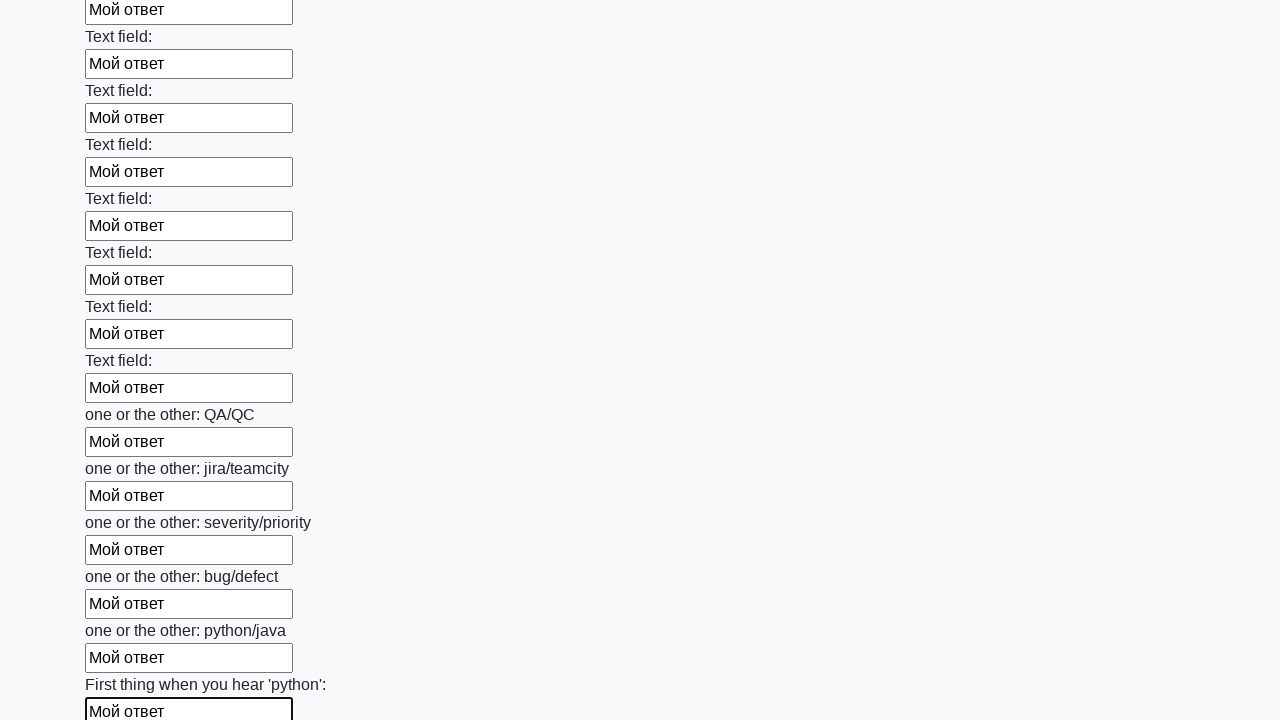

Filled input field with 'Мой ответ' on input >> nth=93
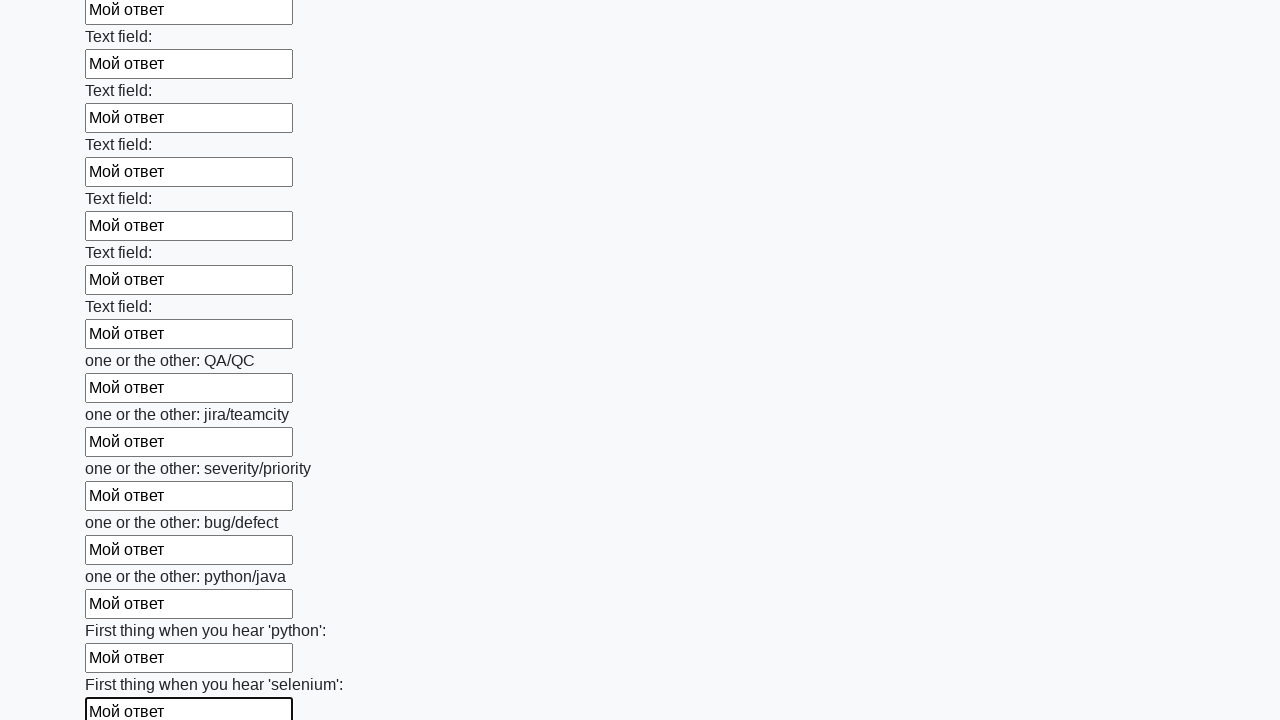

Filled input field with 'Мой ответ' on input >> nth=94
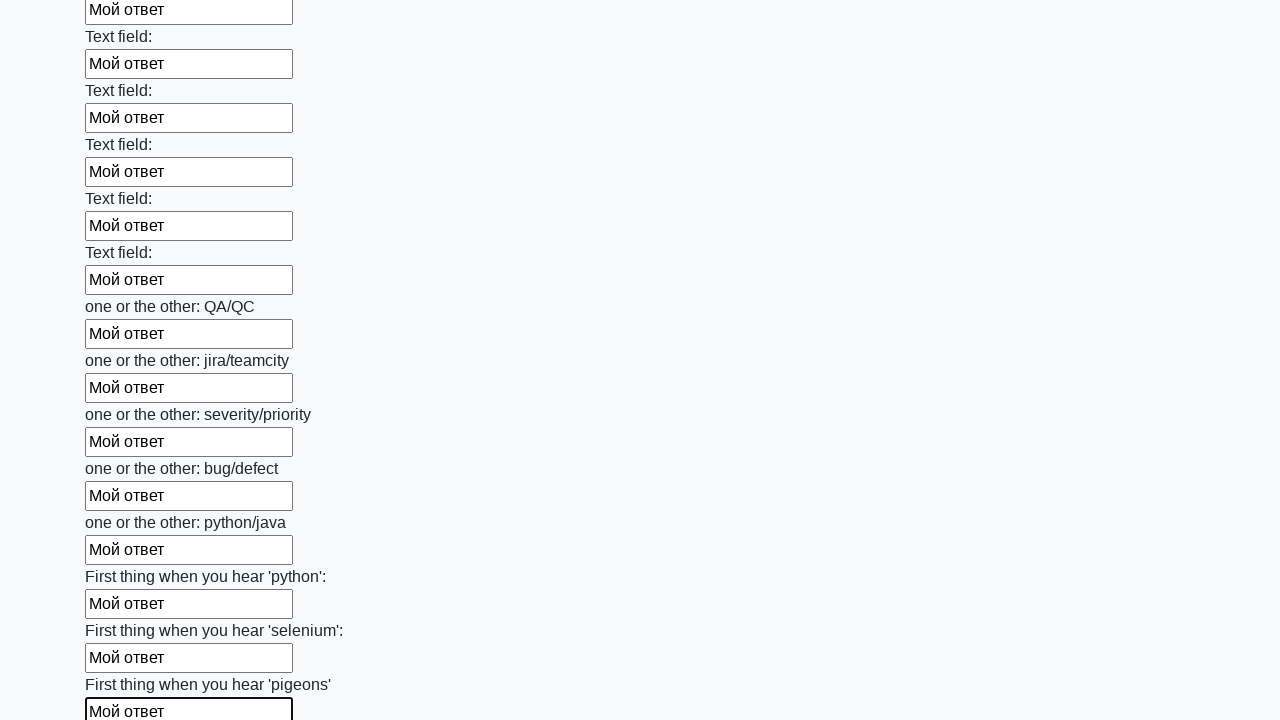

Filled input field with 'Мой ответ' on input >> nth=95
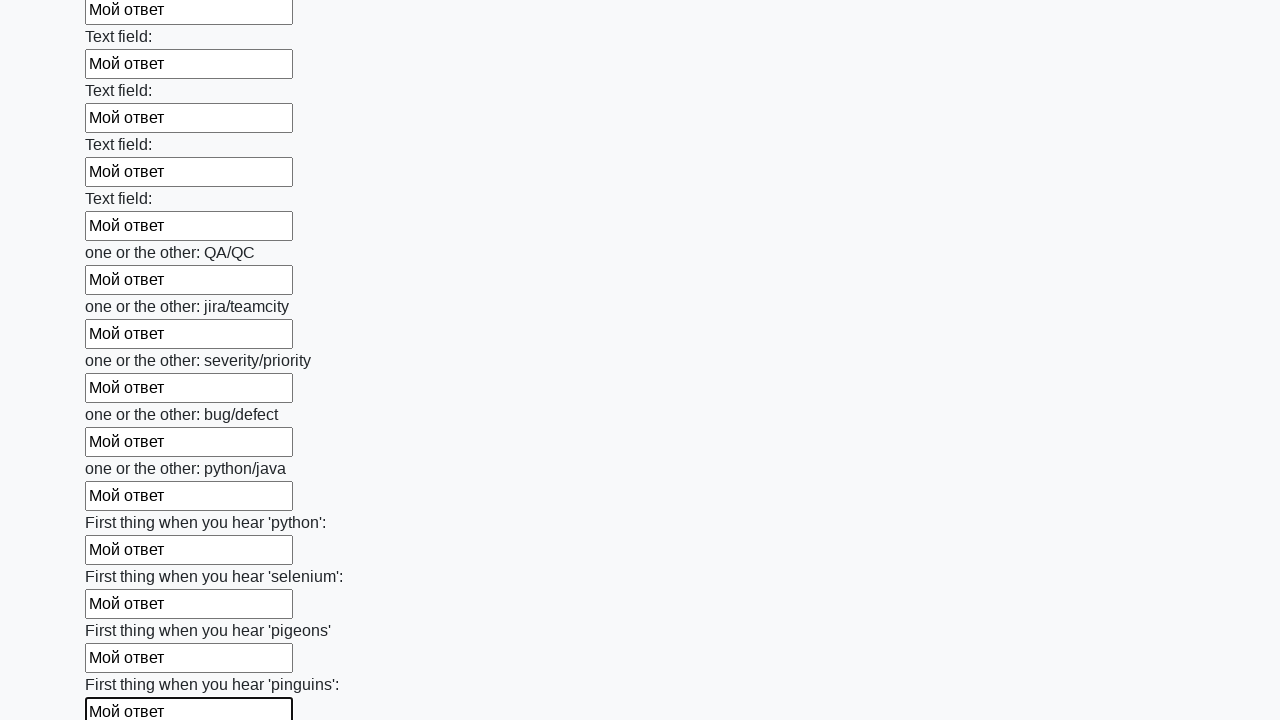

Filled input field with 'Мой ответ' on input >> nth=96
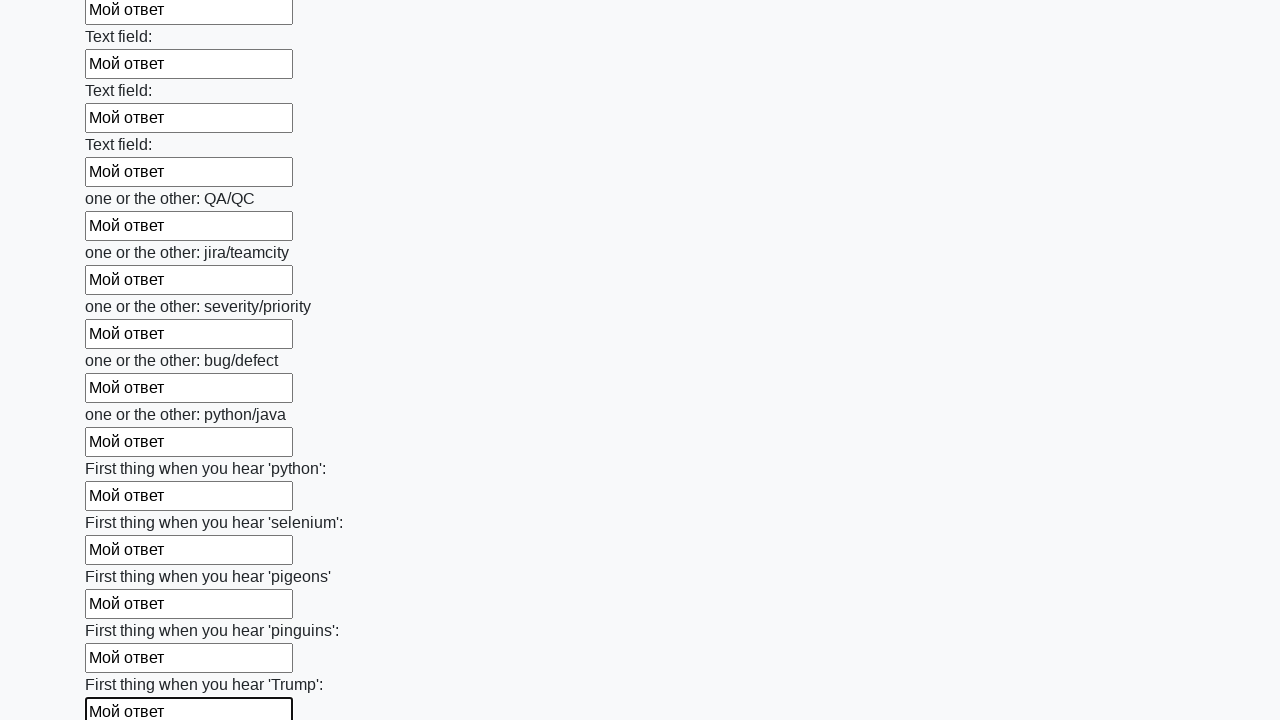

Filled input field with 'Мой ответ' on input >> nth=97
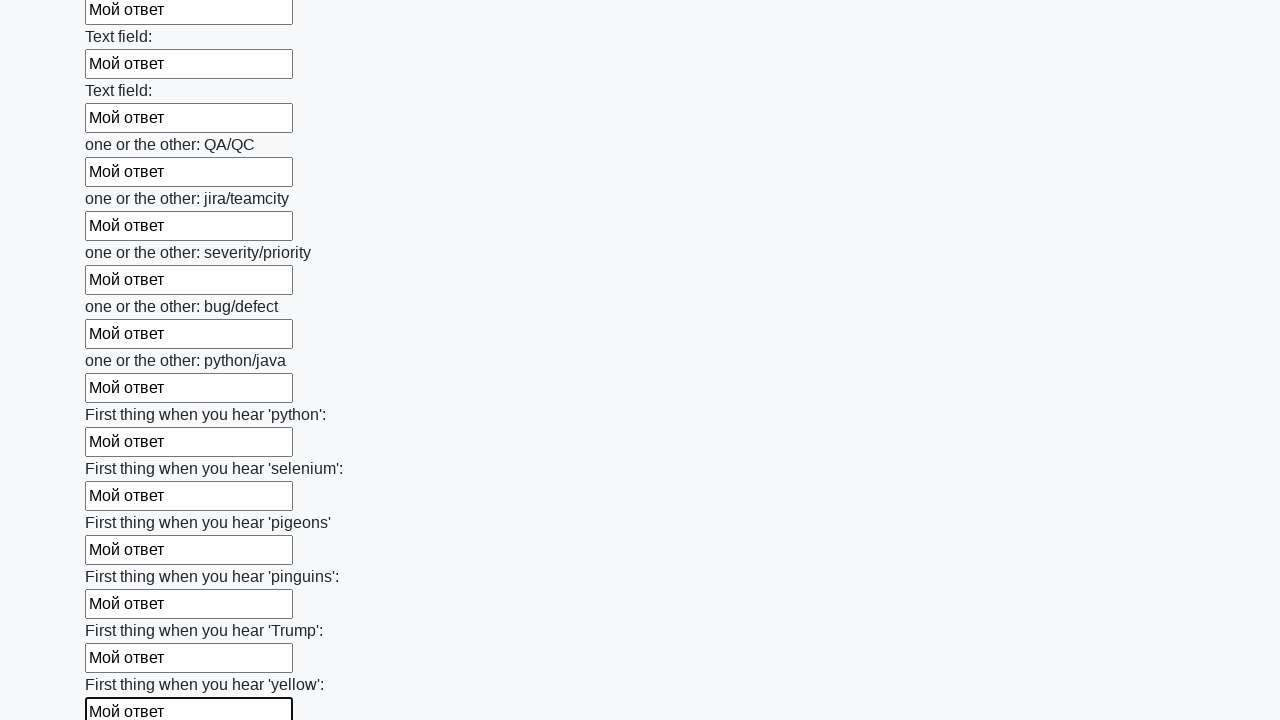

Filled input field with 'Мой ответ' on input >> nth=98
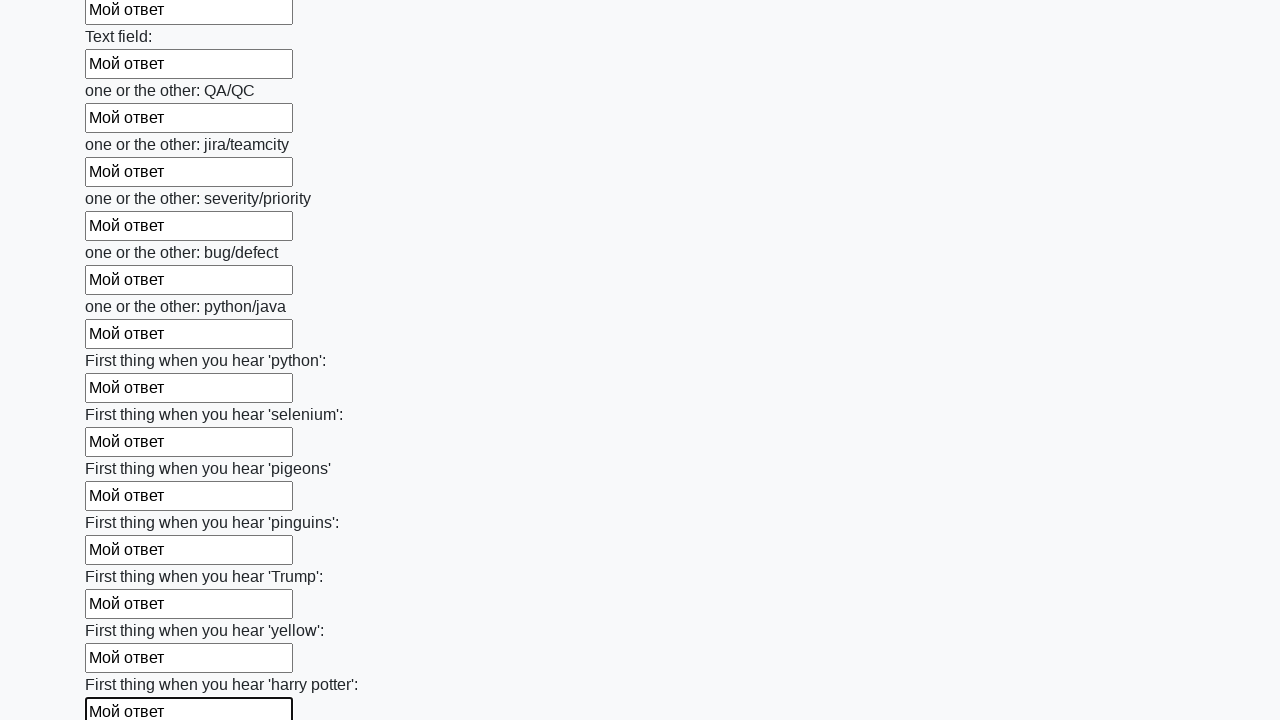

Filled input field with 'Мой ответ' on input >> nth=99
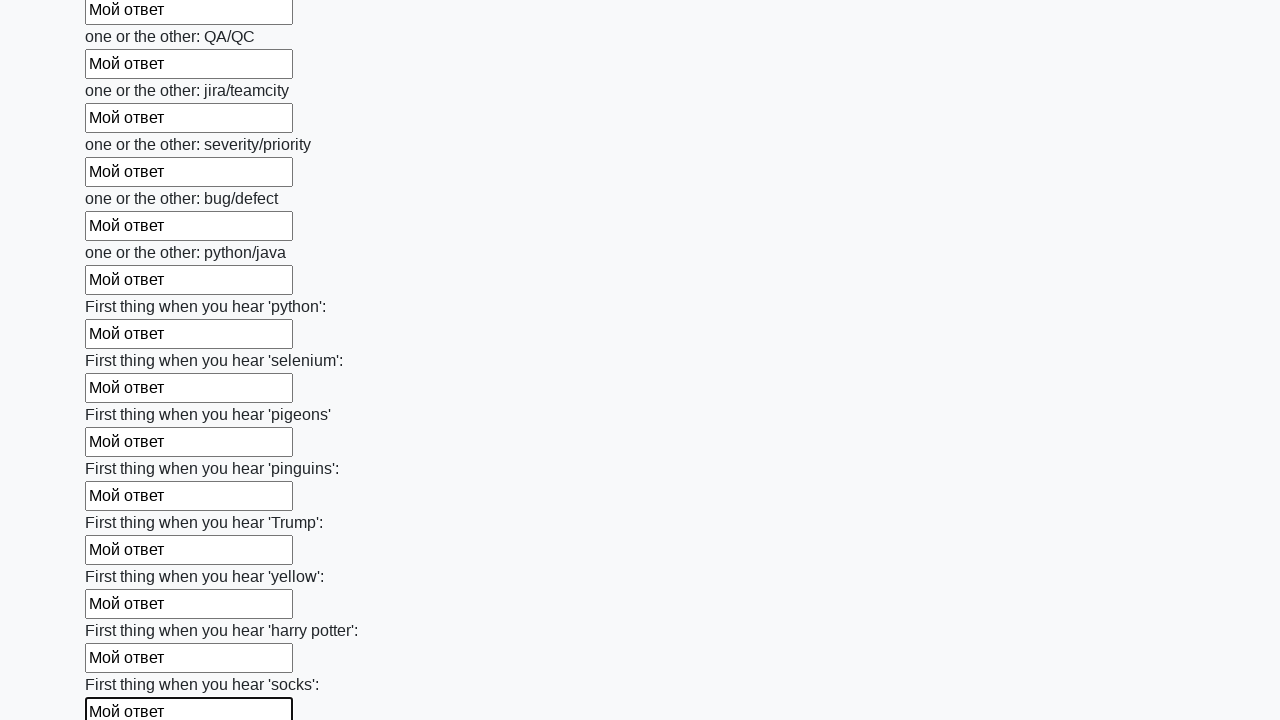

Clicked submit button to submit the form at (123, 611) on button.btn
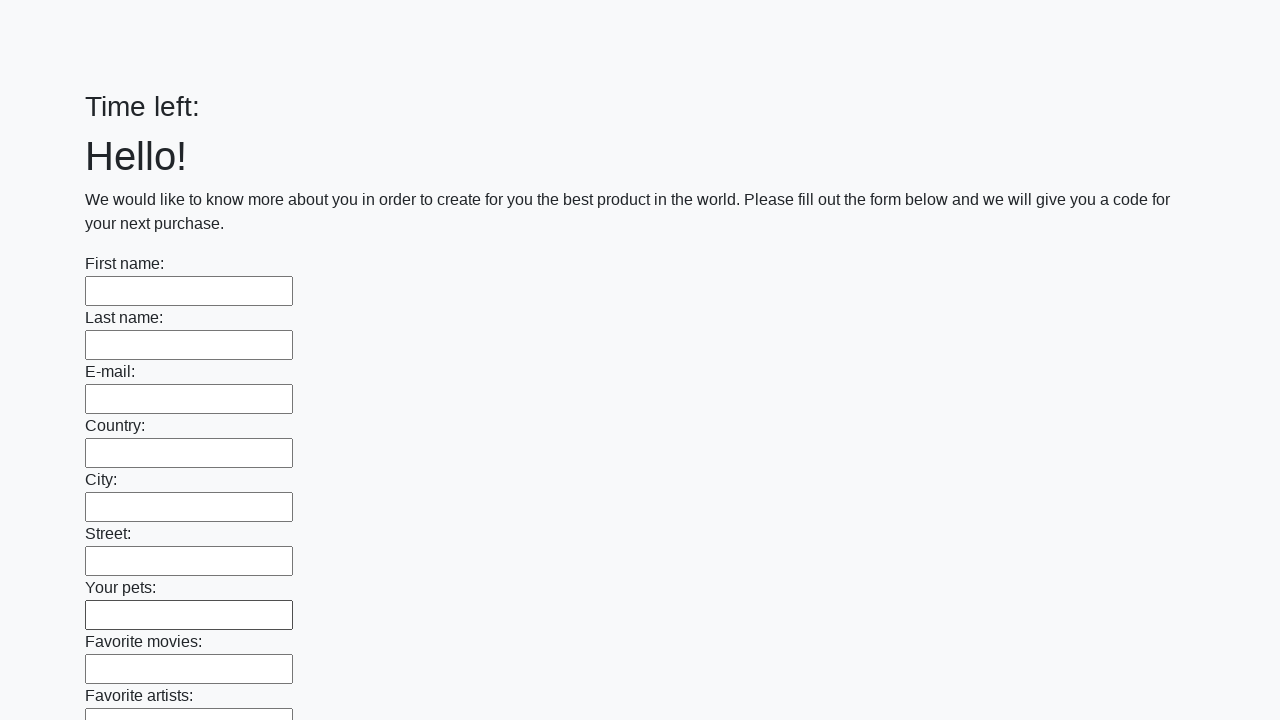

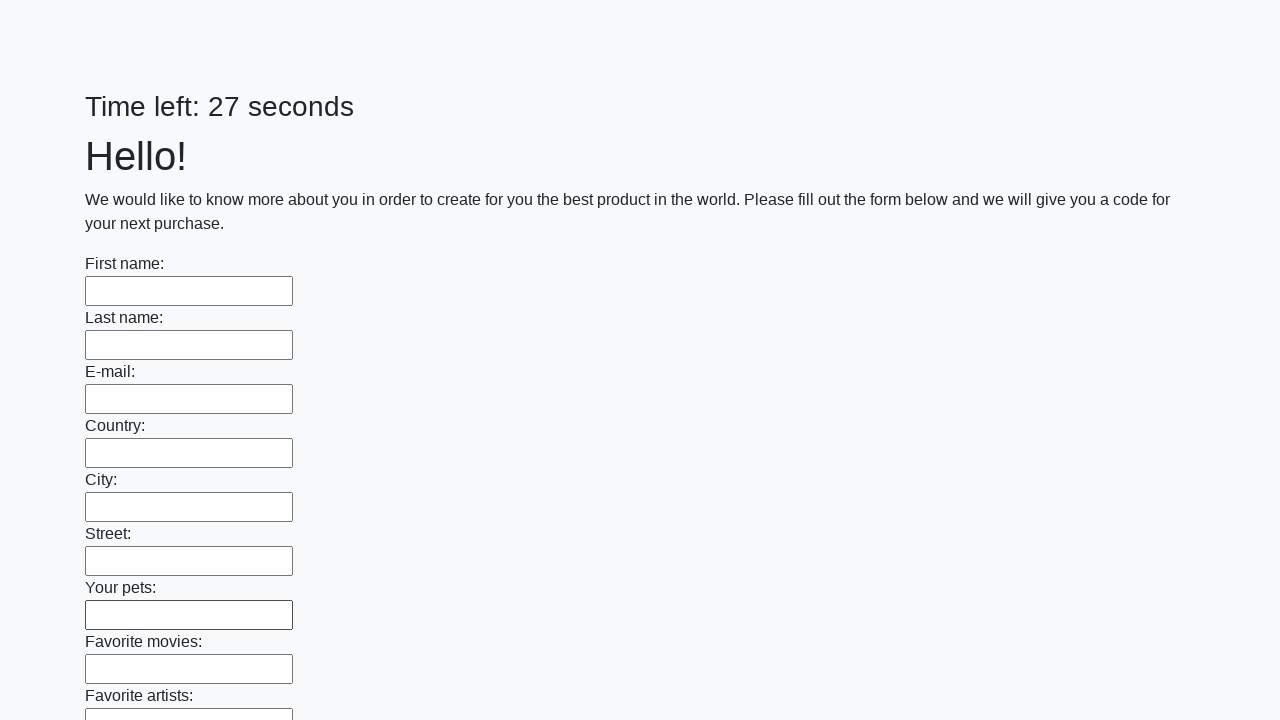